Tests filling a large form by entering text into all input fields and clicking the submit button

Starting URL: http://suninjuly.github.io/huge_form.html

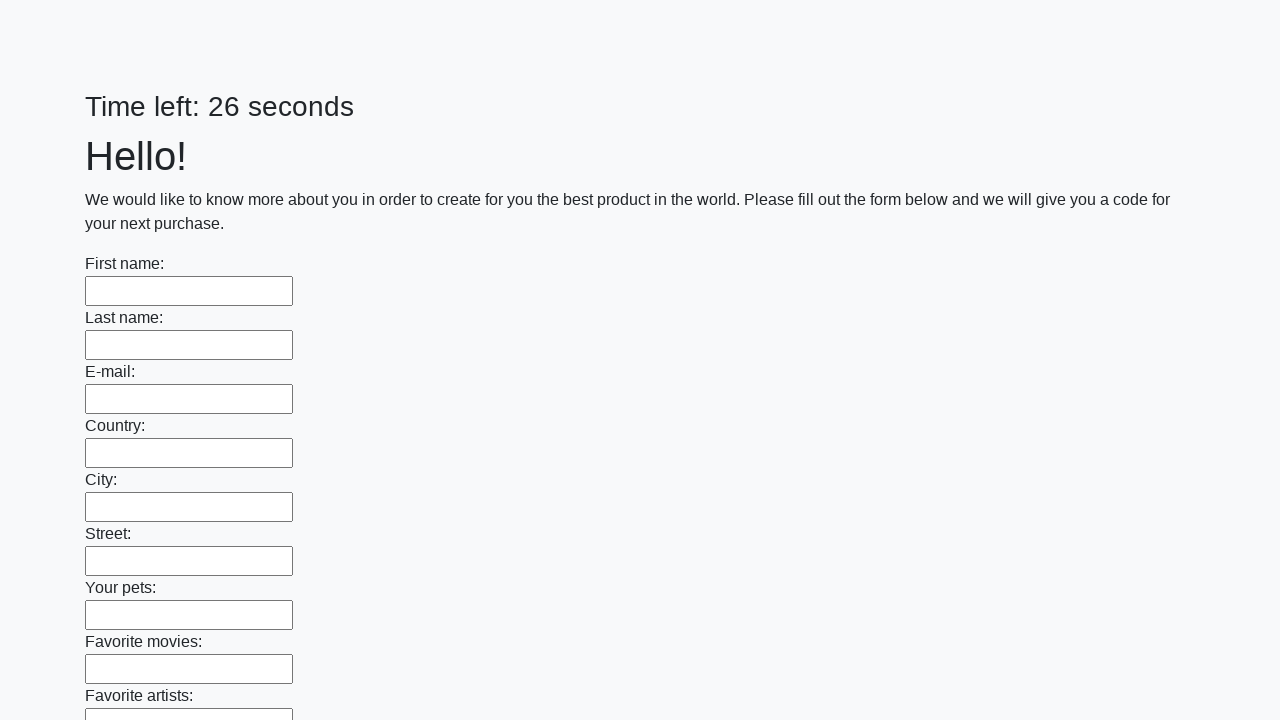

Navigated to huge form page
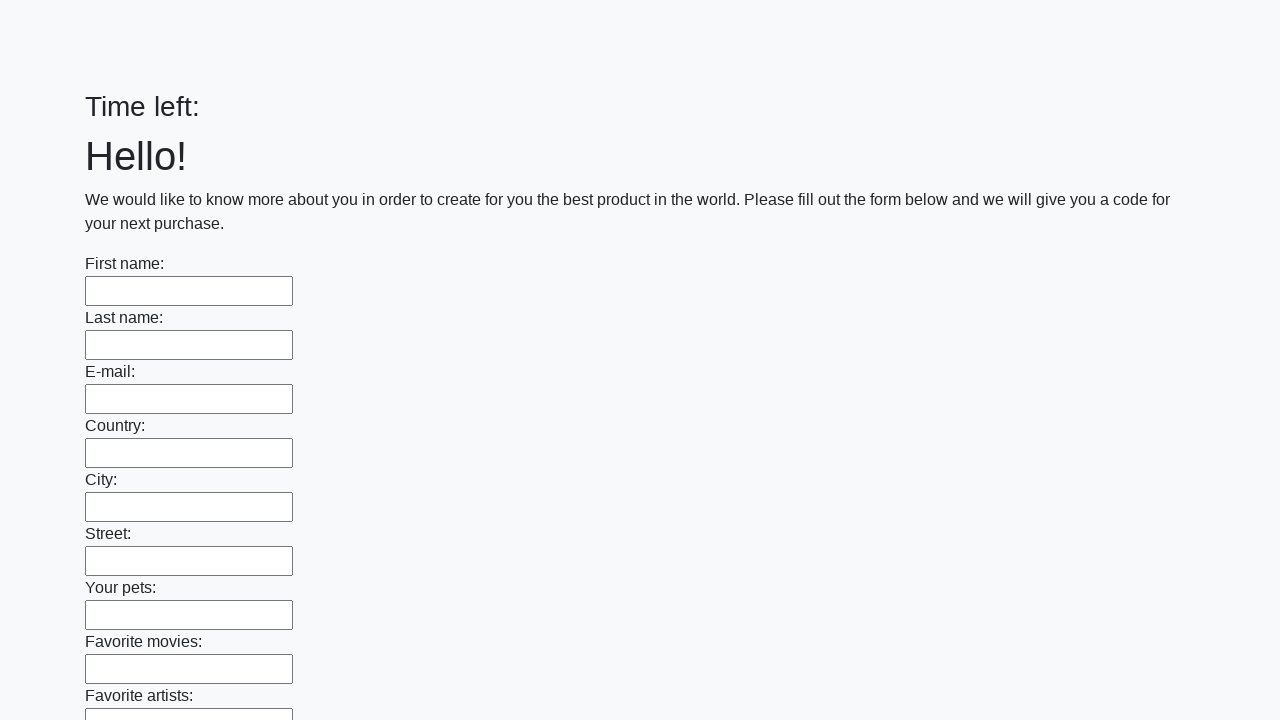

Located all input fields on the form
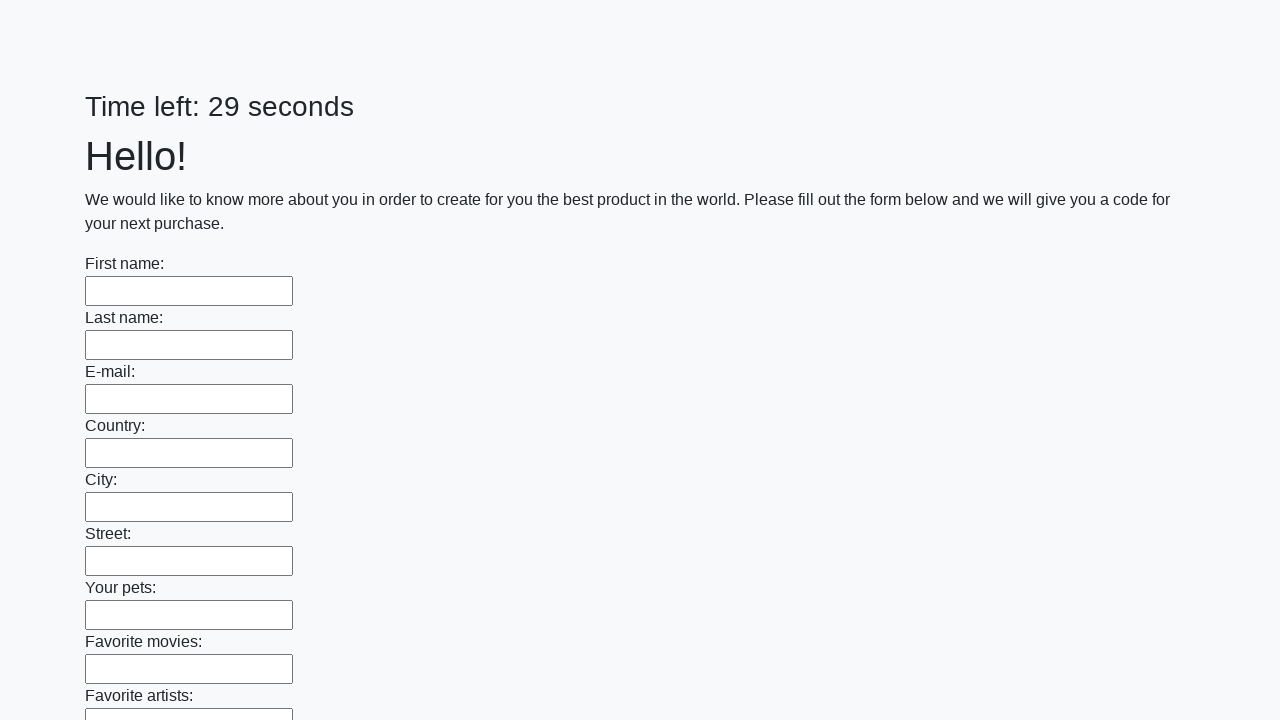

Filled an input field with 'Test Response 123' on input >> nth=0
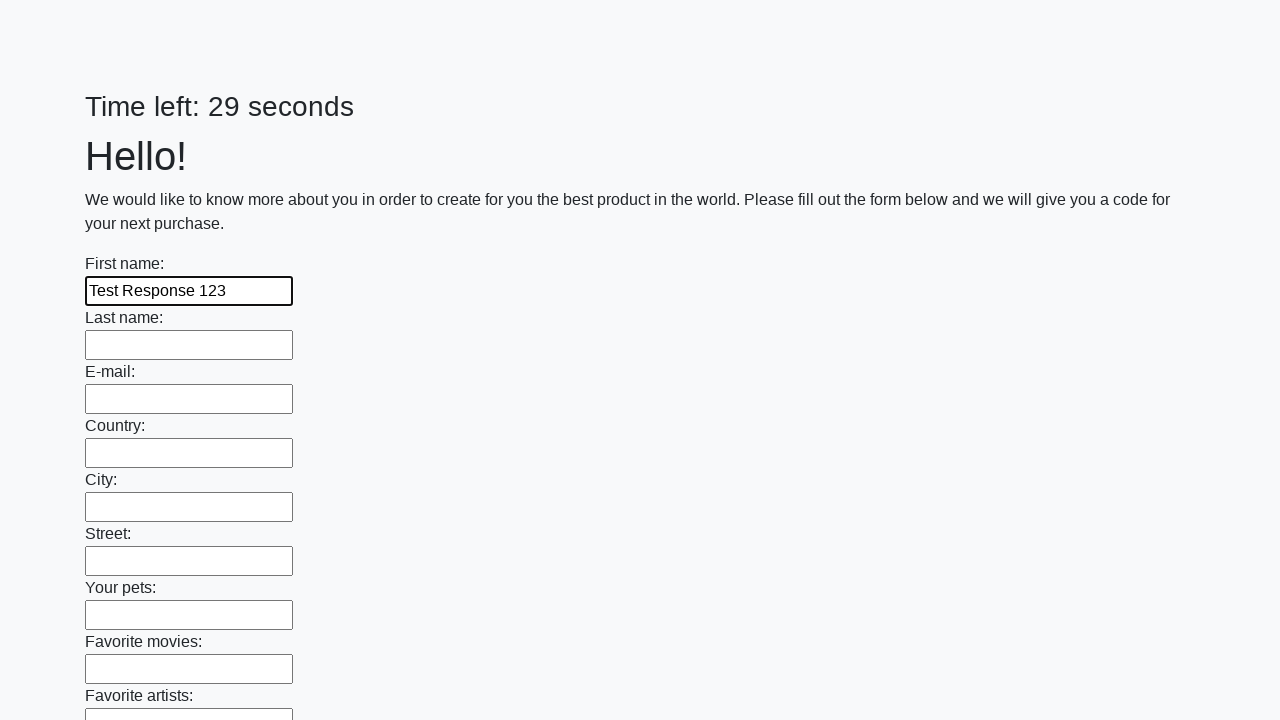

Filled an input field with 'Test Response 123' on input >> nth=1
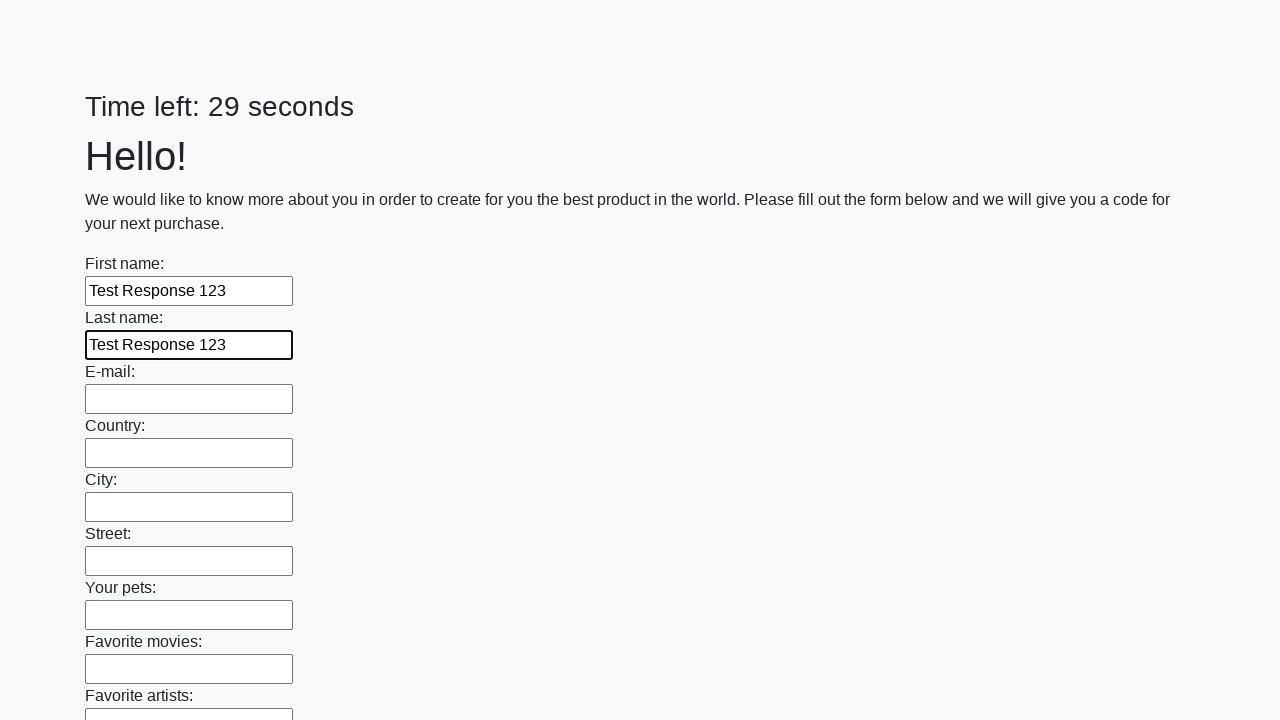

Filled an input field with 'Test Response 123' on input >> nth=2
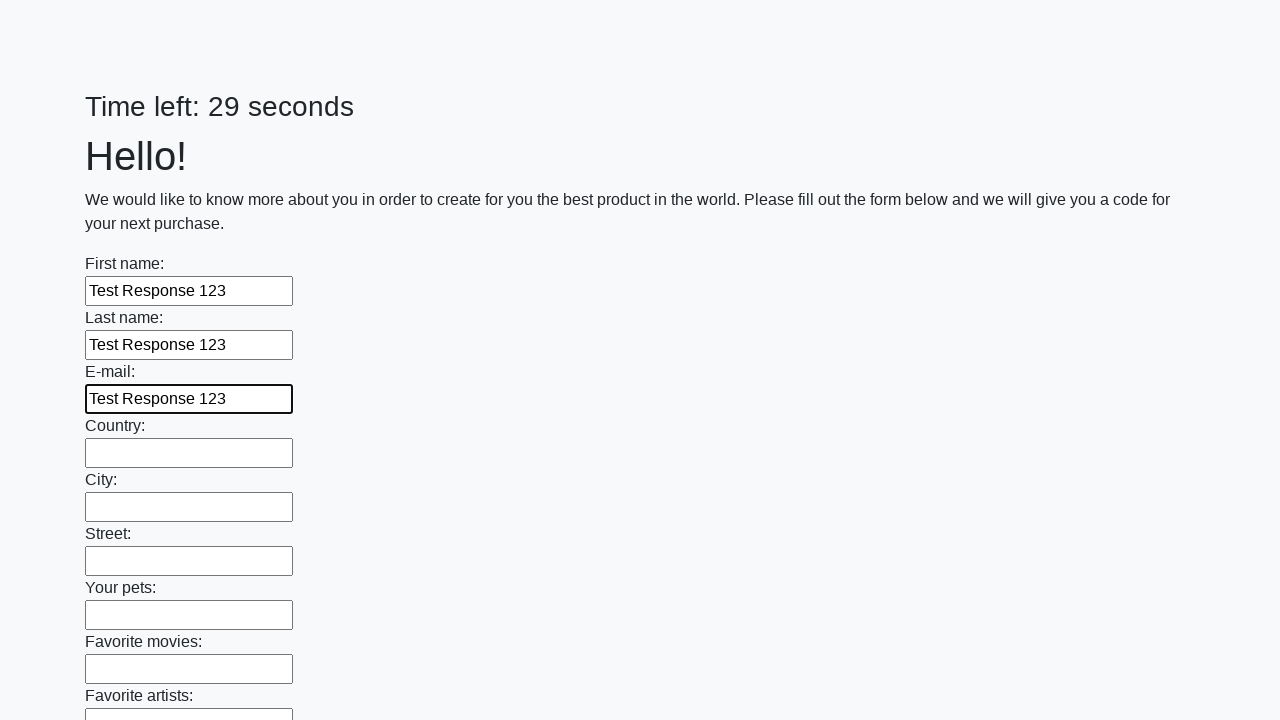

Filled an input field with 'Test Response 123' on input >> nth=3
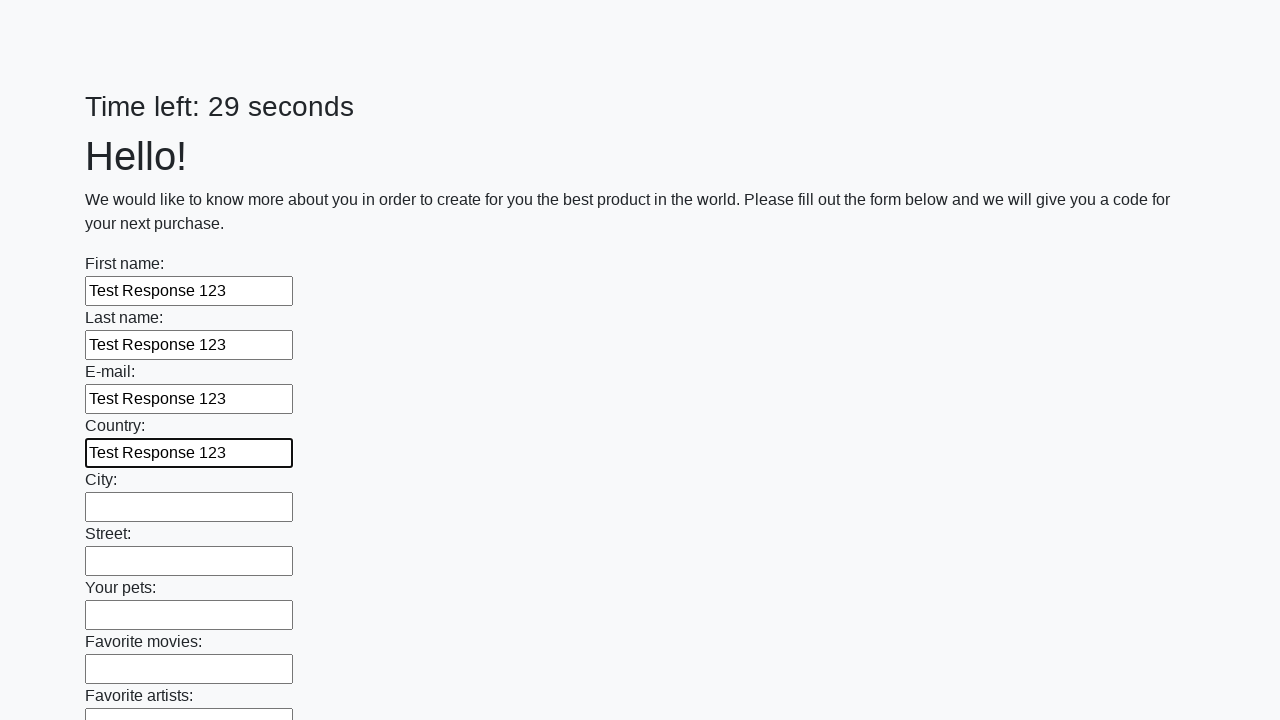

Filled an input field with 'Test Response 123' on input >> nth=4
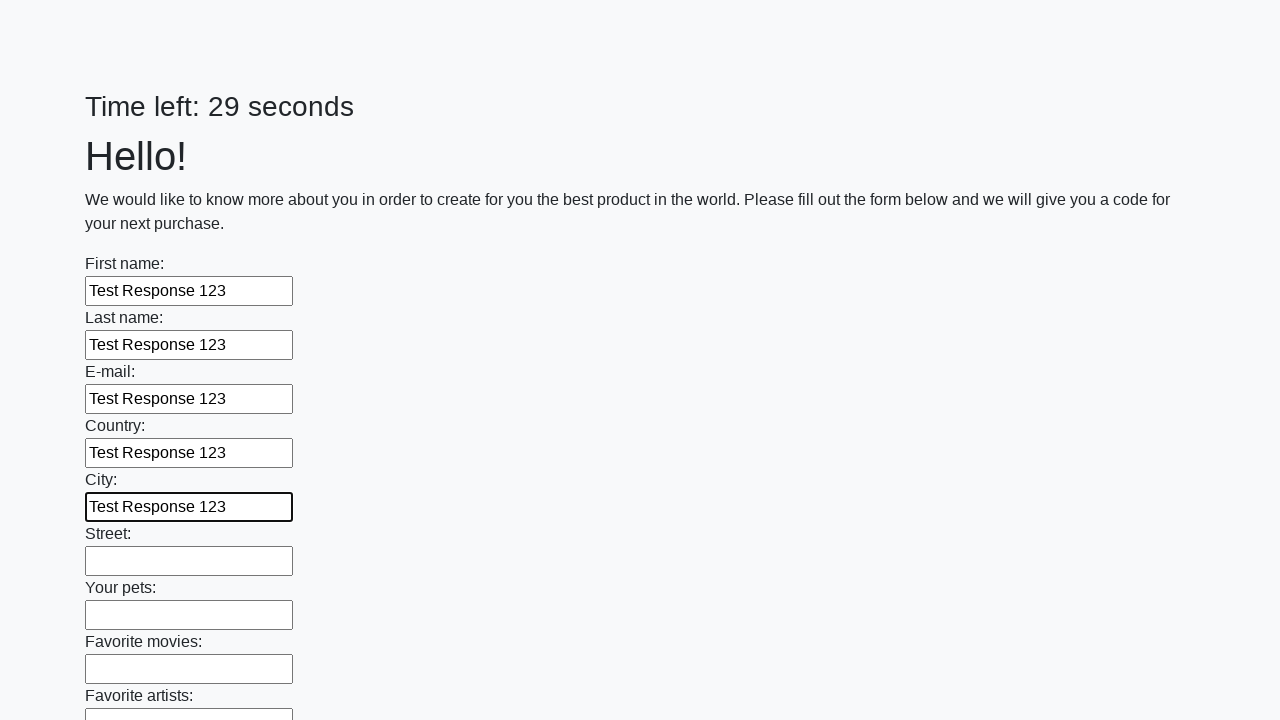

Filled an input field with 'Test Response 123' on input >> nth=5
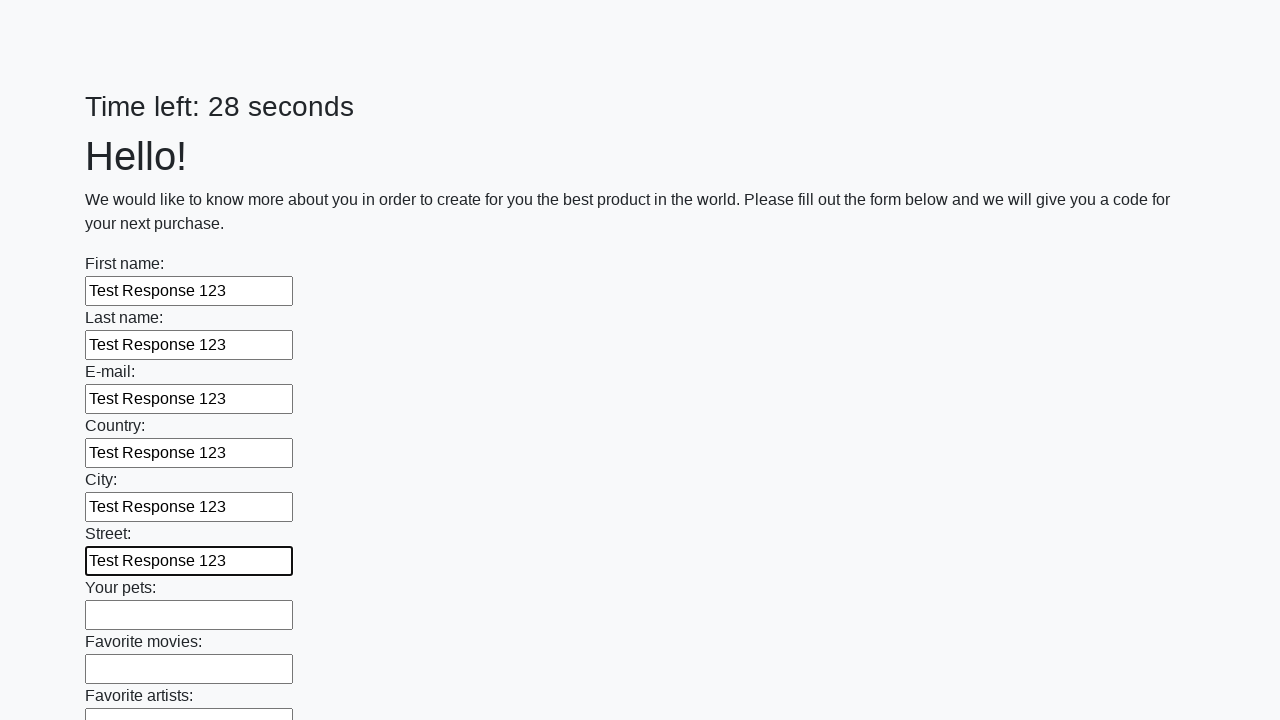

Filled an input field with 'Test Response 123' on input >> nth=6
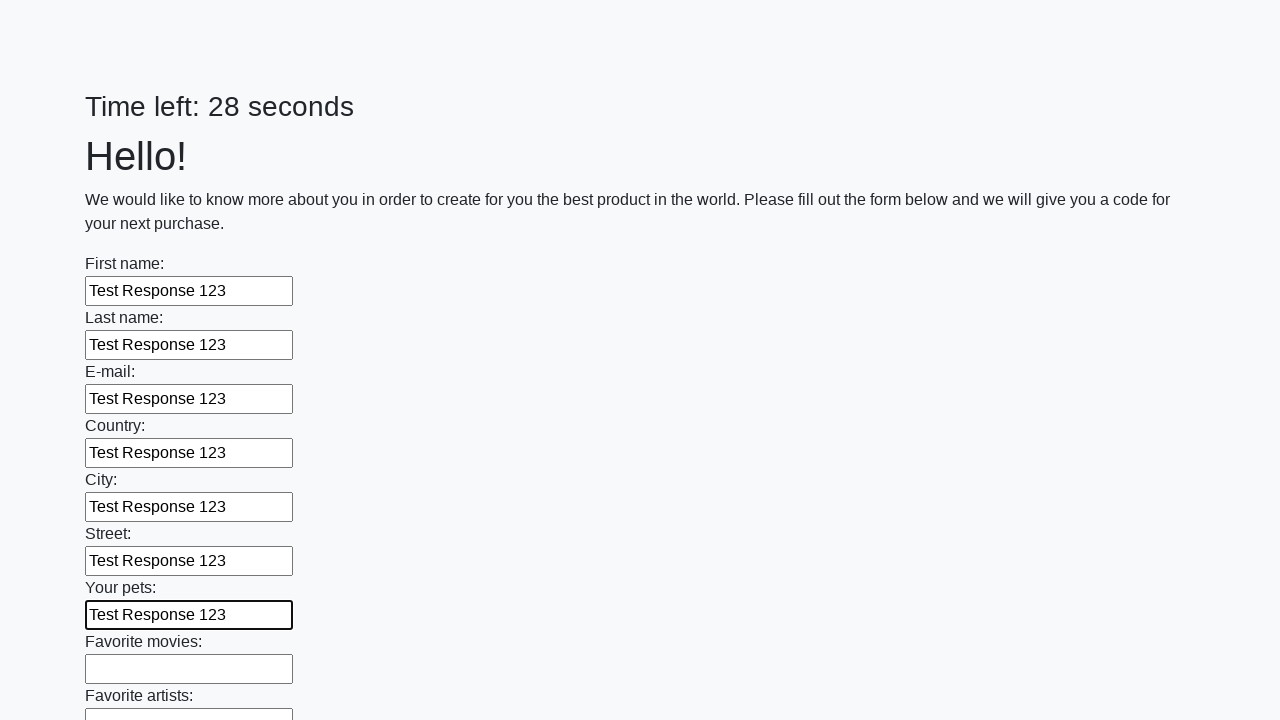

Filled an input field with 'Test Response 123' on input >> nth=7
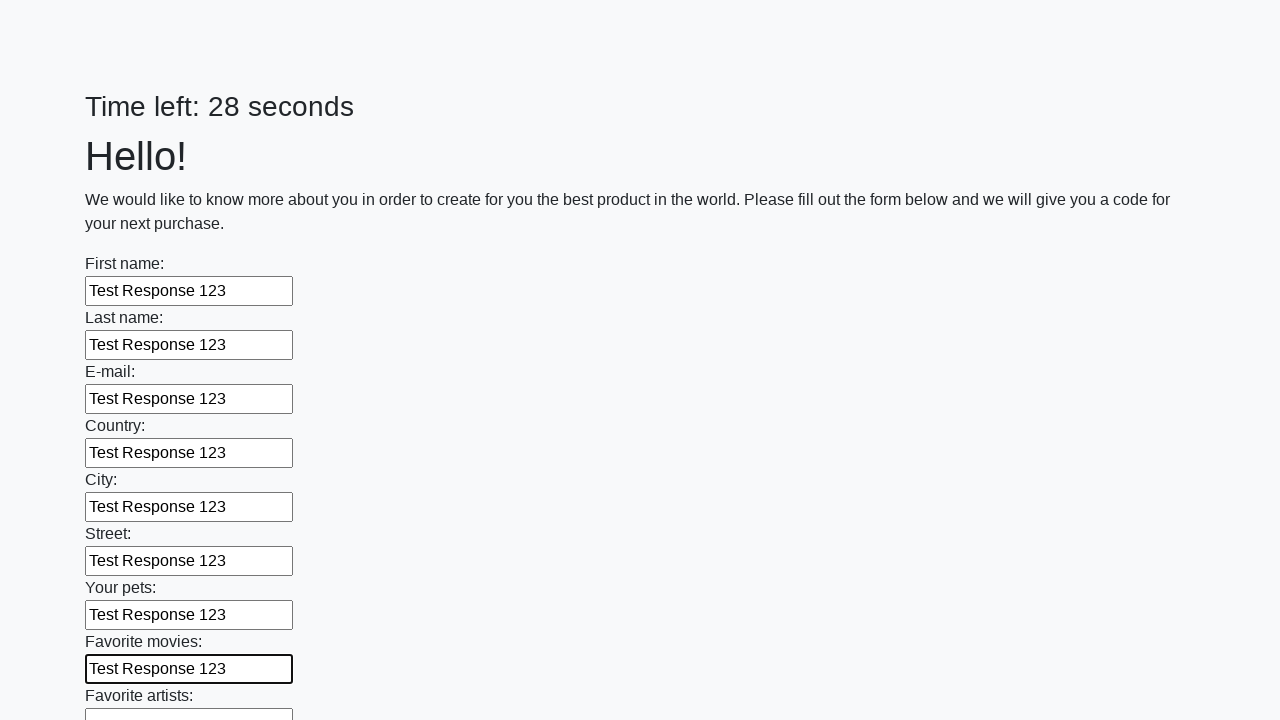

Filled an input field with 'Test Response 123' on input >> nth=8
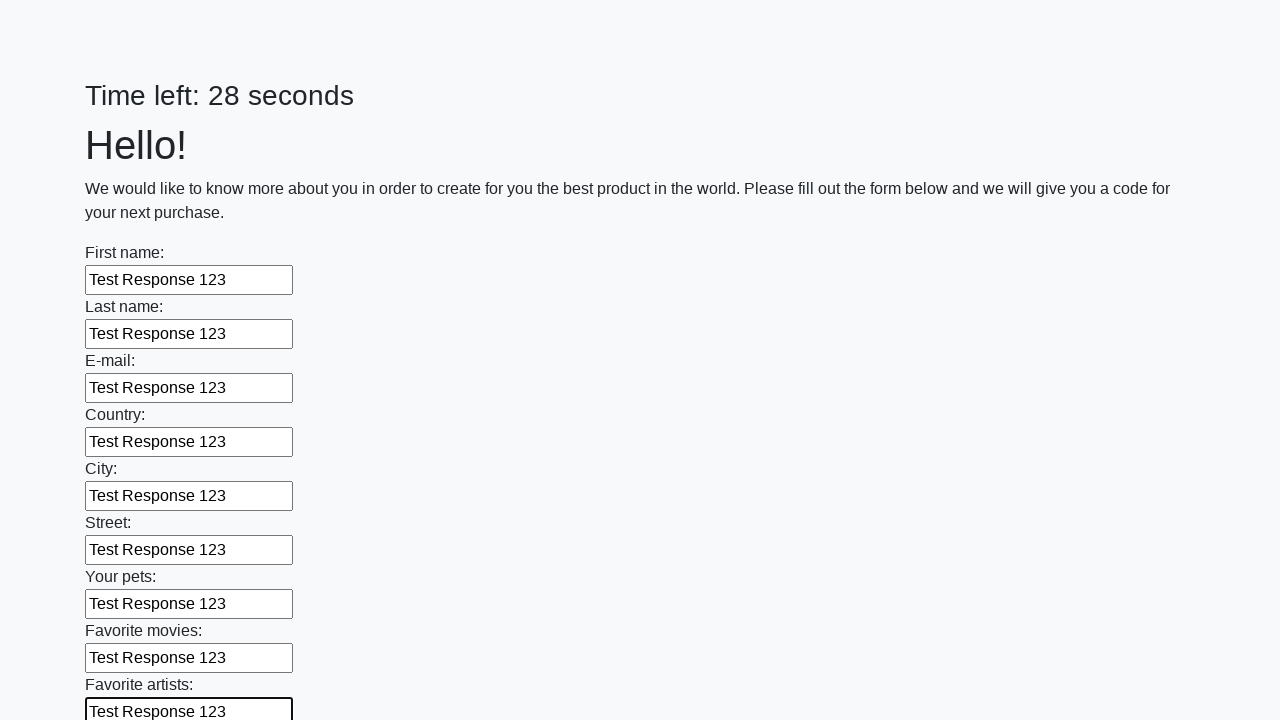

Filled an input field with 'Test Response 123' on input >> nth=9
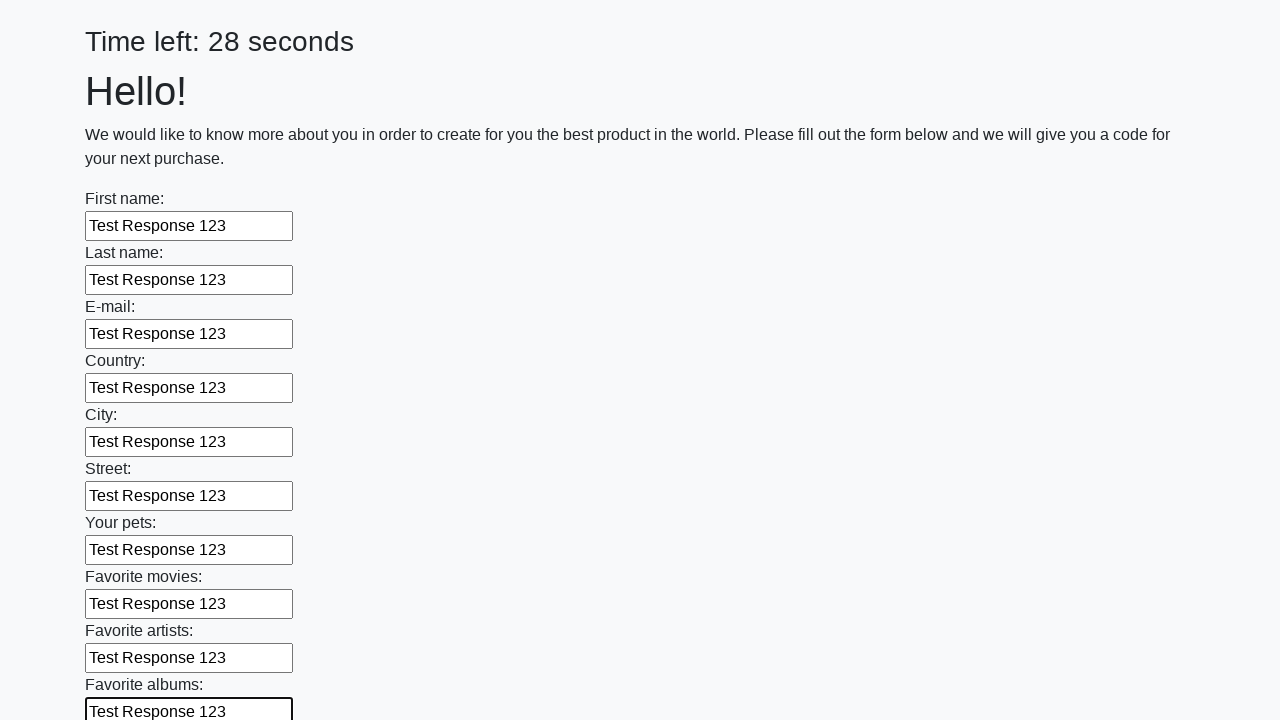

Filled an input field with 'Test Response 123' on input >> nth=10
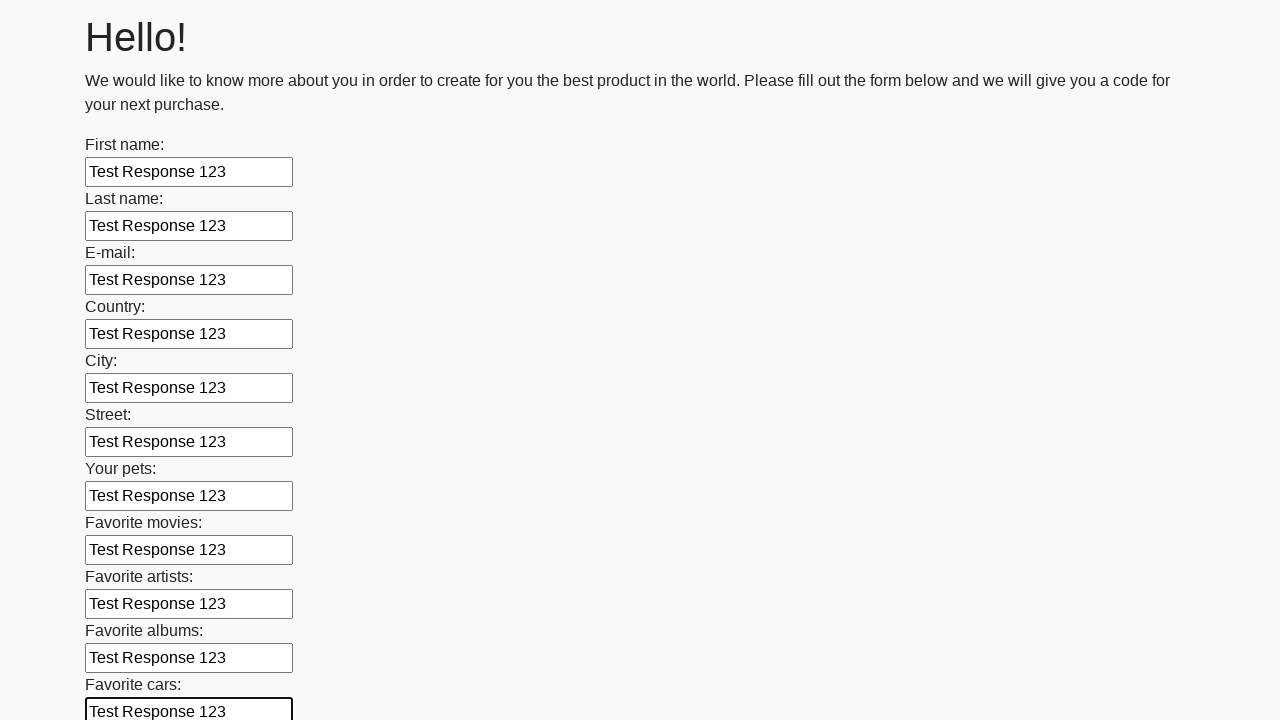

Filled an input field with 'Test Response 123' on input >> nth=11
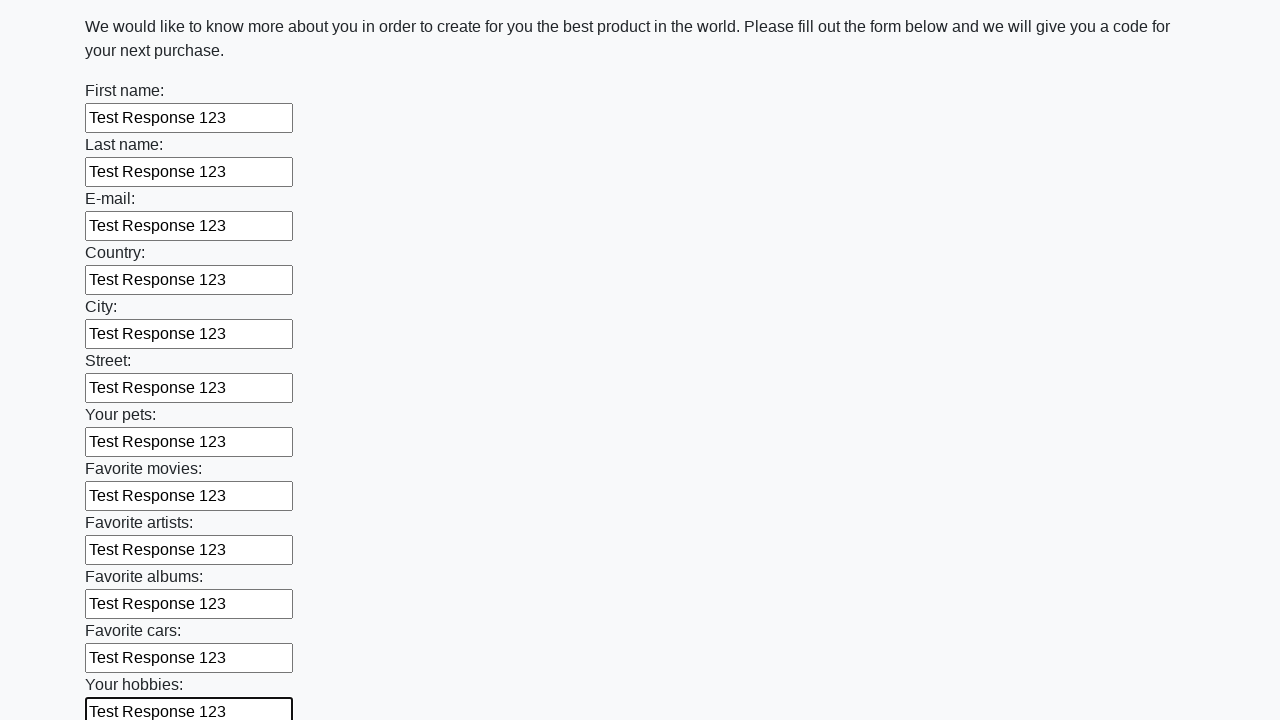

Filled an input field with 'Test Response 123' on input >> nth=12
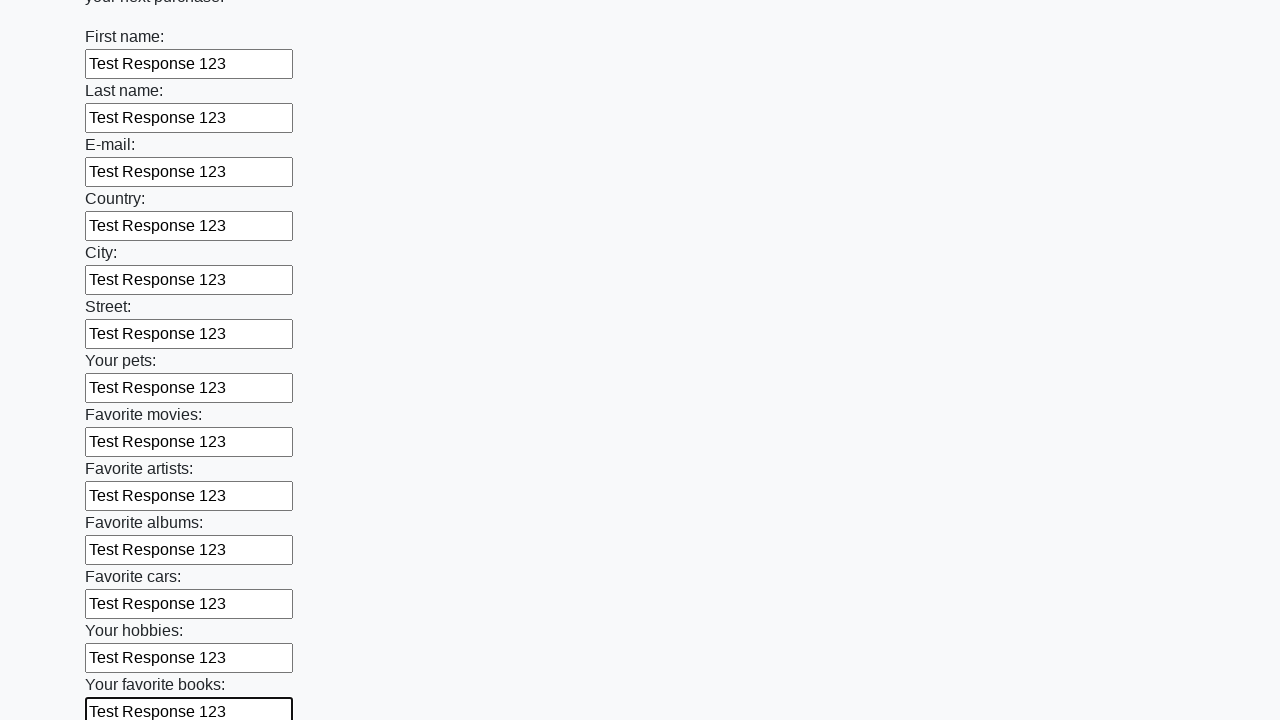

Filled an input field with 'Test Response 123' on input >> nth=13
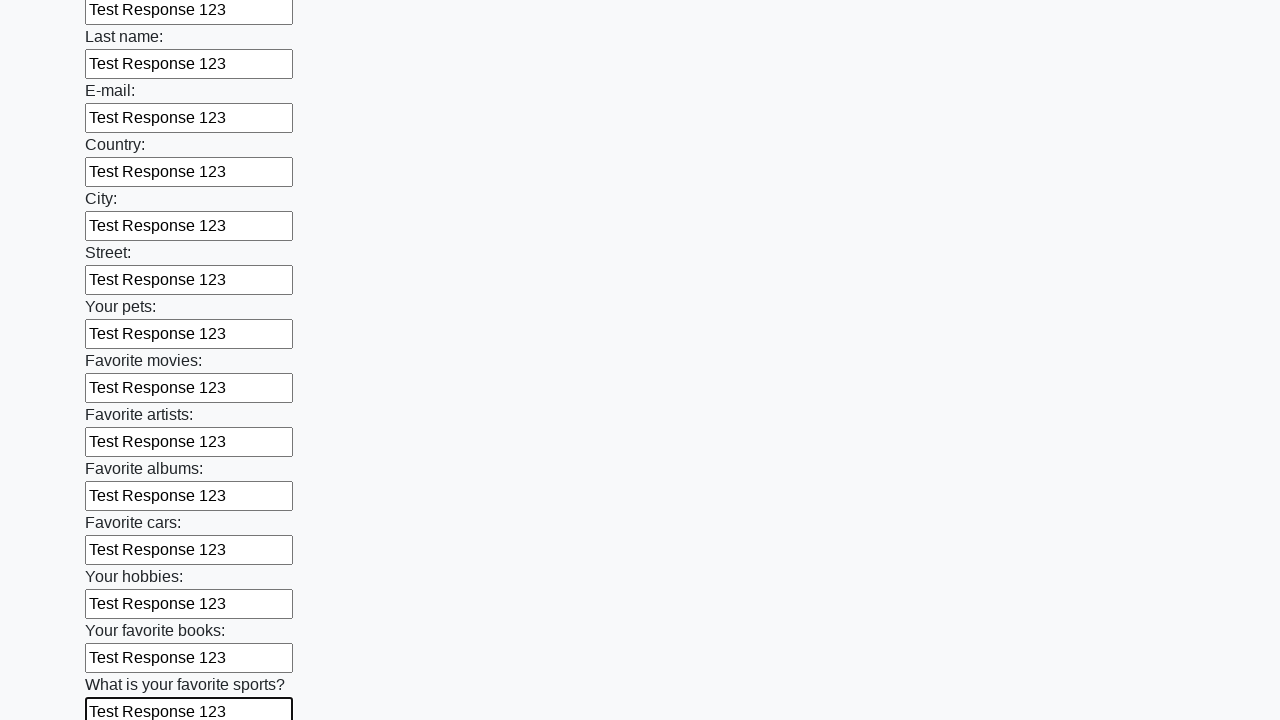

Filled an input field with 'Test Response 123' on input >> nth=14
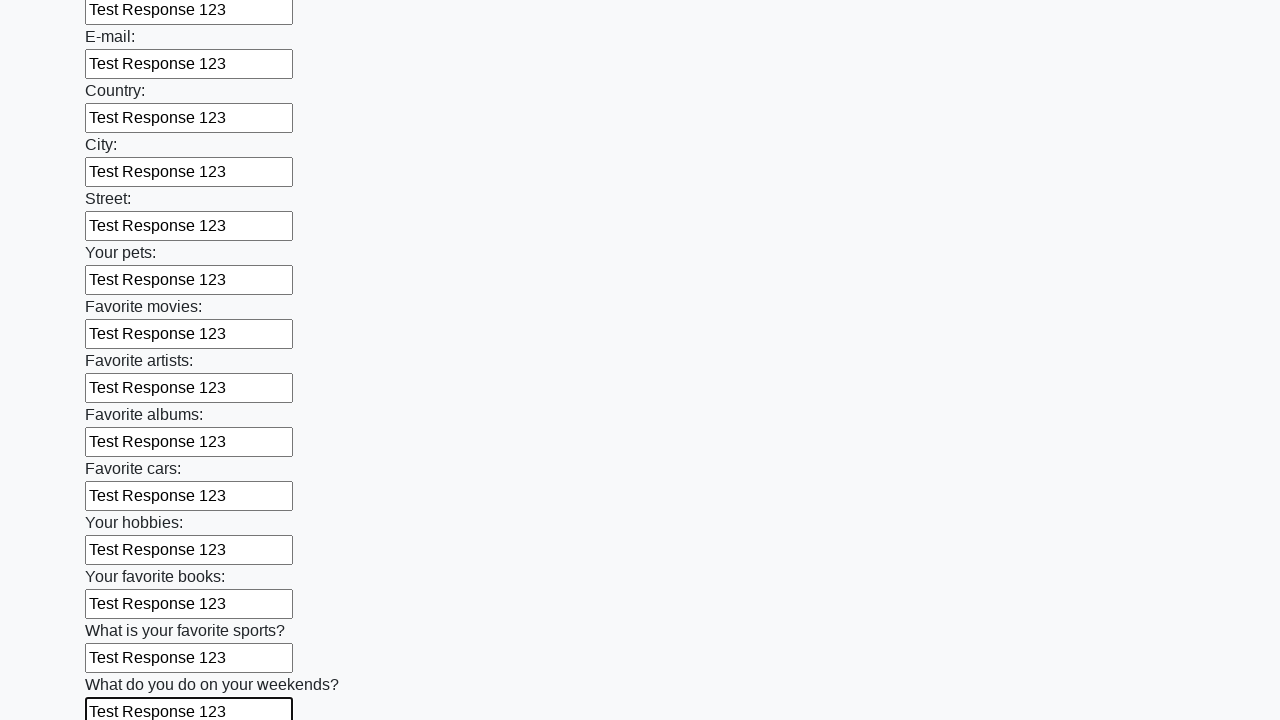

Filled an input field with 'Test Response 123' on input >> nth=15
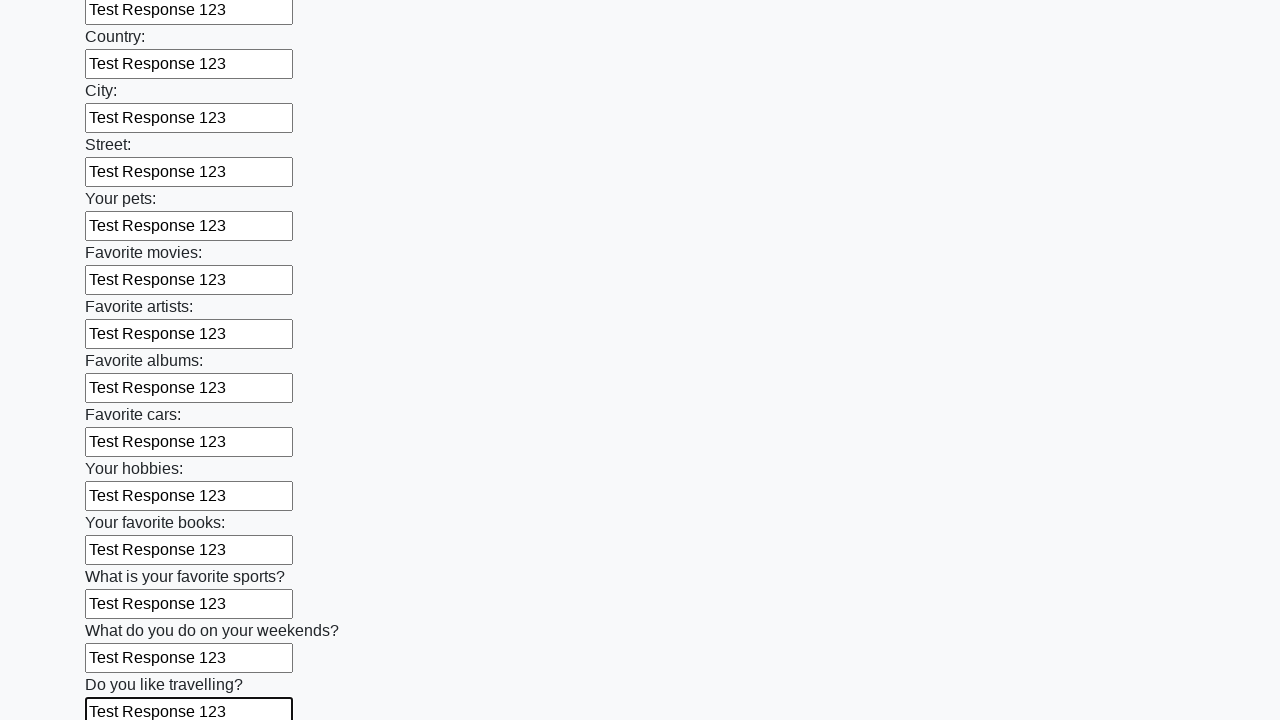

Filled an input field with 'Test Response 123' on input >> nth=16
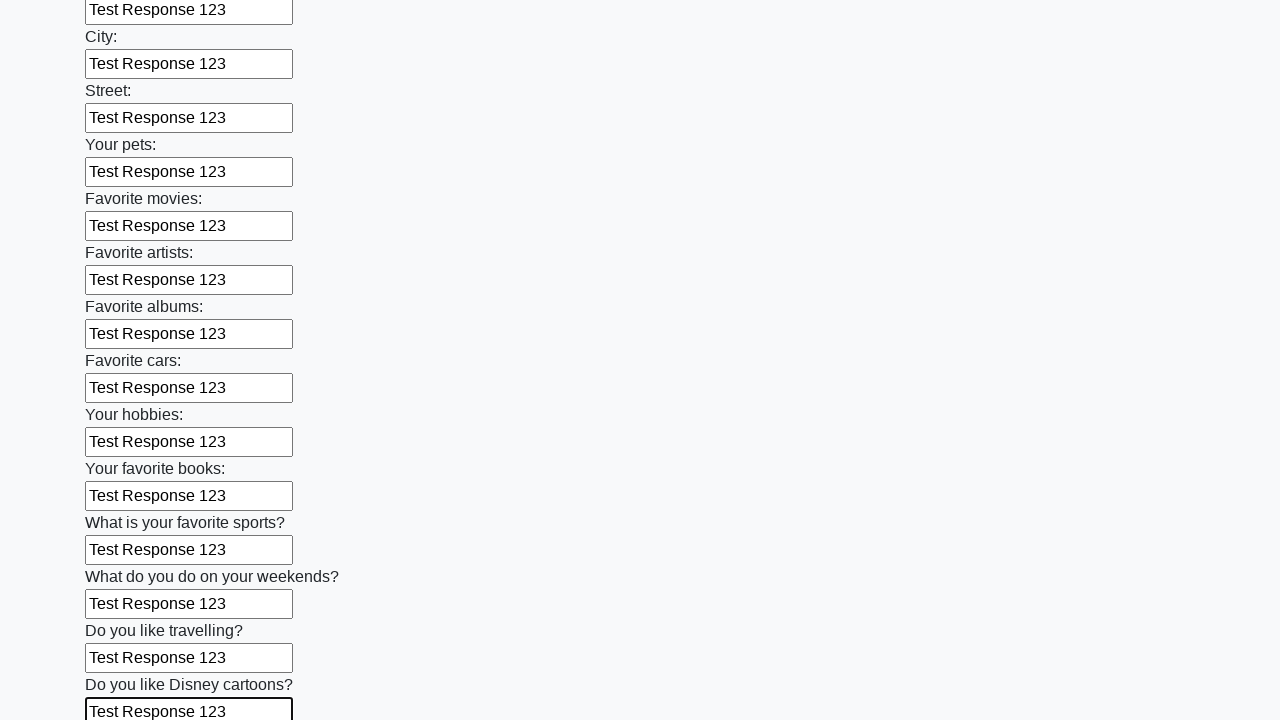

Filled an input field with 'Test Response 123' on input >> nth=17
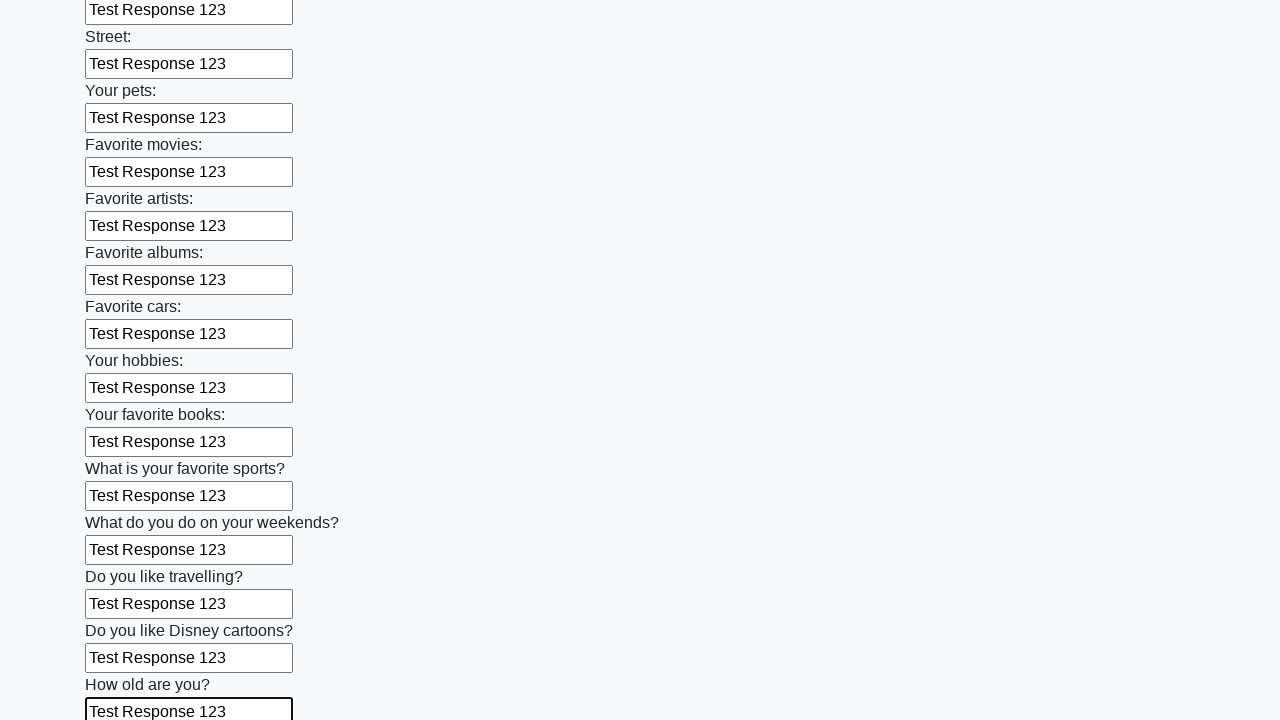

Filled an input field with 'Test Response 123' on input >> nth=18
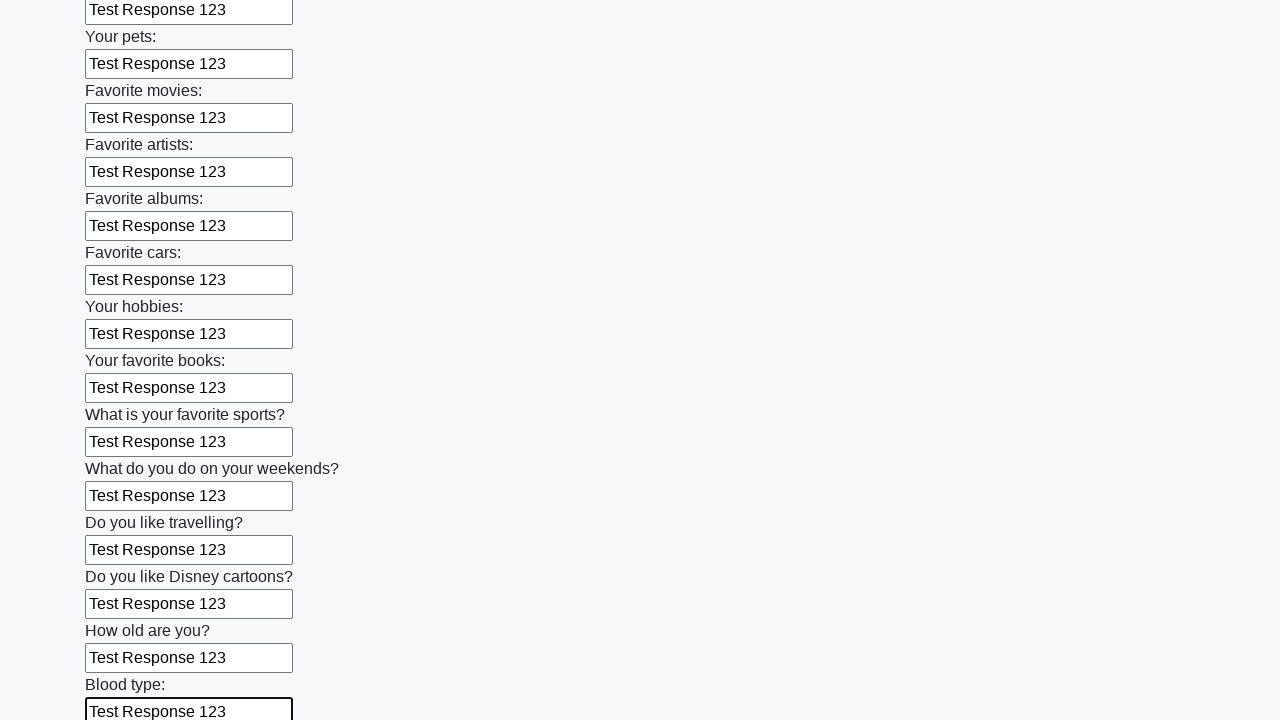

Filled an input field with 'Test Response 123' on input >> nth=19
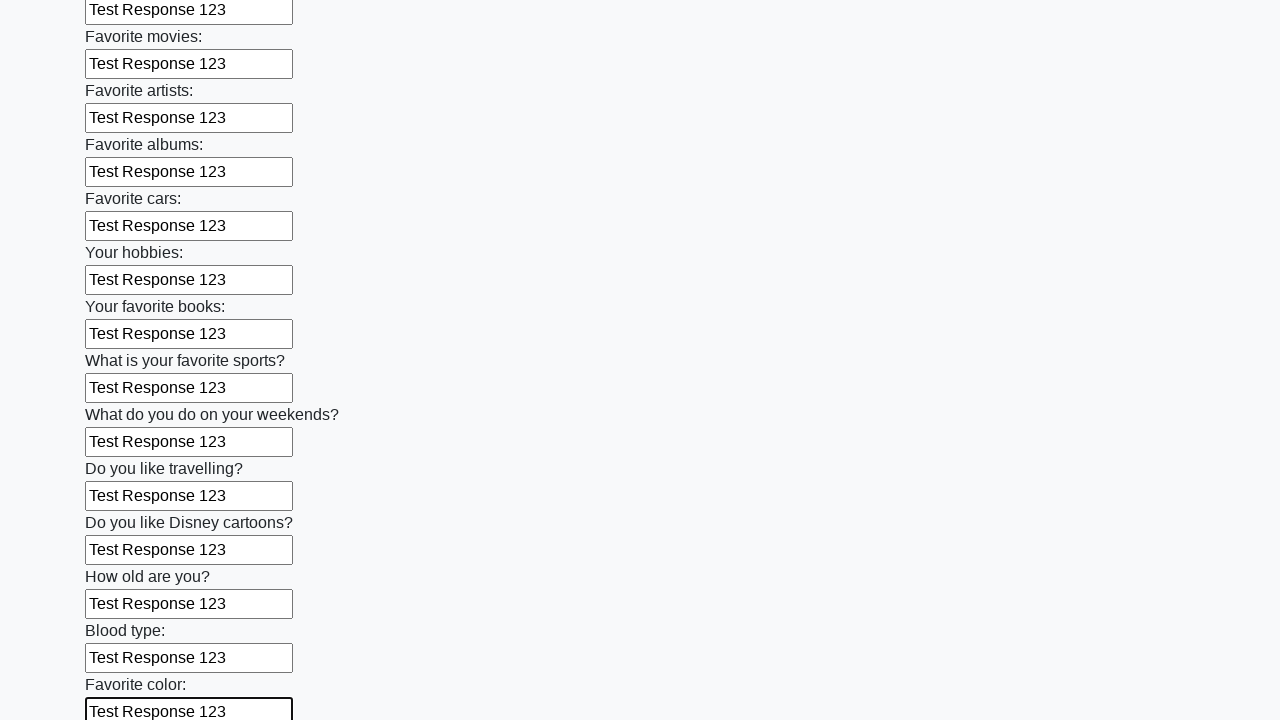

Filled an input field with 'Test Response 123' on input >> nth=20
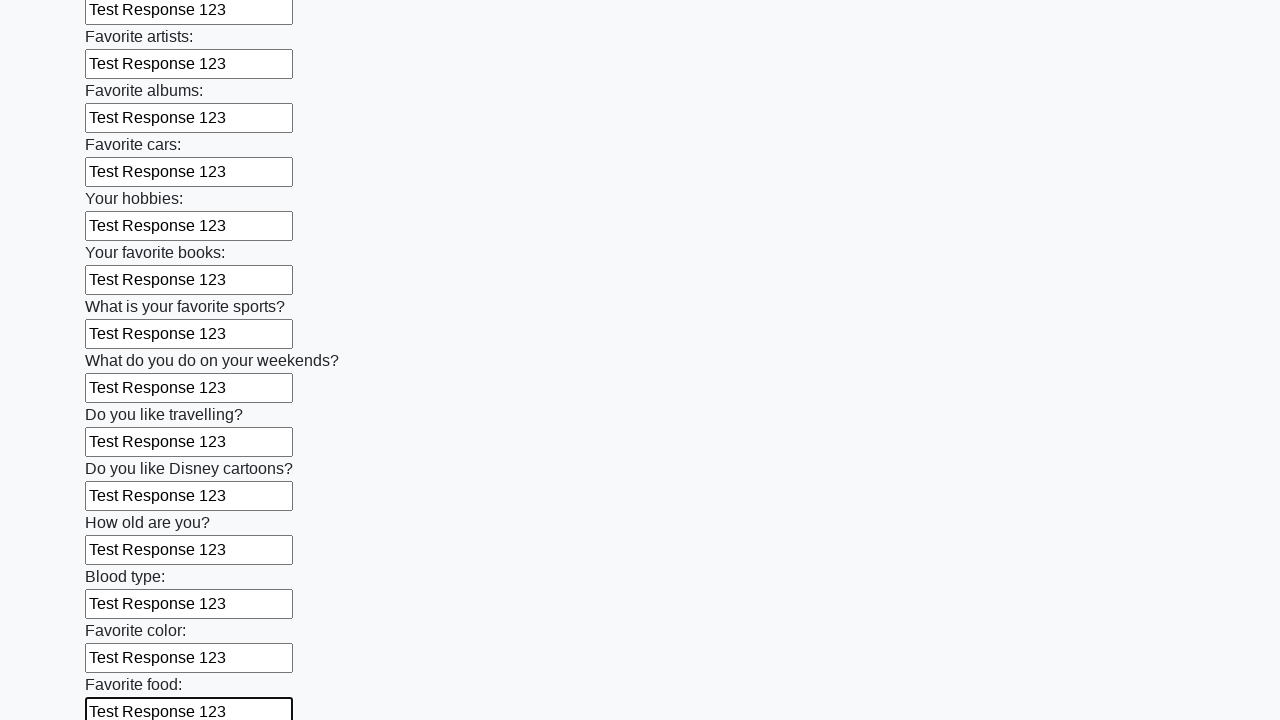

Filled an input field with 'Test Response 123' on input >> nth=21
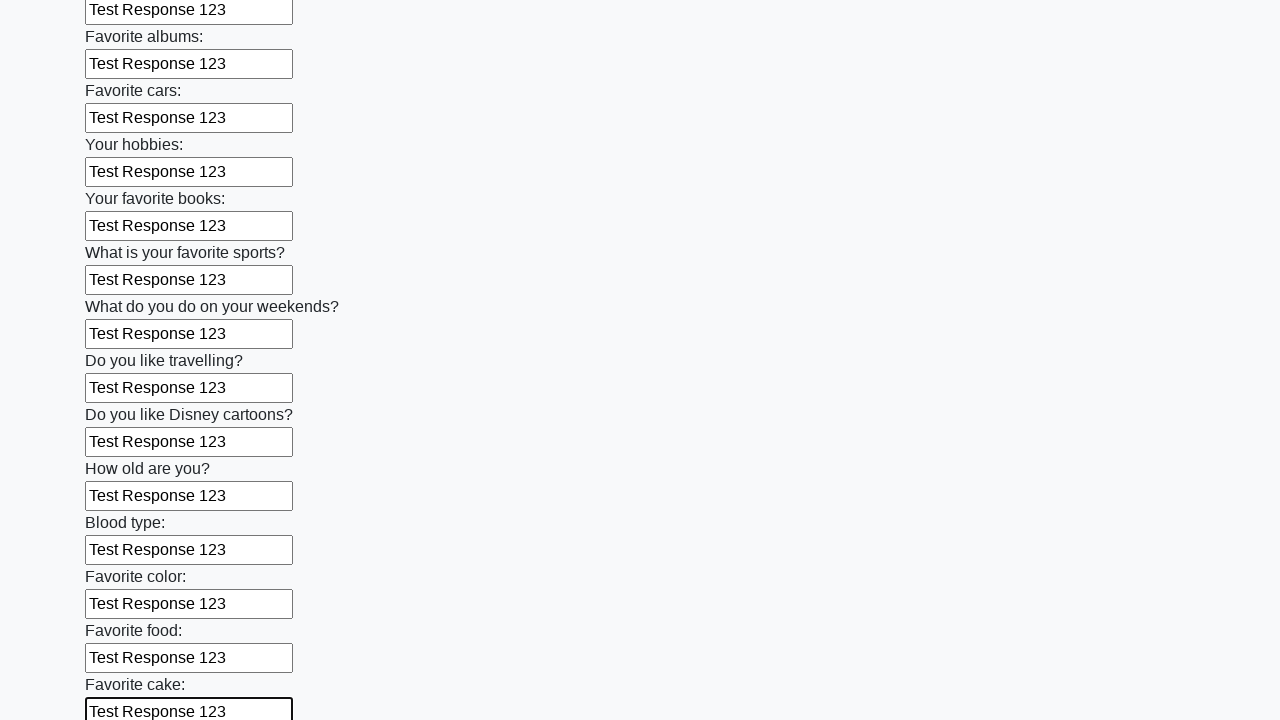

Filled an input field with 'Test Response 123' on input >> nth=22
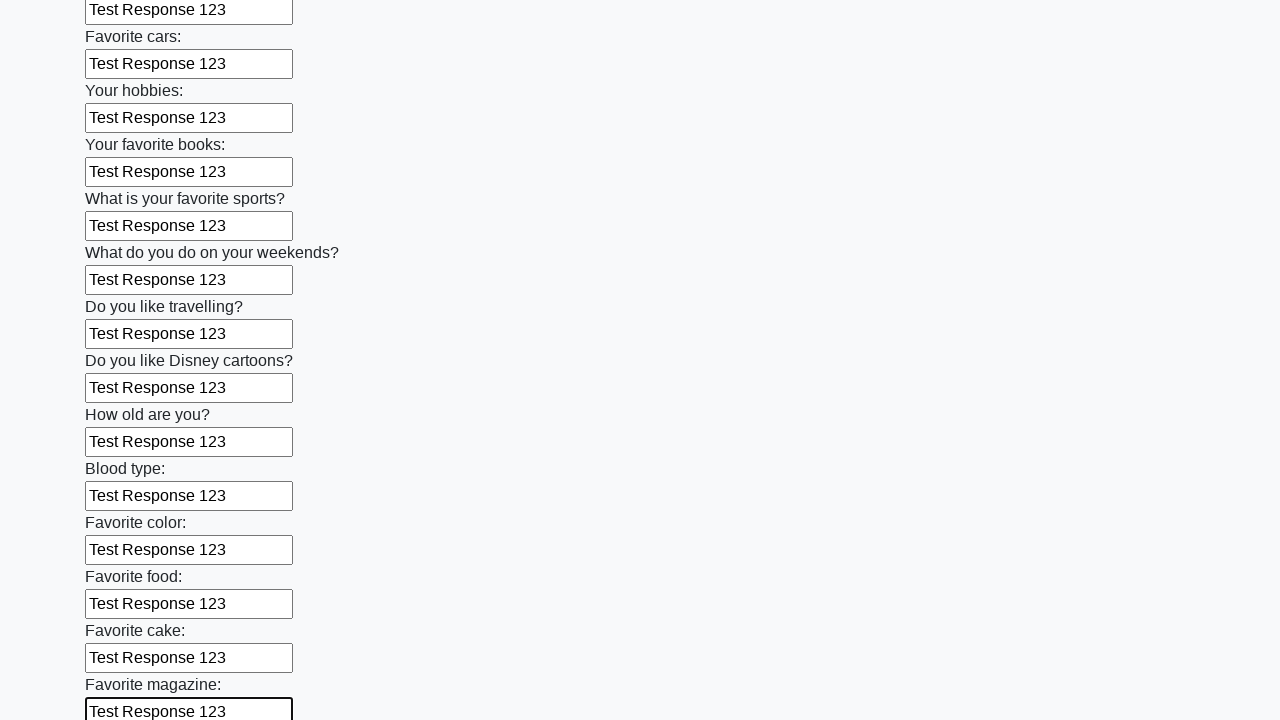

Filled an input field with 'Test Response 123' on input >> nth=23
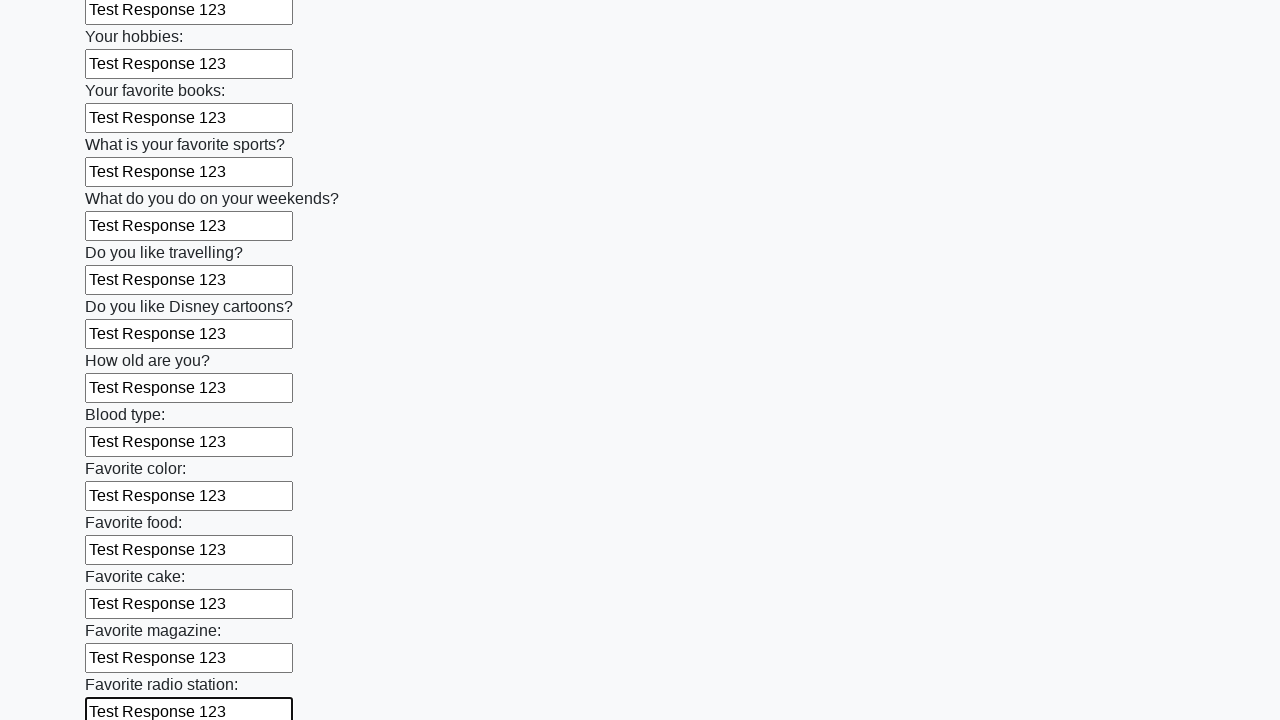

Filled an input field with 'Test Response 123' on input >> nth=24
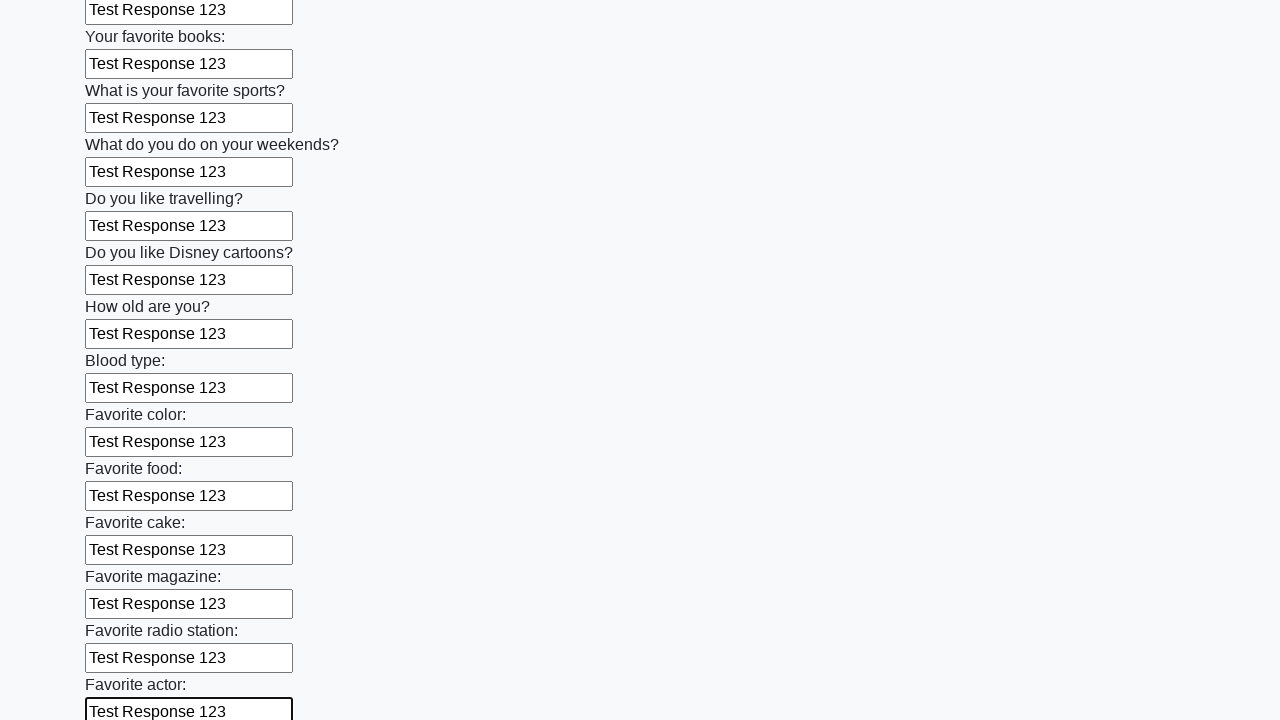

Filled an input field with 'Test Response 123' on input >> nth=25
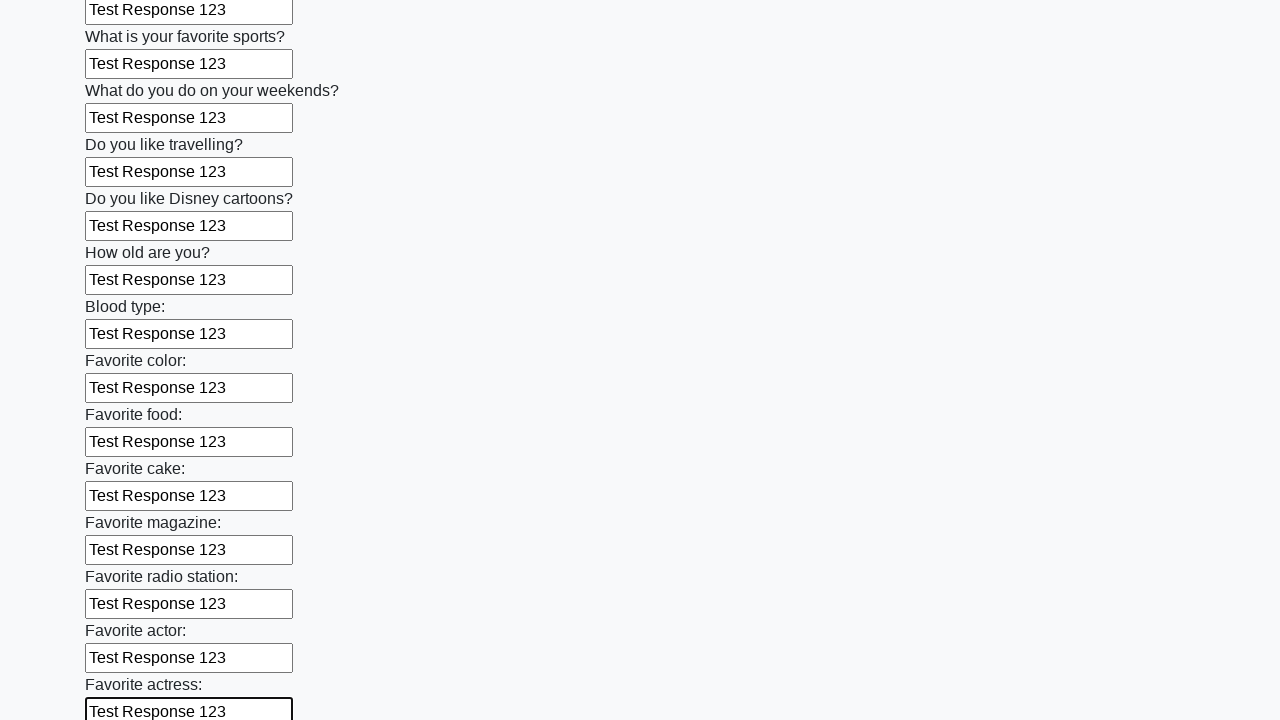

Filled an input field with 'Test Response 123' on input >> nth=26
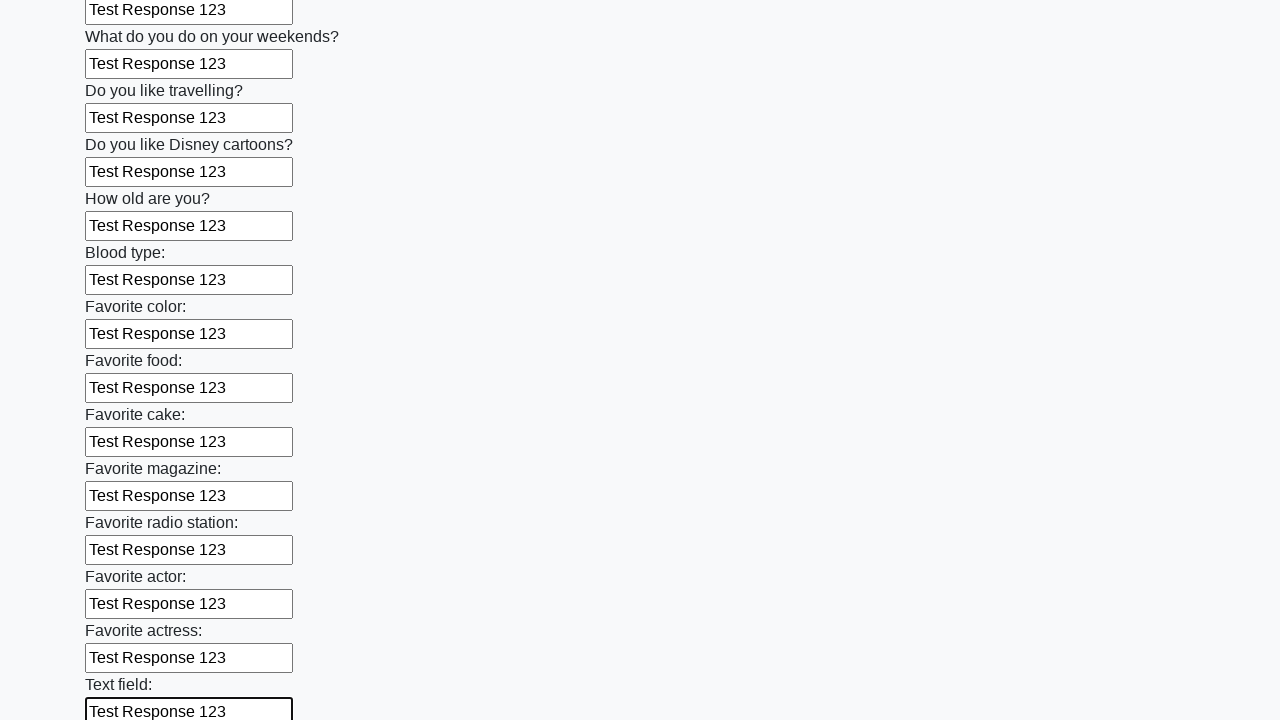

Filled an input field with 'Test Response 123' on input >> nth=27
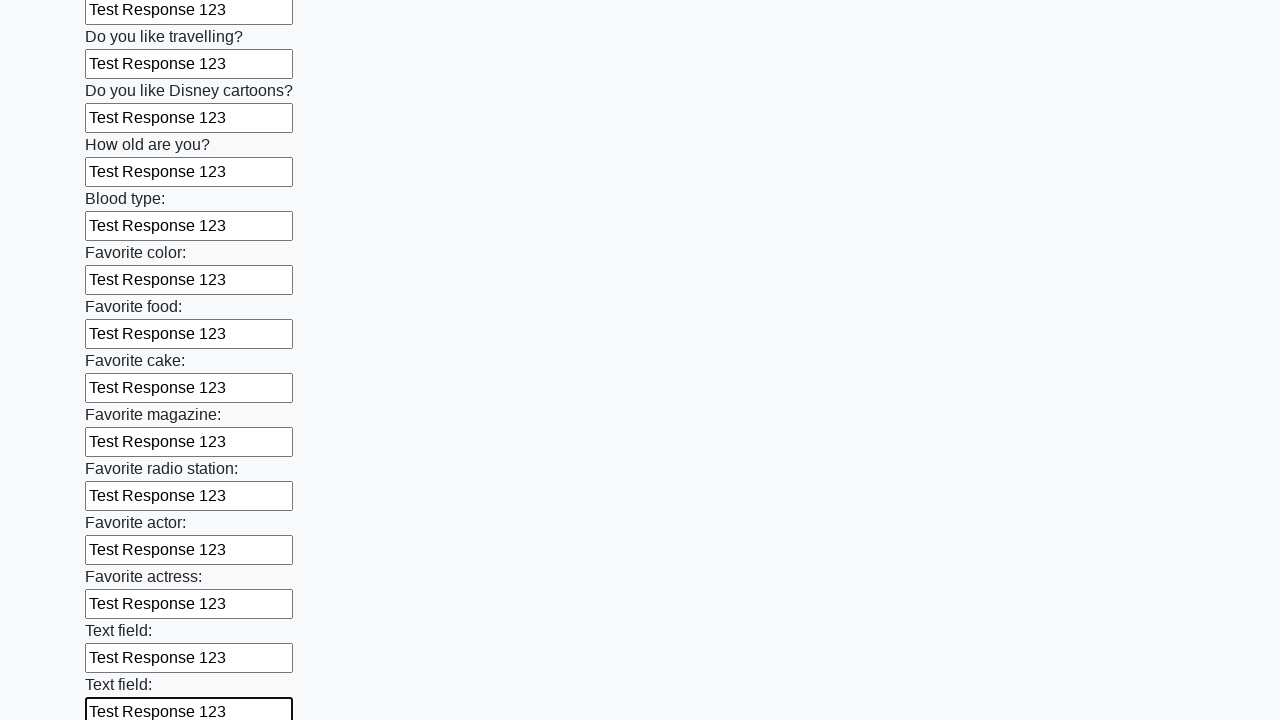

Filled an input field with 'Test Response 123' on input >> nth=28
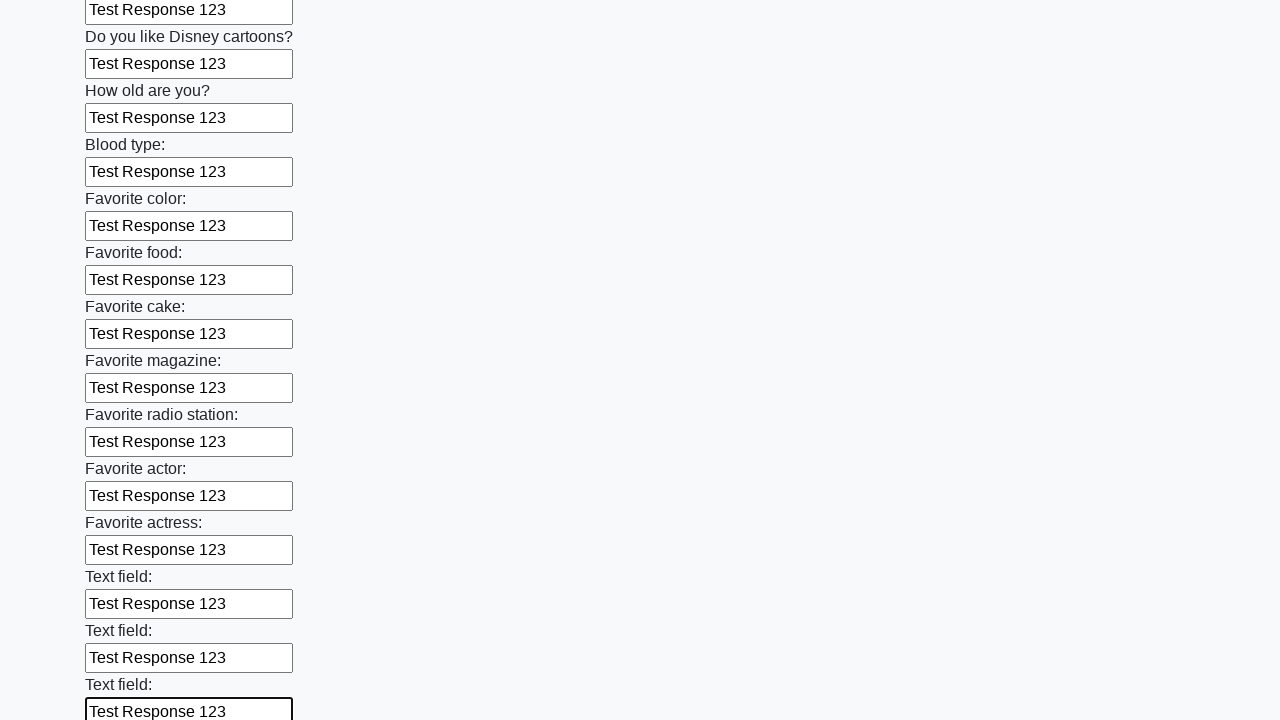

Filled an input field with 'Test Response 123' on input >> nth=29
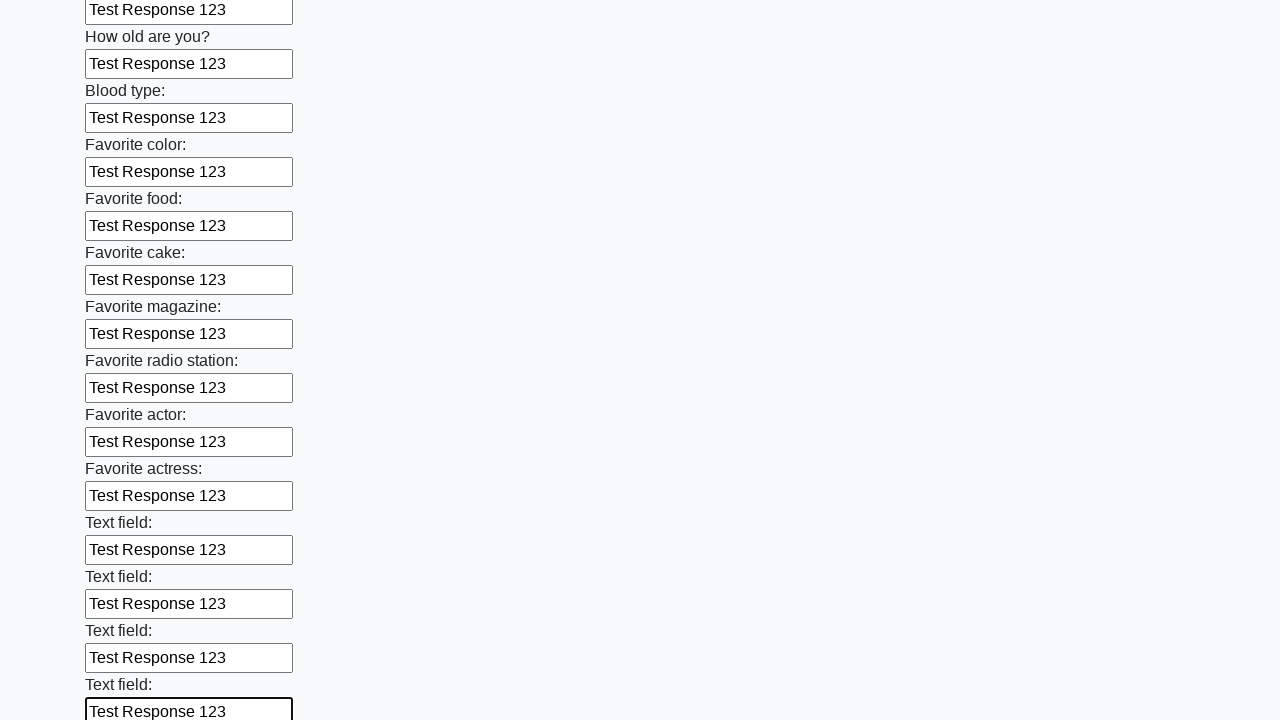

Filled an input field with 'Test Response 123' on input >> nth=30
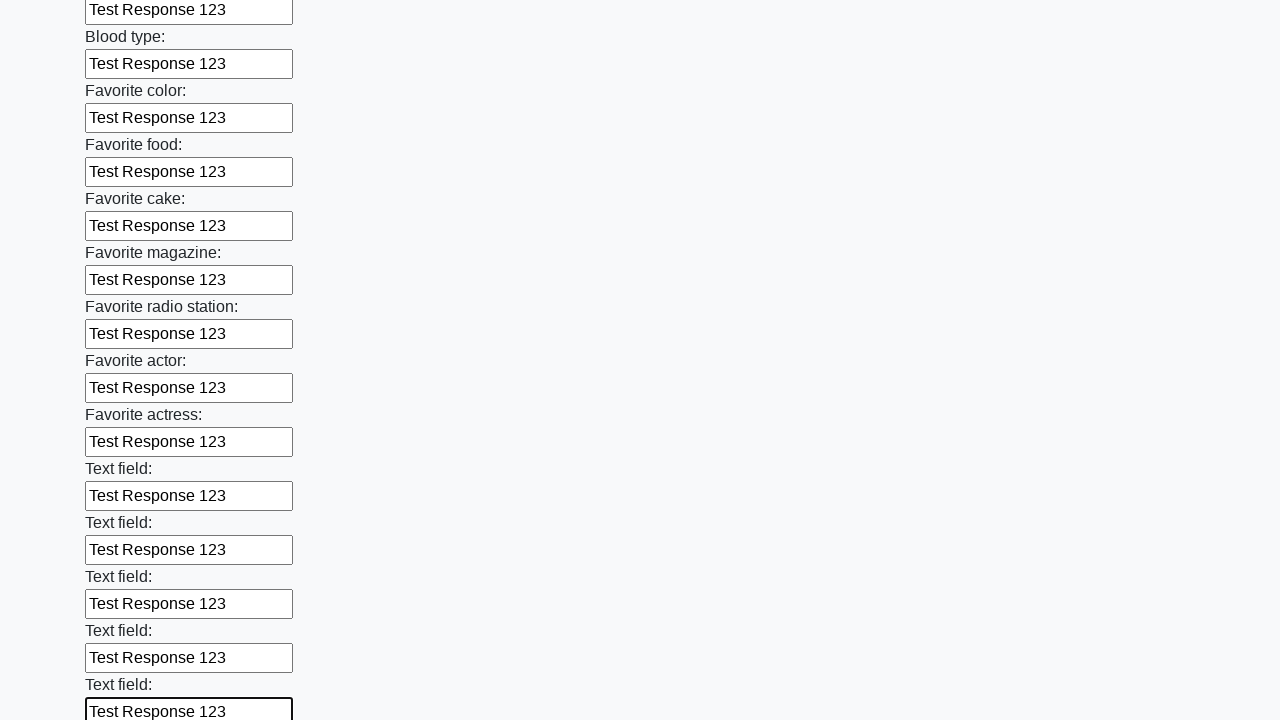

Filled an input field with 'Test Response 123' on input >> nth=31
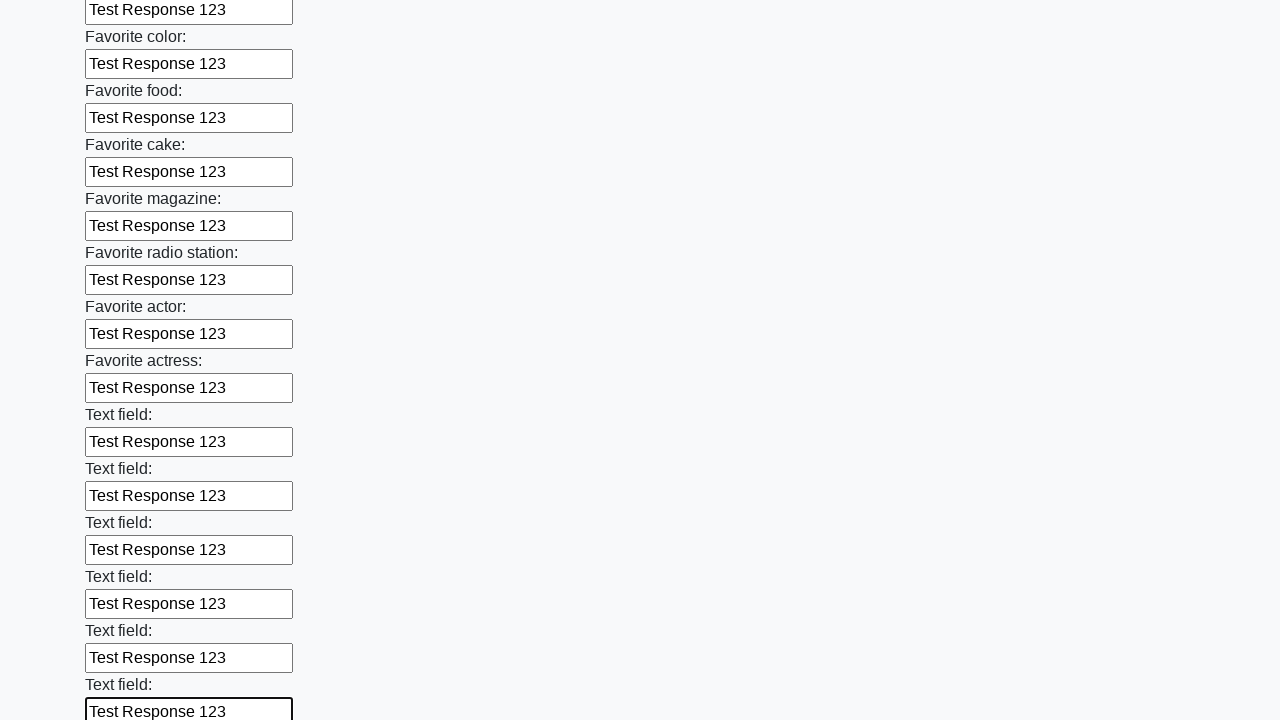

Filled an input field with 'Test Response 123' on input >> nth=32
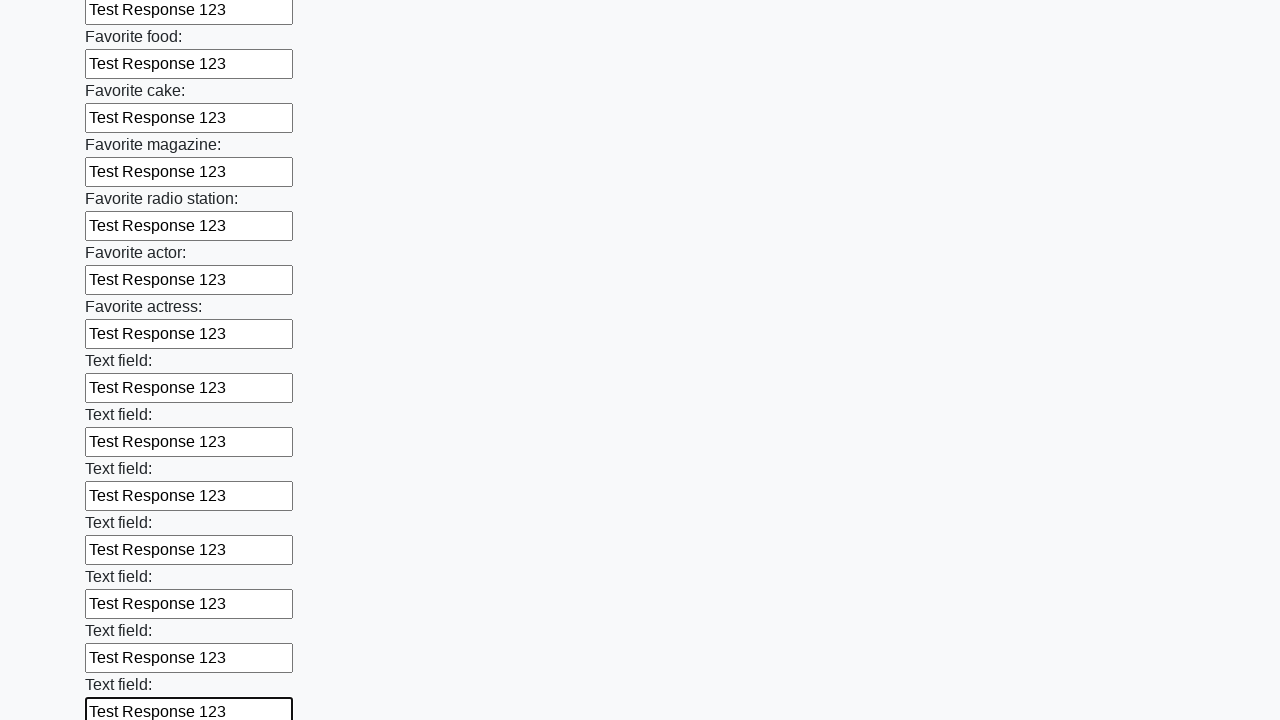

Filled an input field with 'Test Response 123' on input >> nth=33
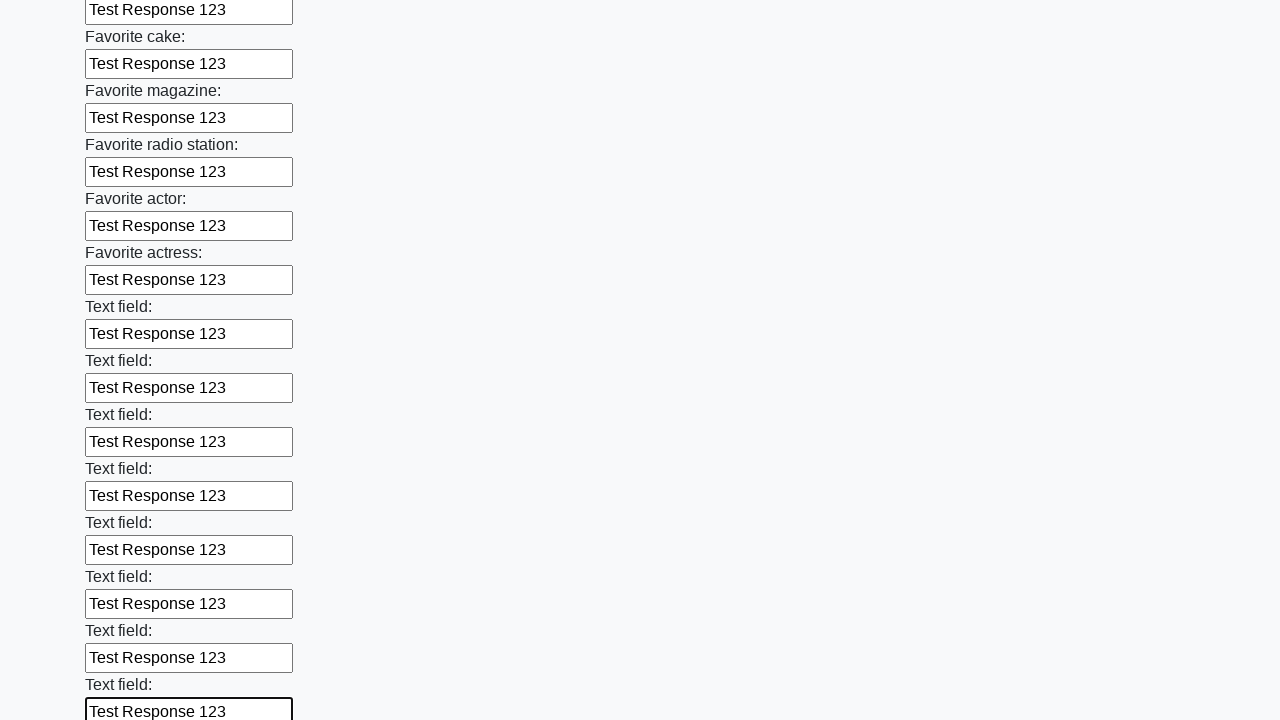

Filled an input field with 'Test Response 123' on input >> nth=34
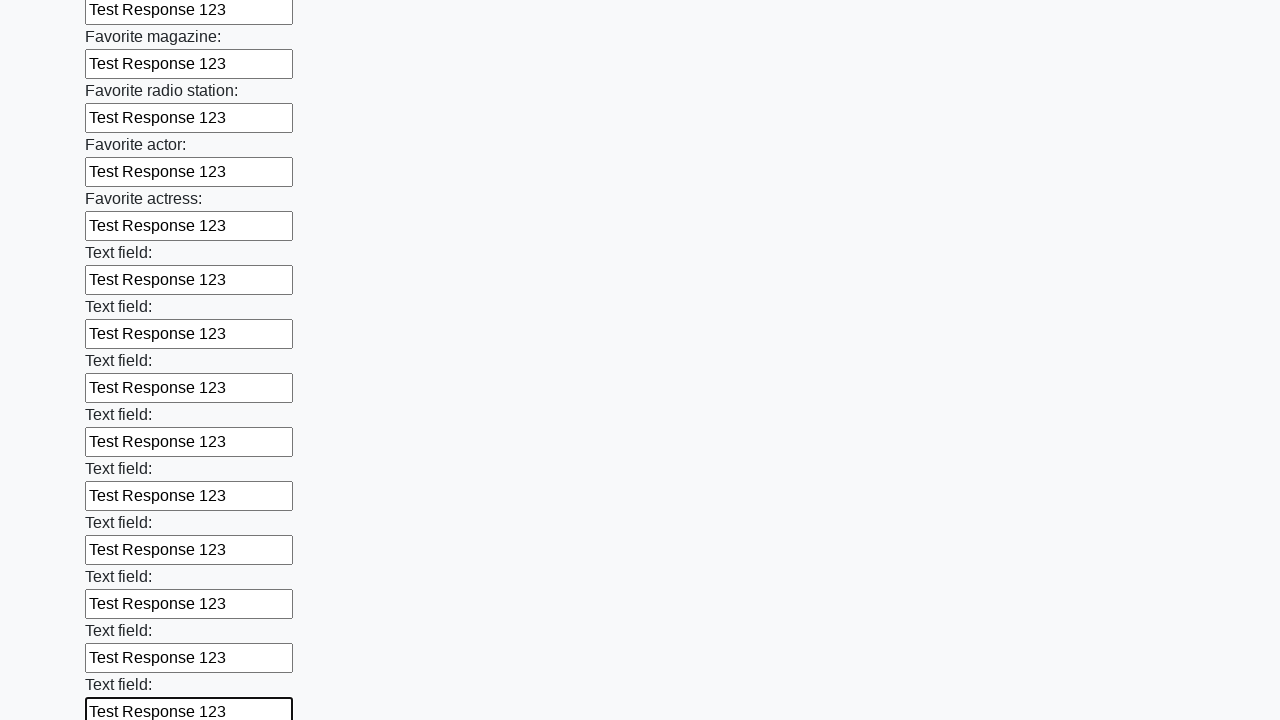

Filled an input field with 'Test Response 123' on input >> nth=35
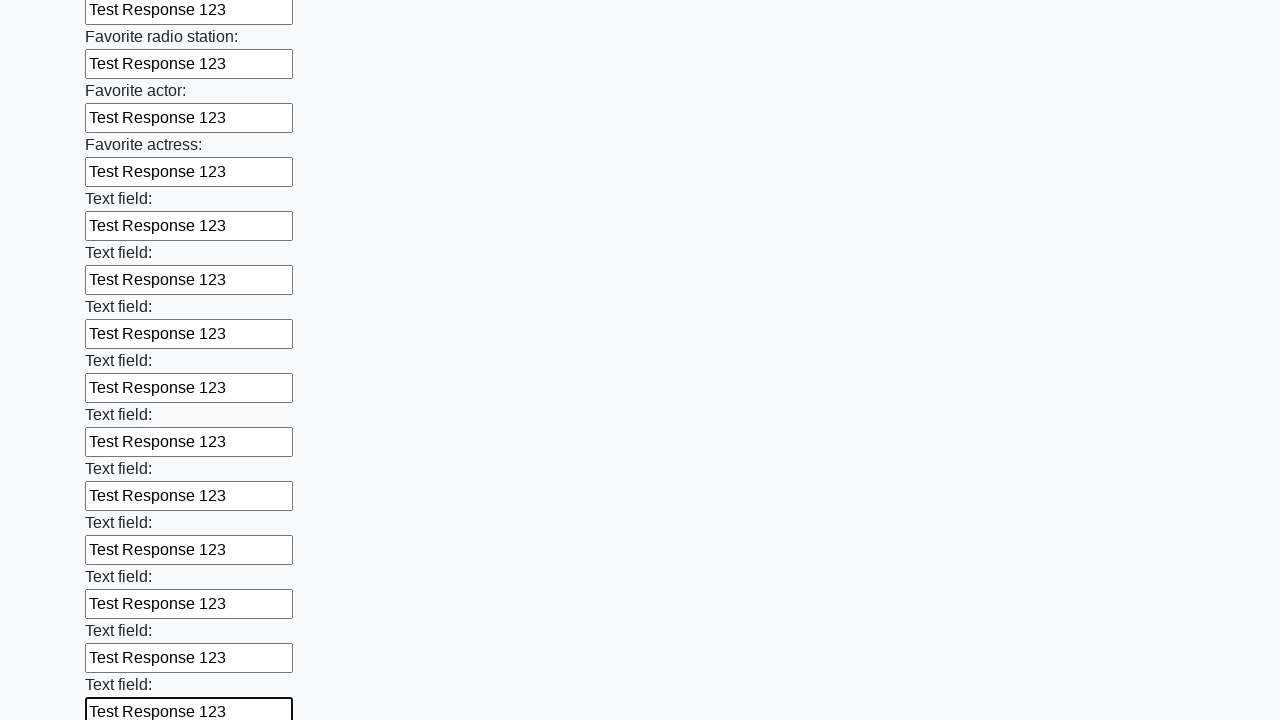

Filled an input field with 'Test Response 123' on input >> nth=36
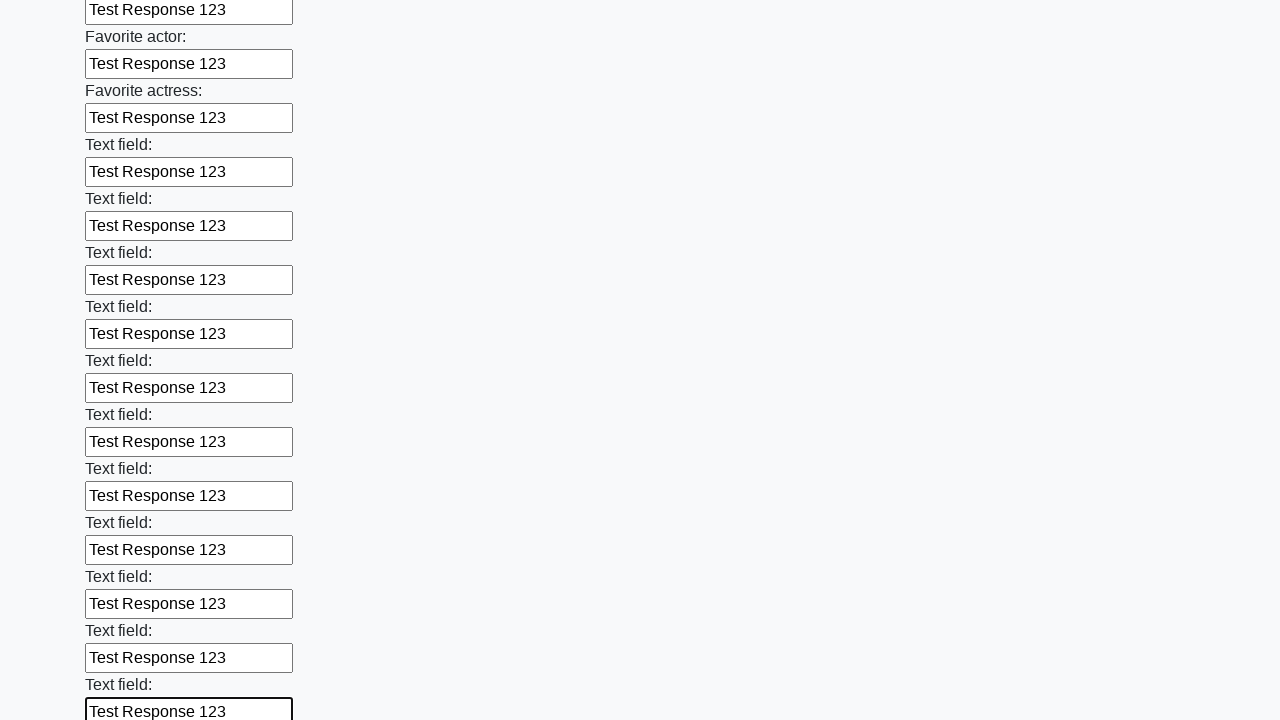

Filled an input field with 'Test Response 123' on input >> nth=37
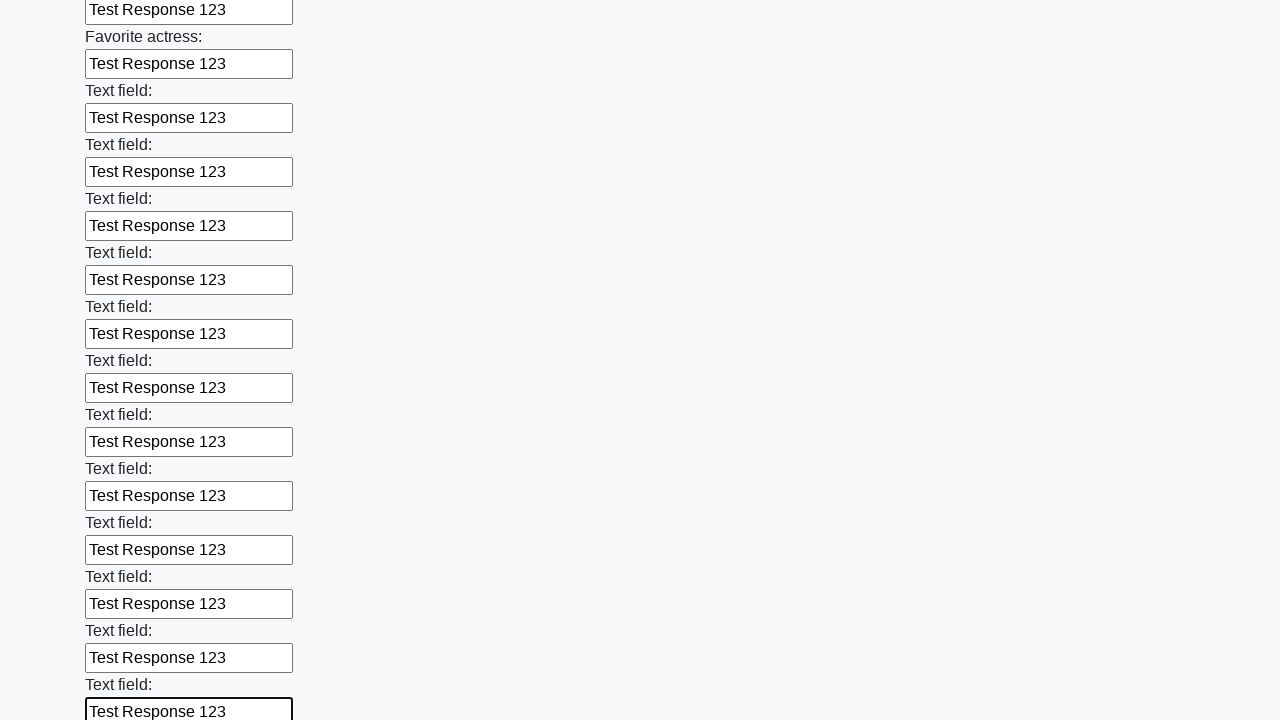

Filled an input field with 'Test Response 123' on input >> nth=38
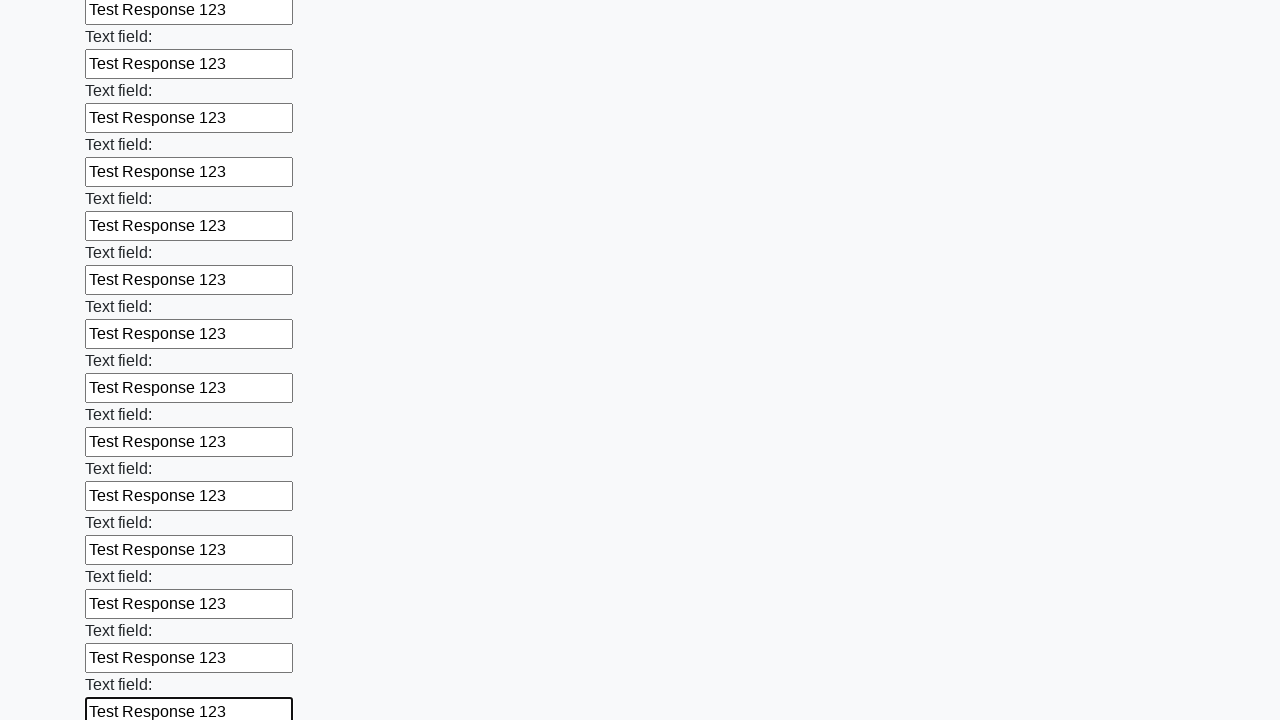

Filled an input field with 'Test Response 123' on input >> nth=39
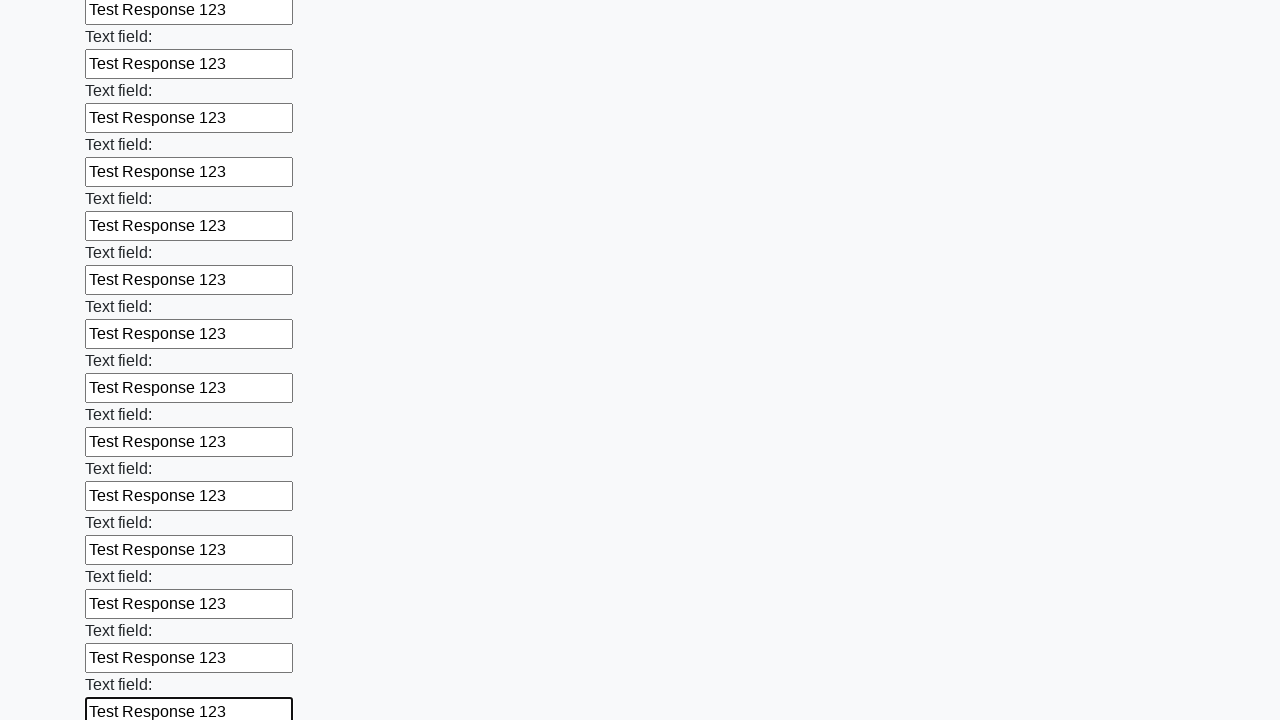

Filled an input field with 'Test Response 123' on input >> nth=40
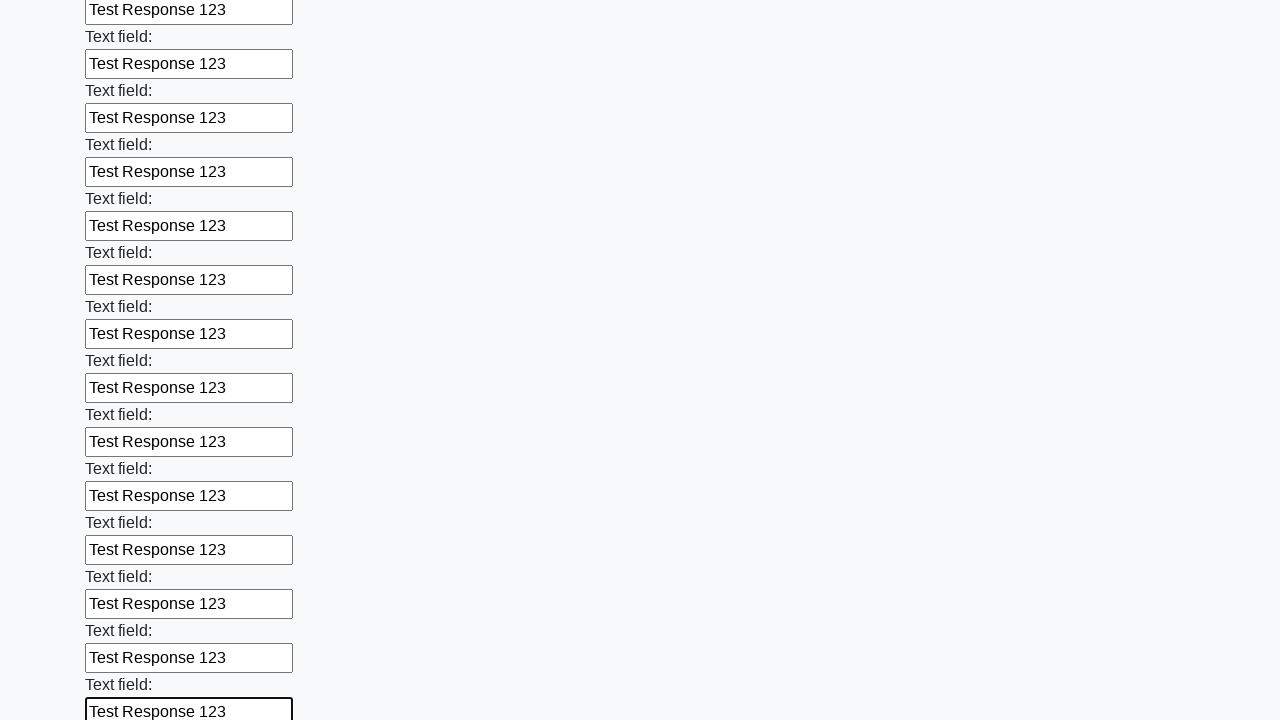

Filled an input field with 'Test Response 123' on input >> nth=41
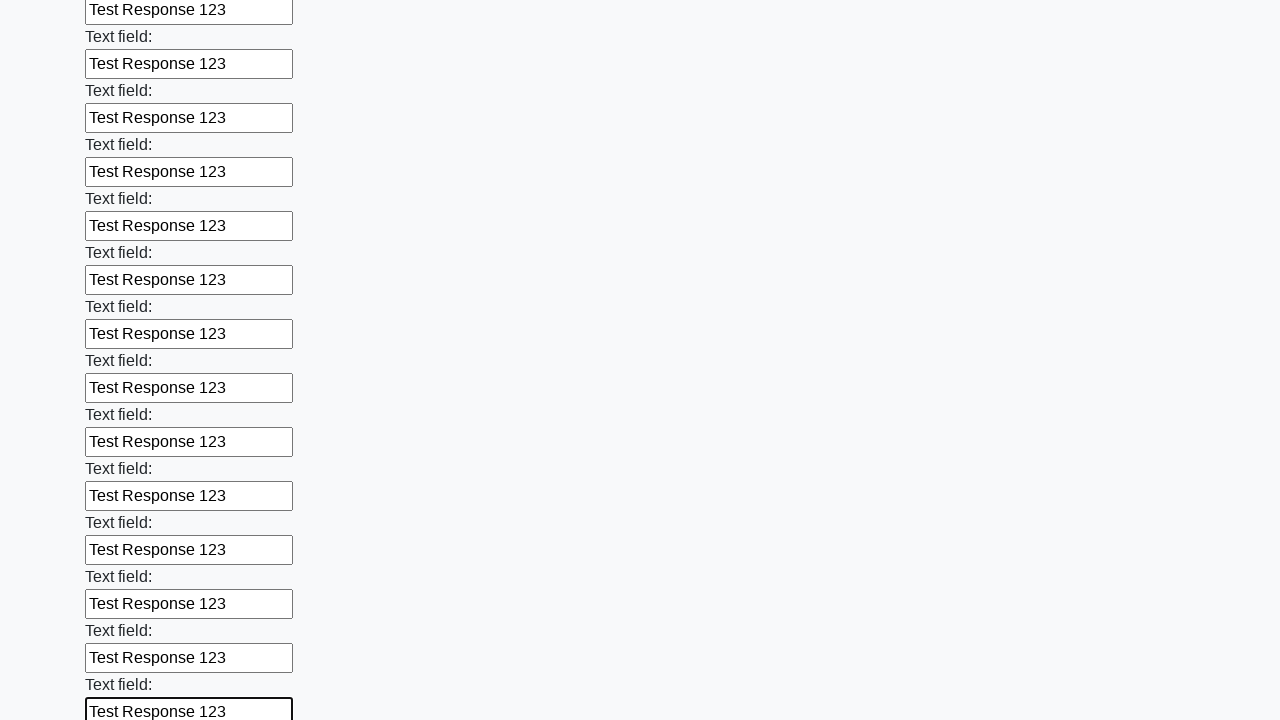

Filled an input field with 'Test Response 123' on input >> nth=42
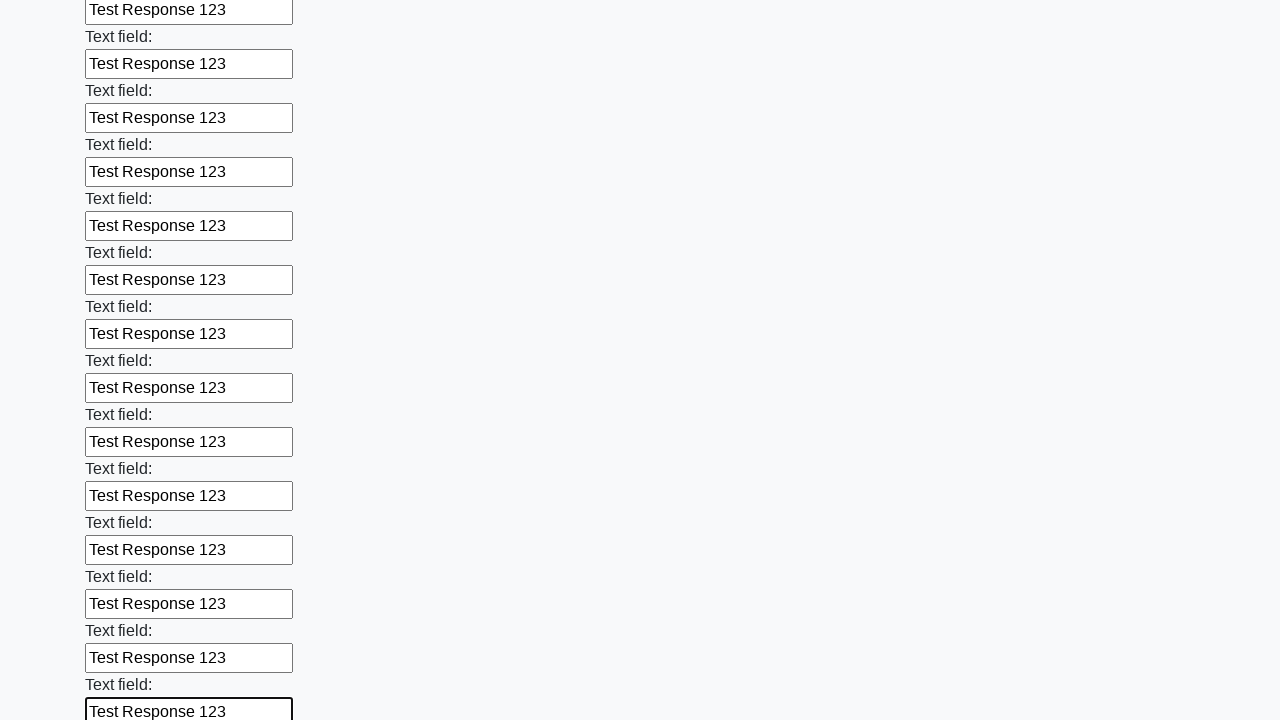

Filled an input field with 'Test Response 123' on input >> nth=43
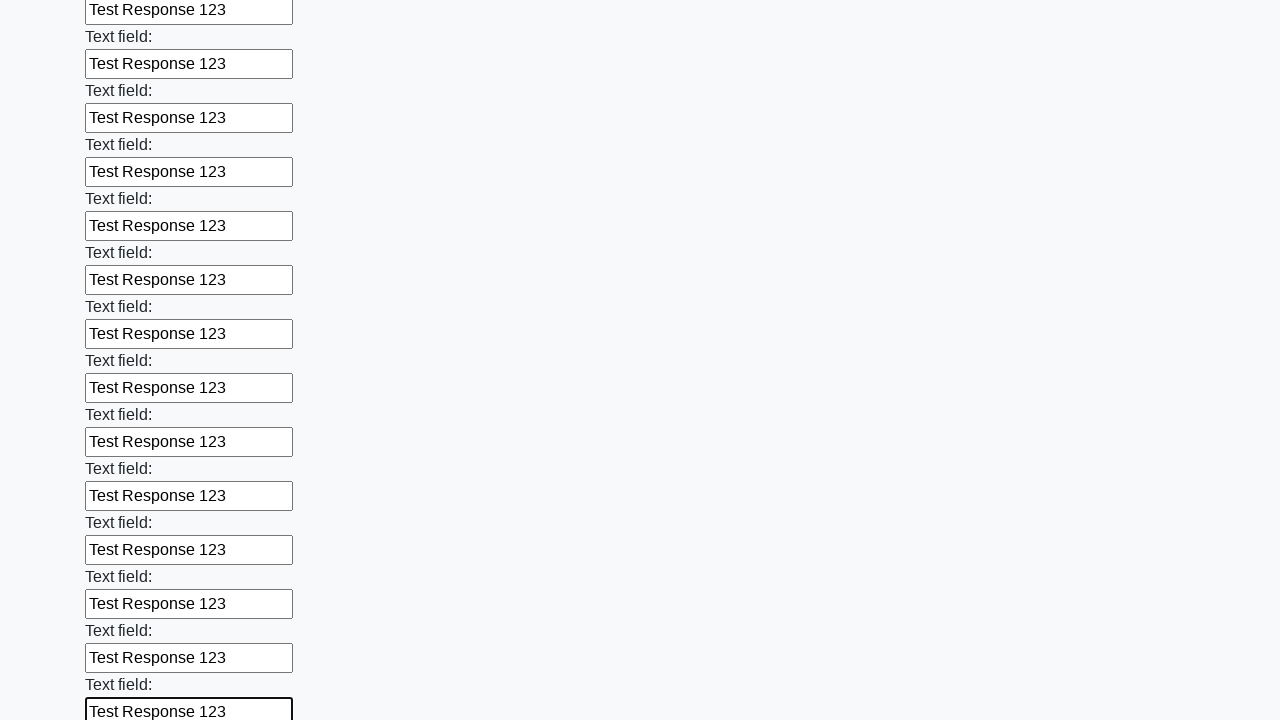

Filled an input field with 'Test Response 123' on input >> nth=44
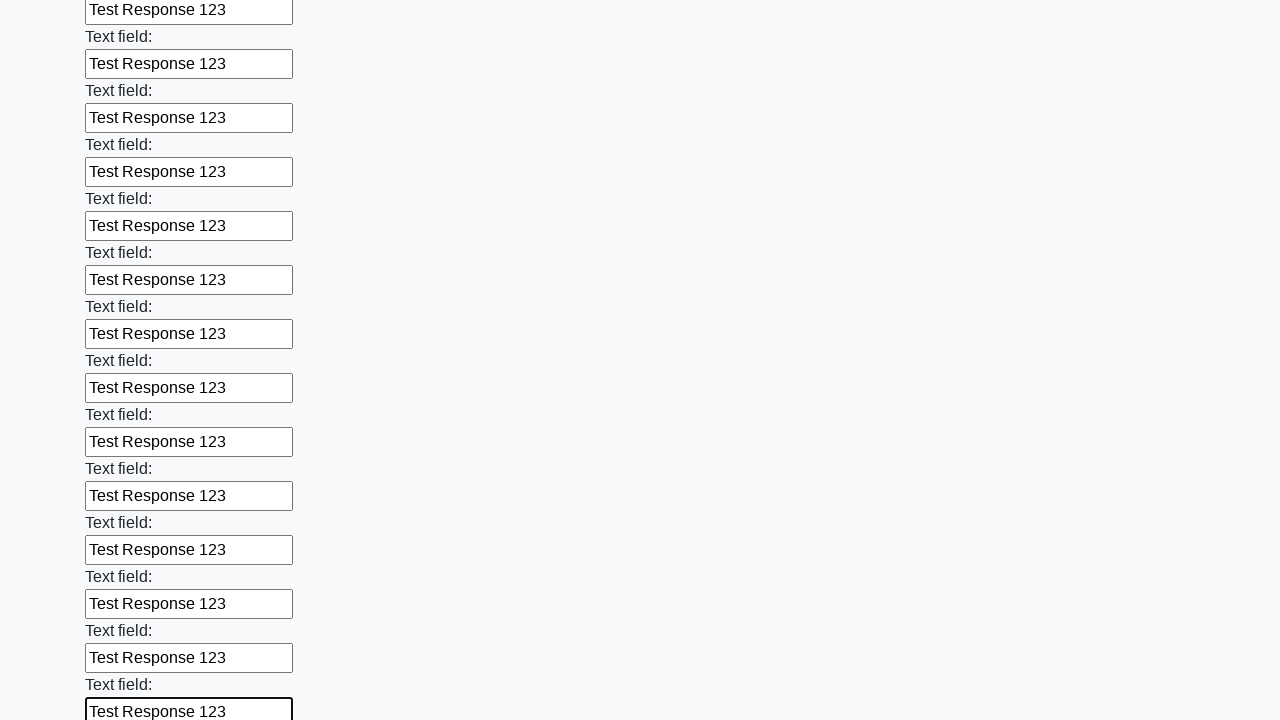

Filled an input field with 'Test Response 123' on input >> nth=45
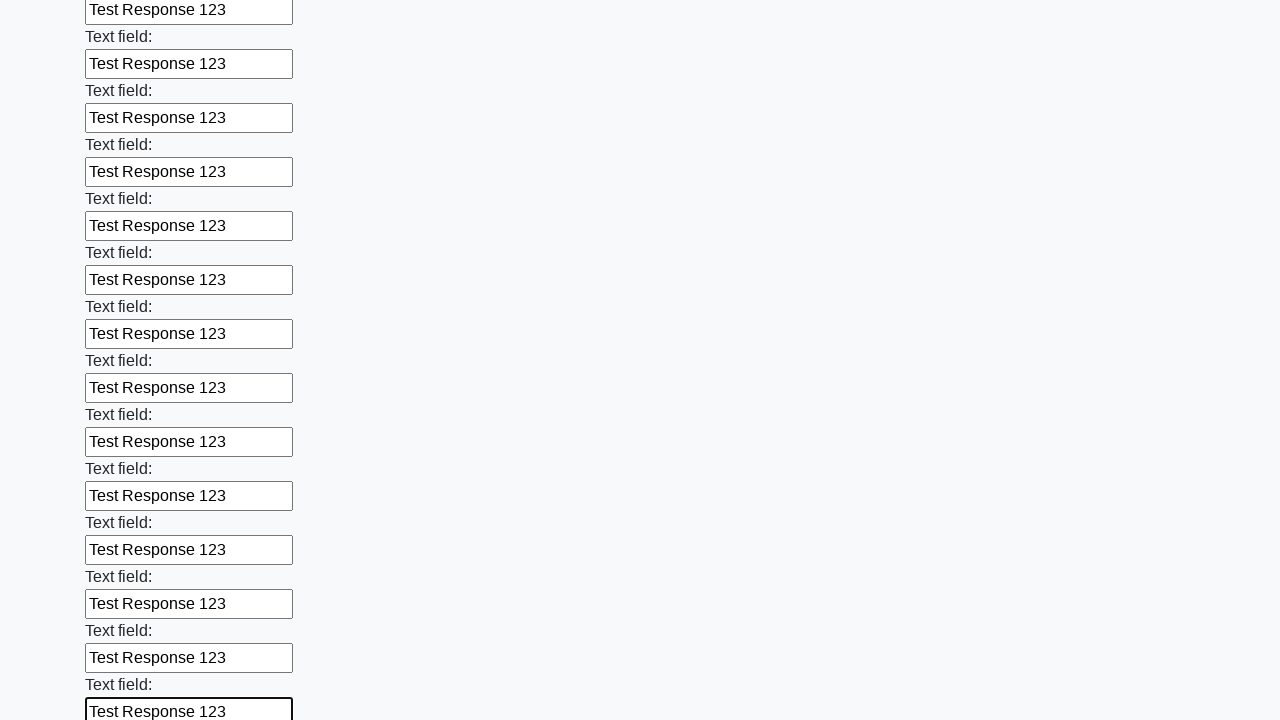

Filled an input field with 'Test Response 123' on input >> nth=46
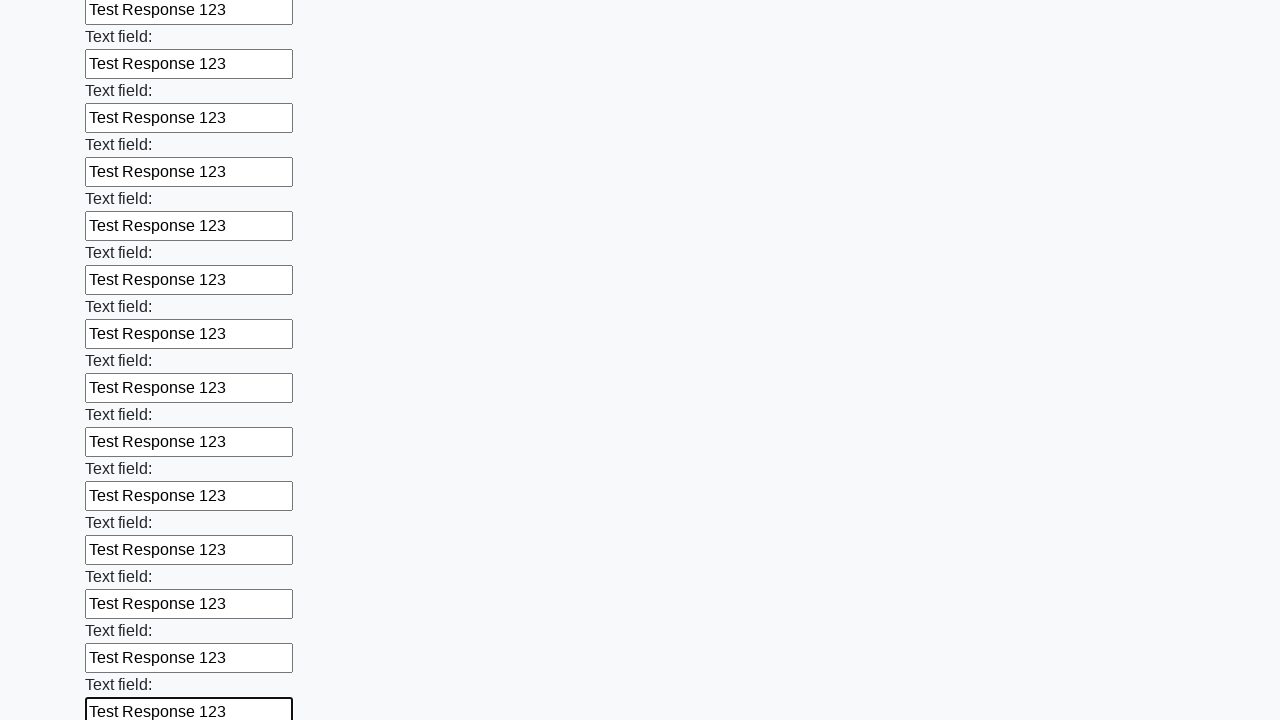

Filled an input field with 'Test Response 123' on input >> nth=47
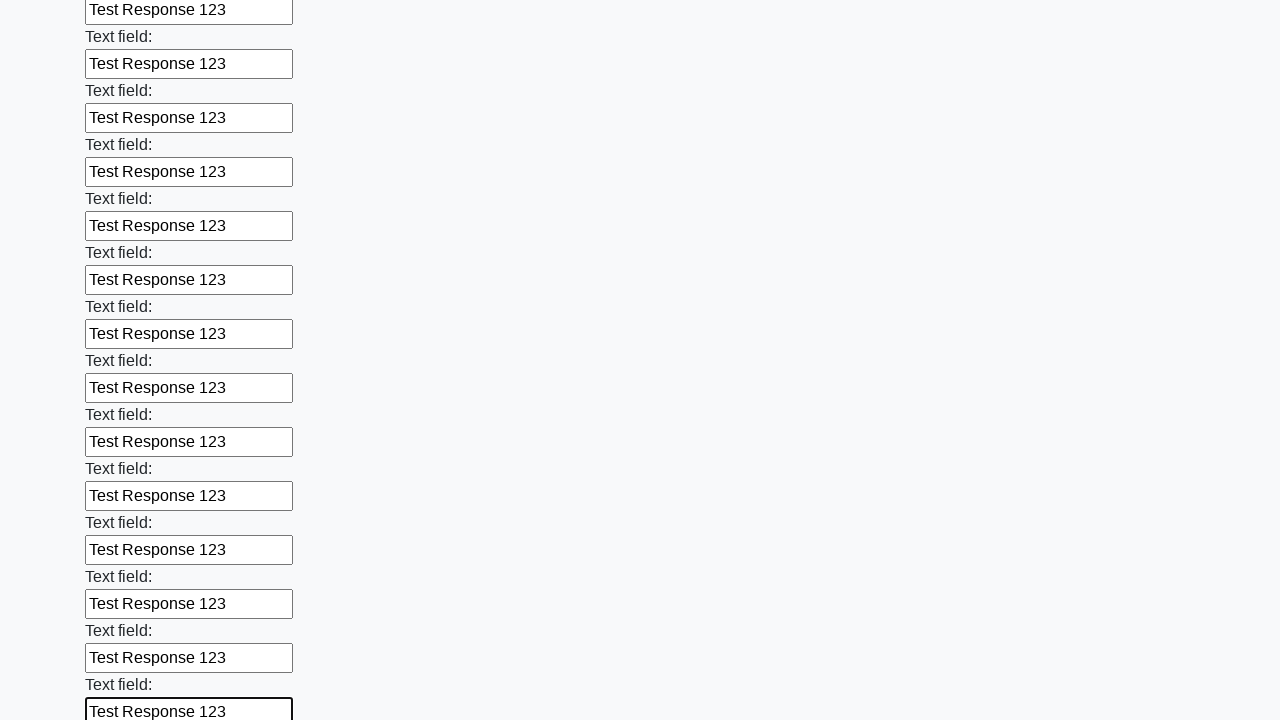

Filled an input field with 'Test Response 123' on input >> nth=48
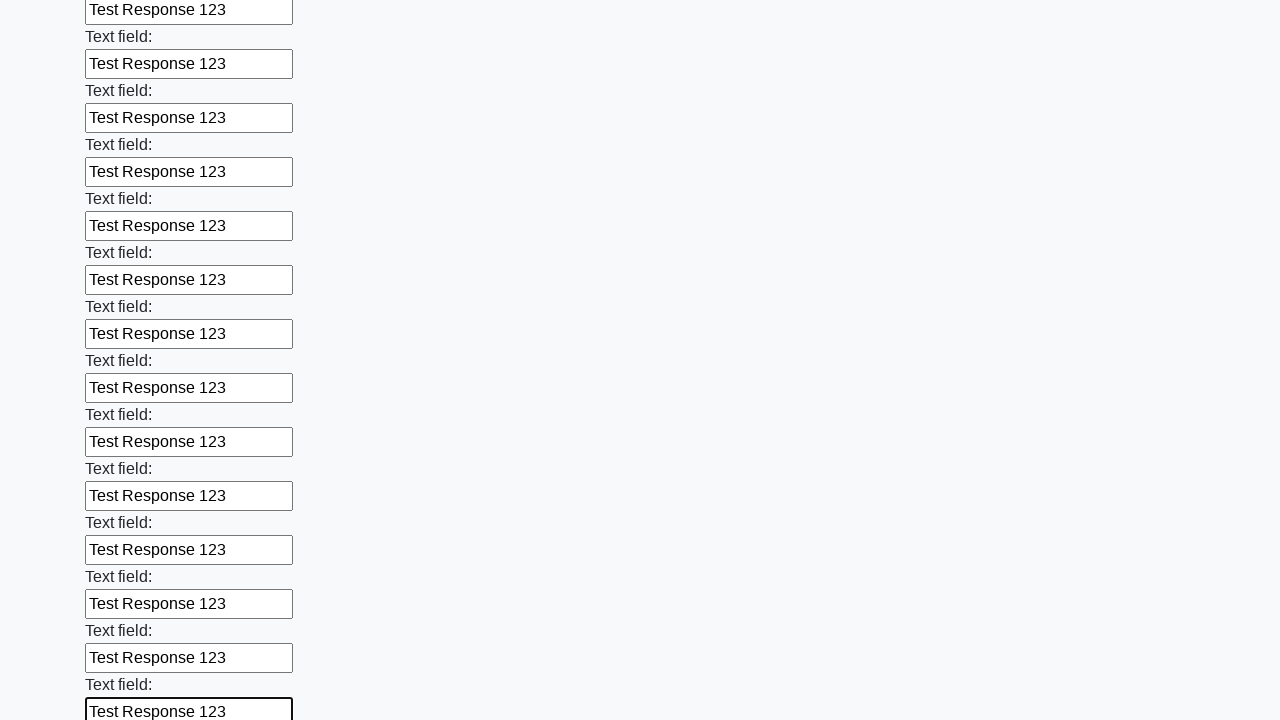

Filled an input field with 'Test Response 123' on input >> nth=49
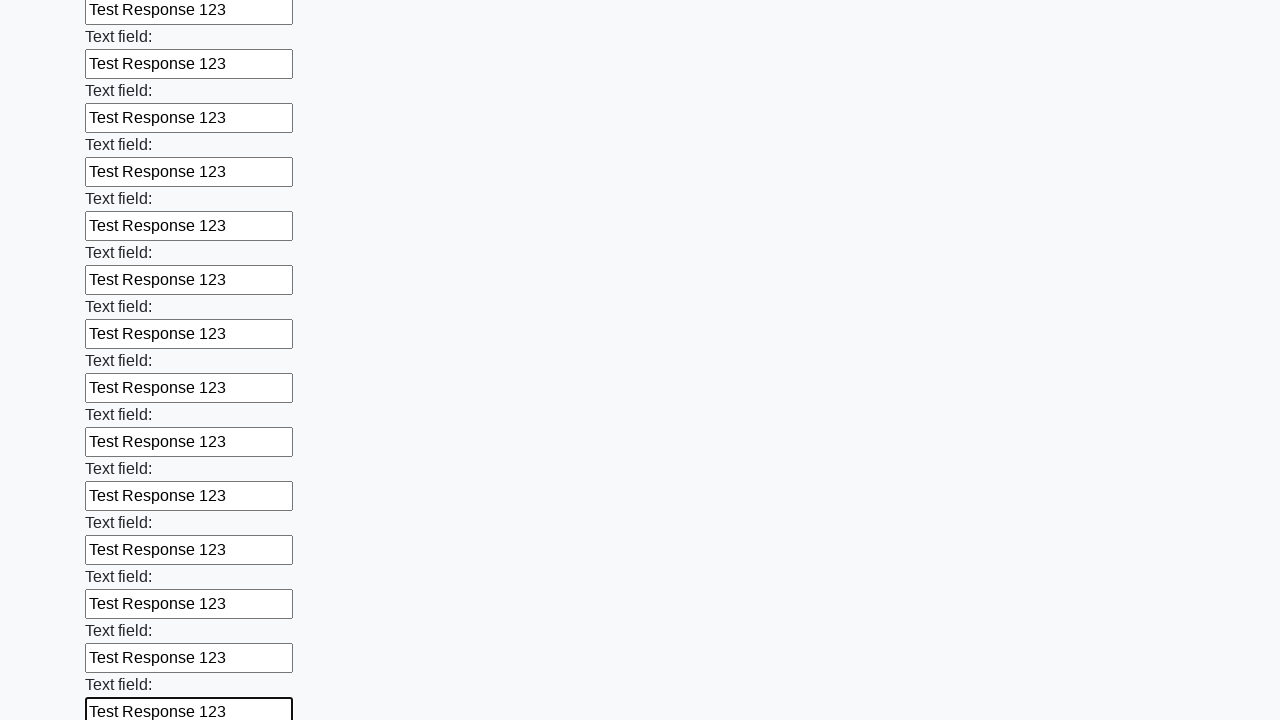

Filled an input field with 'Test Response 123' on input >> nth=50
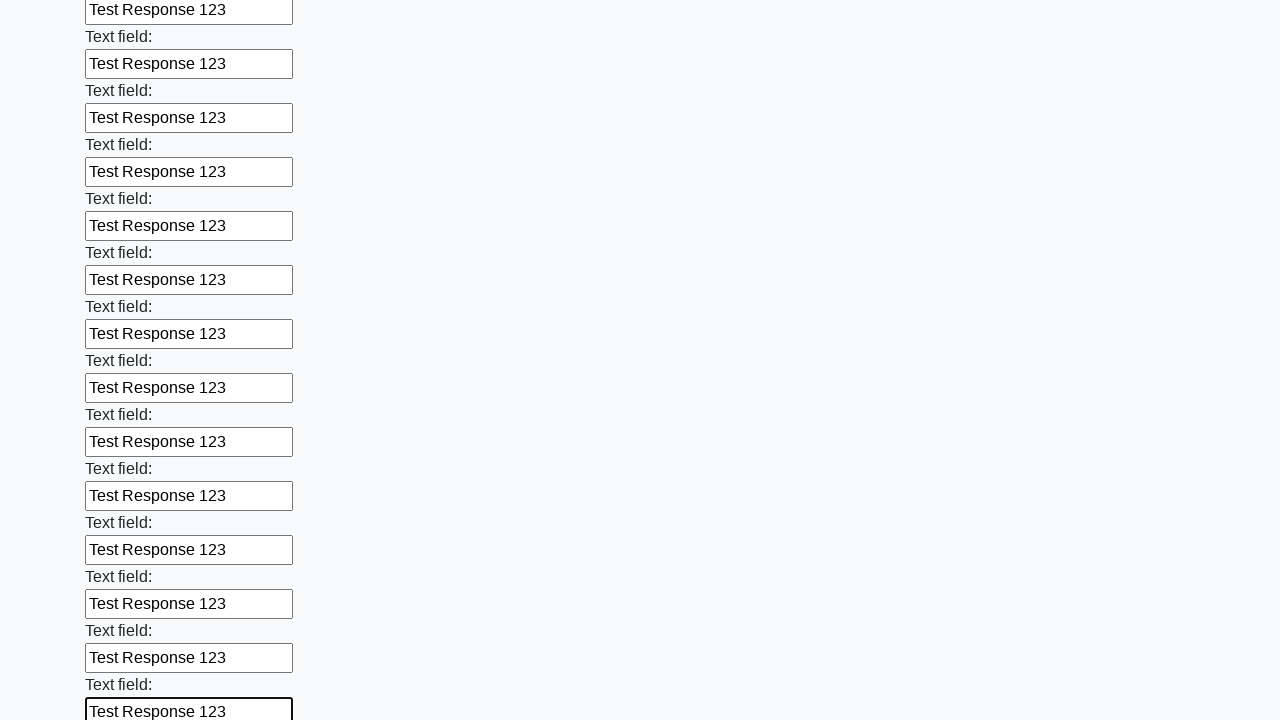

Filled an input field with 'Test Response 123' on input >> nth=51
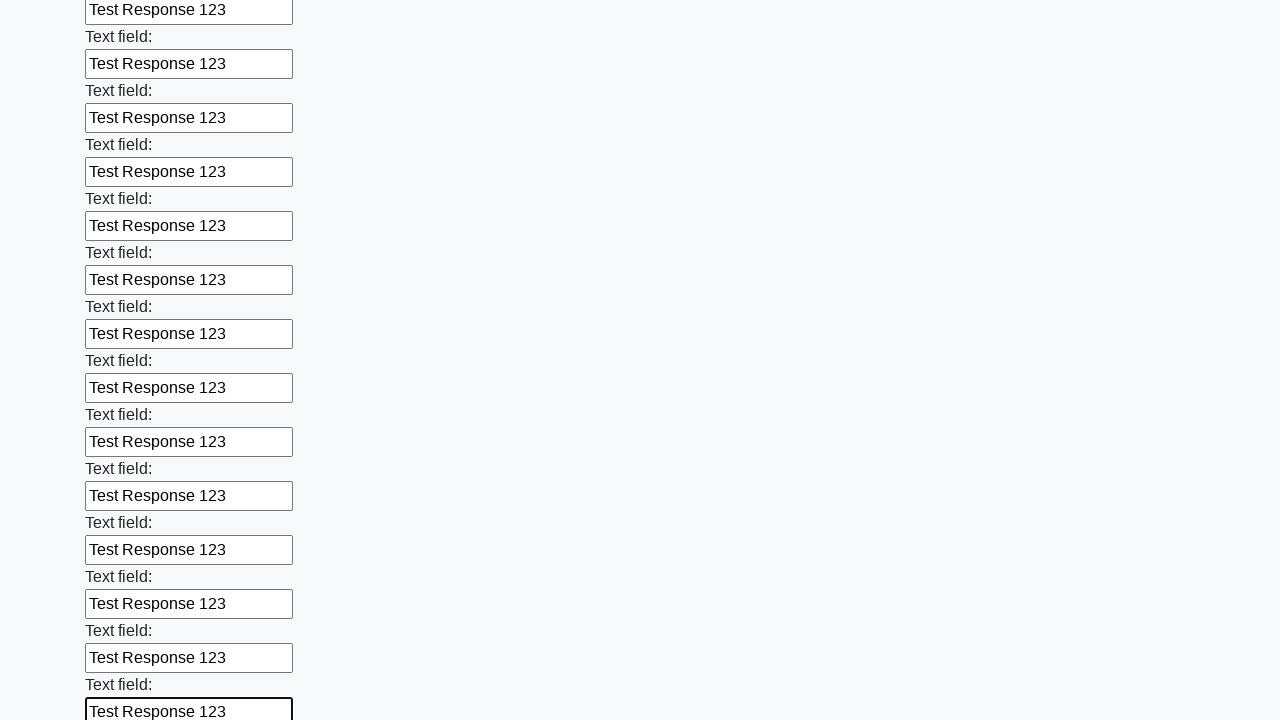

Filled an input field with 'Test Response 123' on input >> nth=52
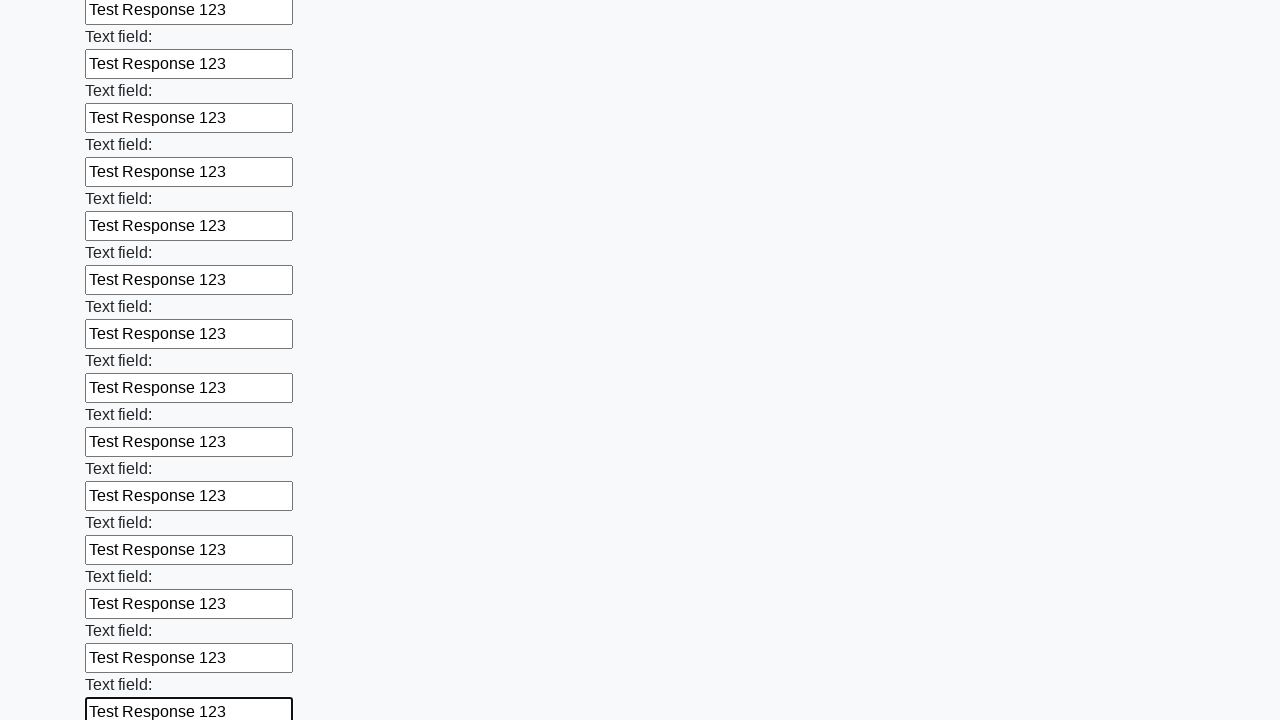

Filled an input field with 'Test Response 123' on input >> nth=53
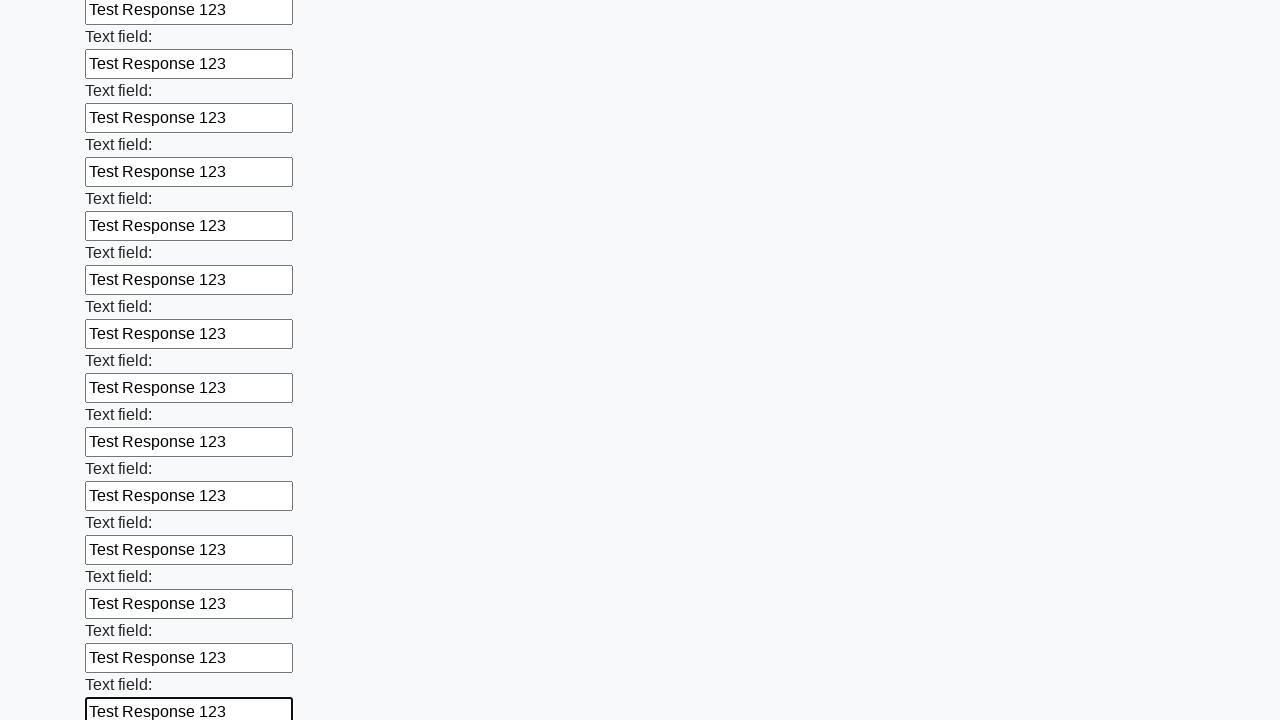

Filled an input field with 'Test Response 123' on input >> nth=54
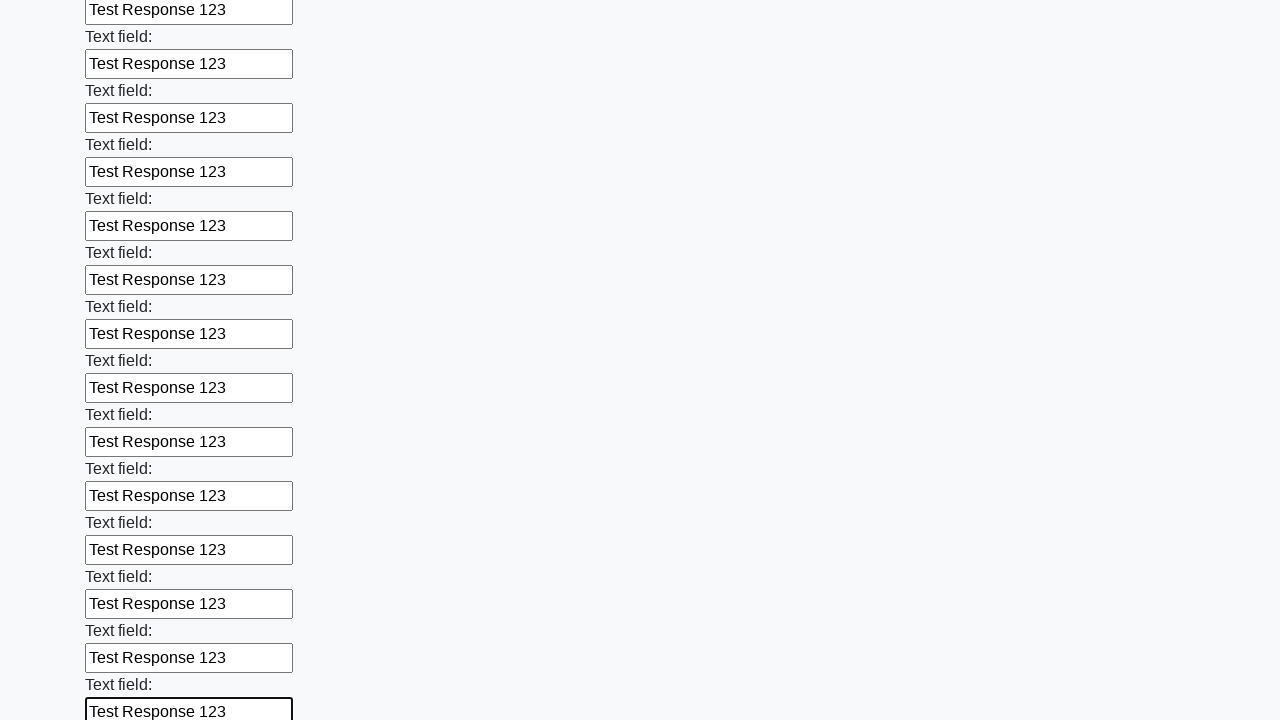

Filled an input field with 'Test Response 123' on input >> nth=55
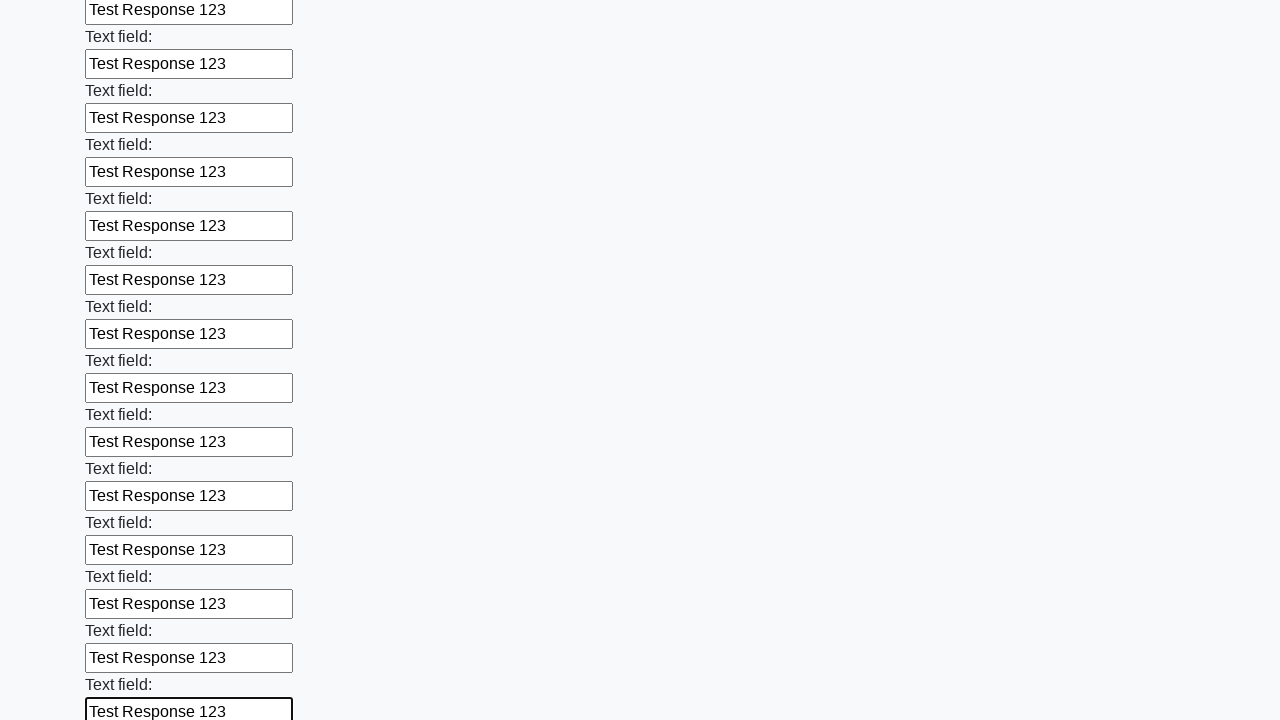

Filled an input field with 'Test Response 123' on input >> nth=56
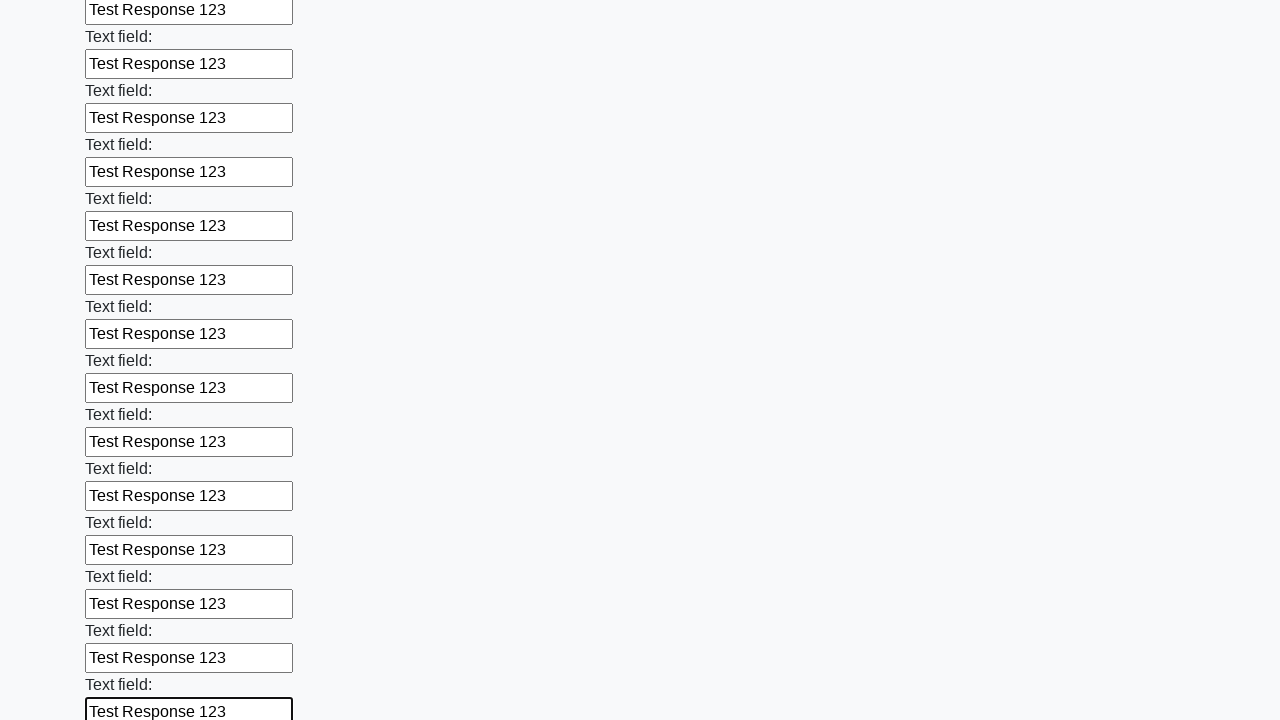

Filled an input field with 'Test Response 123' on input >> nth=57
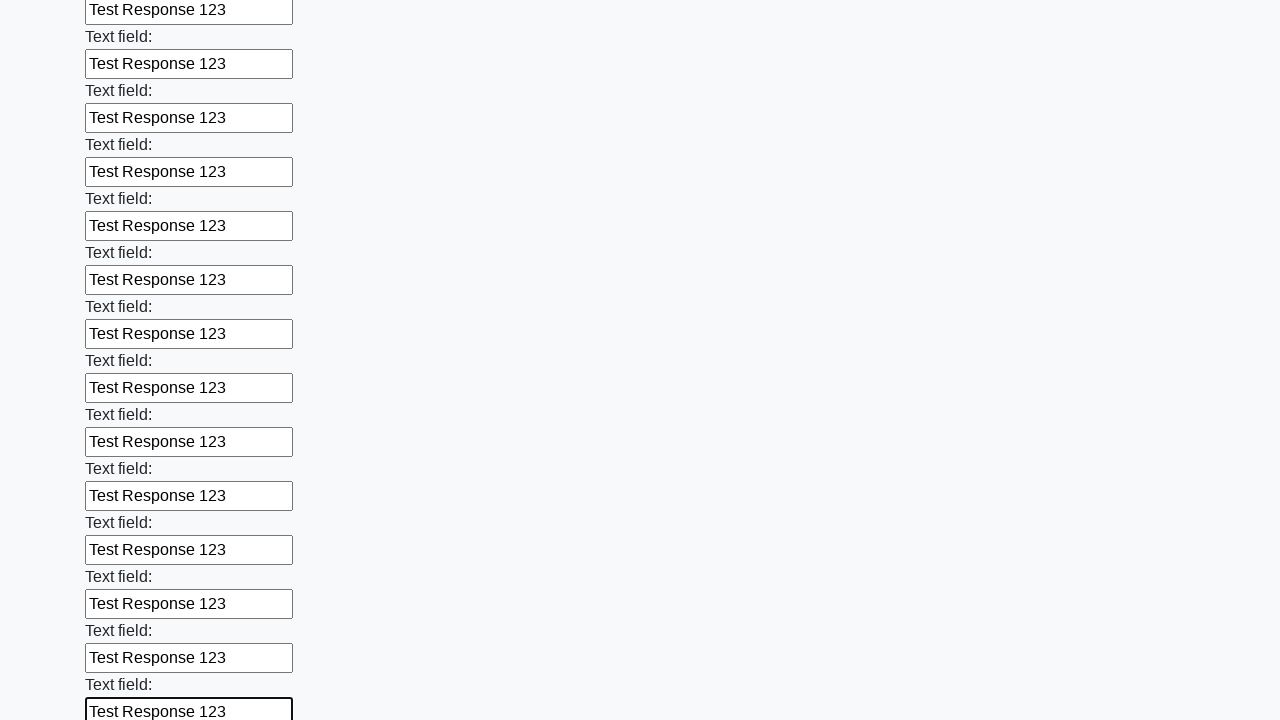

Filled an input field with 'Test Response 123' on input >> nth=58
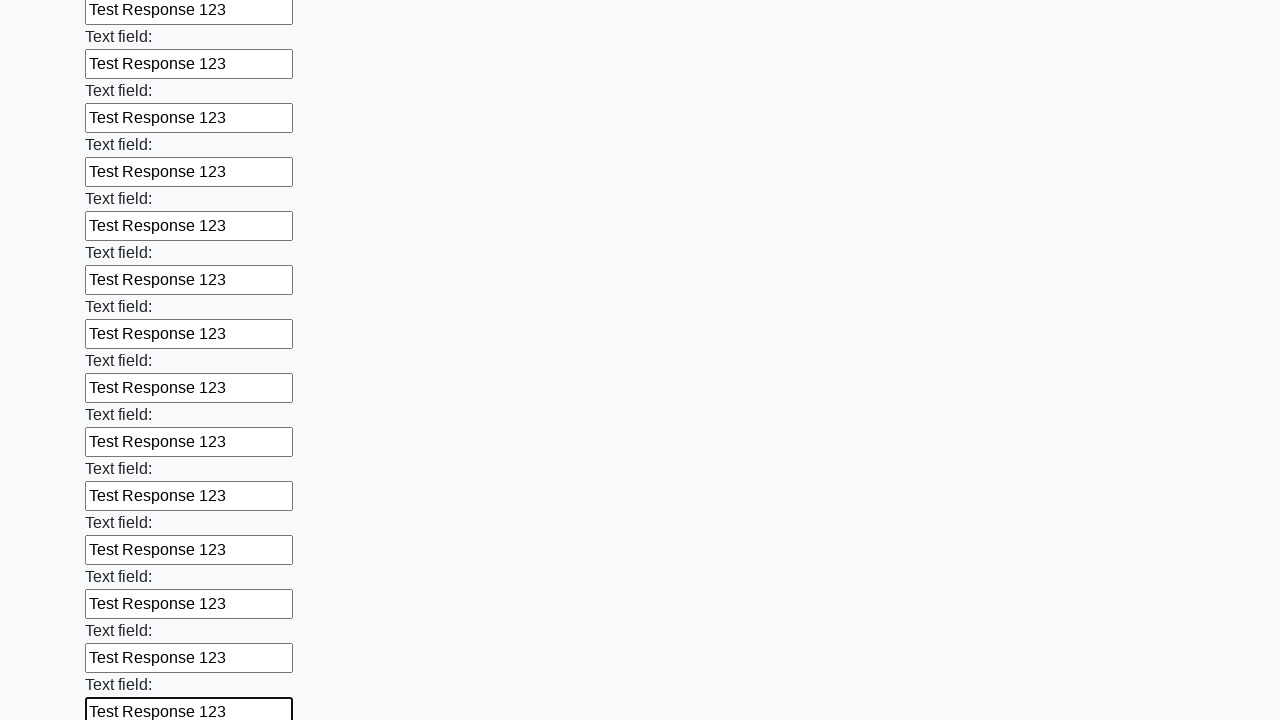

Filled an input field with 'Test Response 123' on input >> nth=59
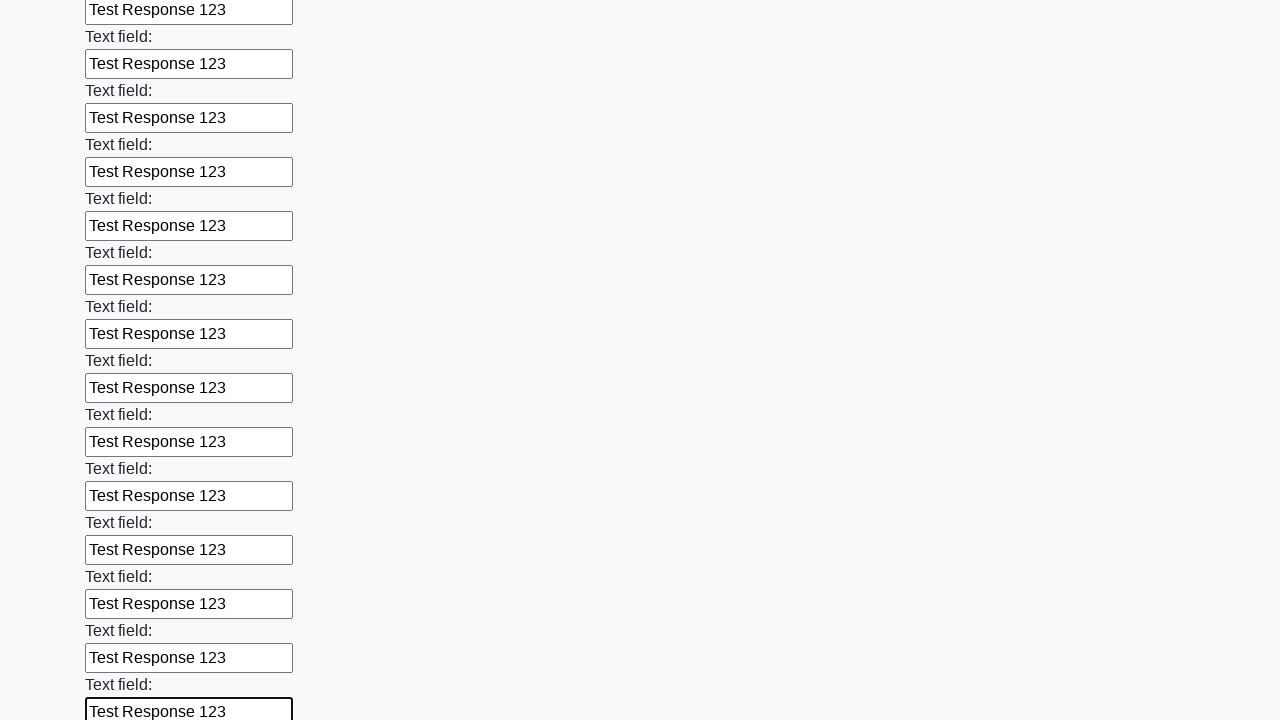

Filled an input field with 'Test Response 123' on input >> nth=60
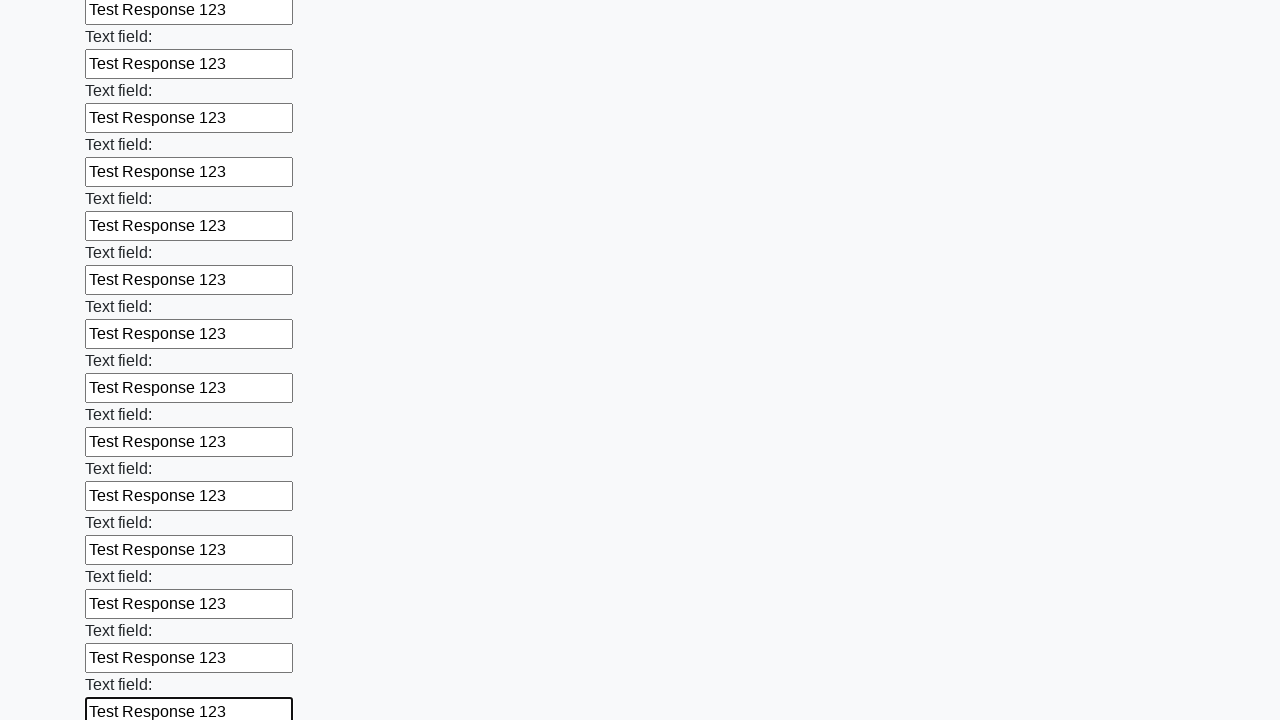

Filled an input field with 'Test Response 123' on input >> nth=61
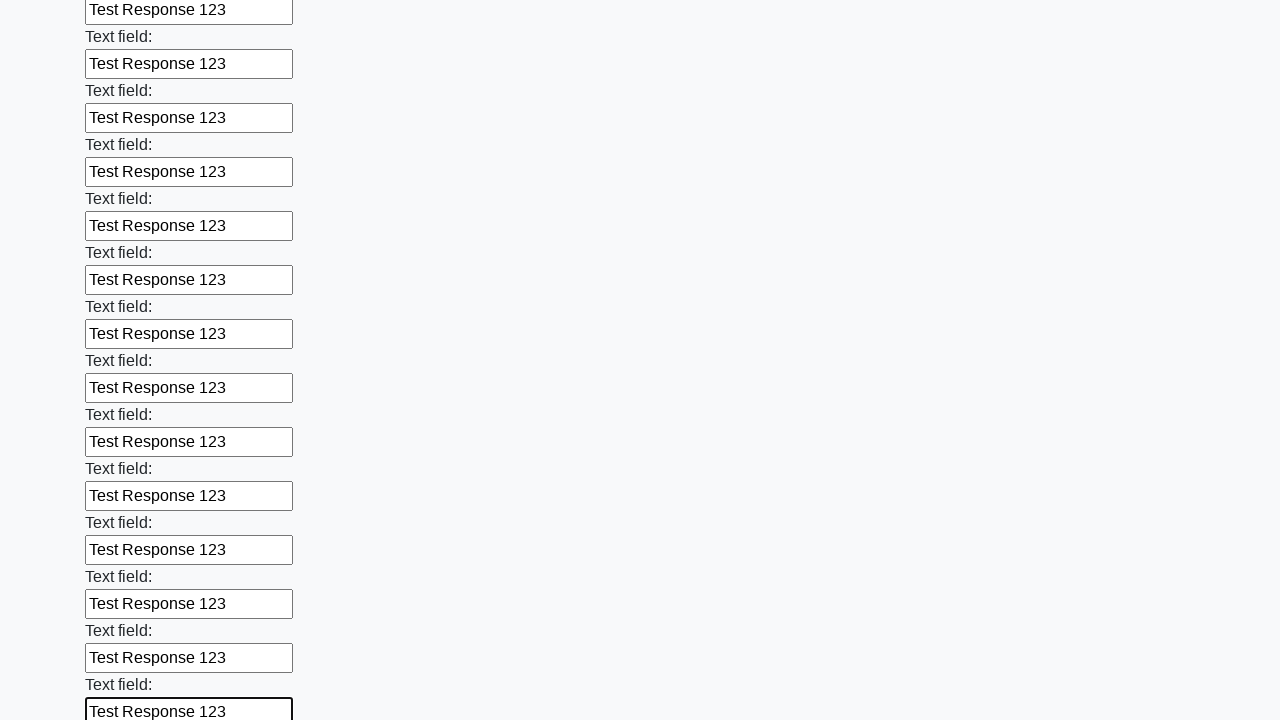

Filled an input field with 'Test Response 123' on input >> nth=62
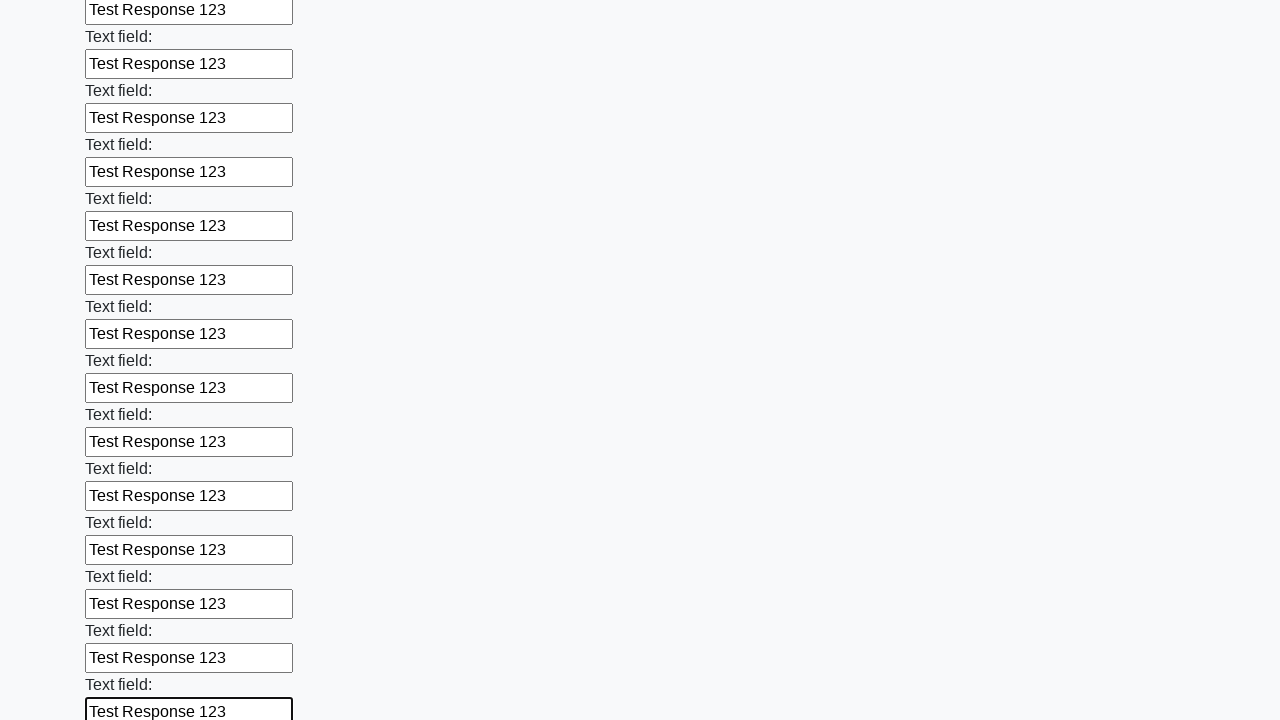

Filled an input field with 'Test Response 123' on input >> nth=63
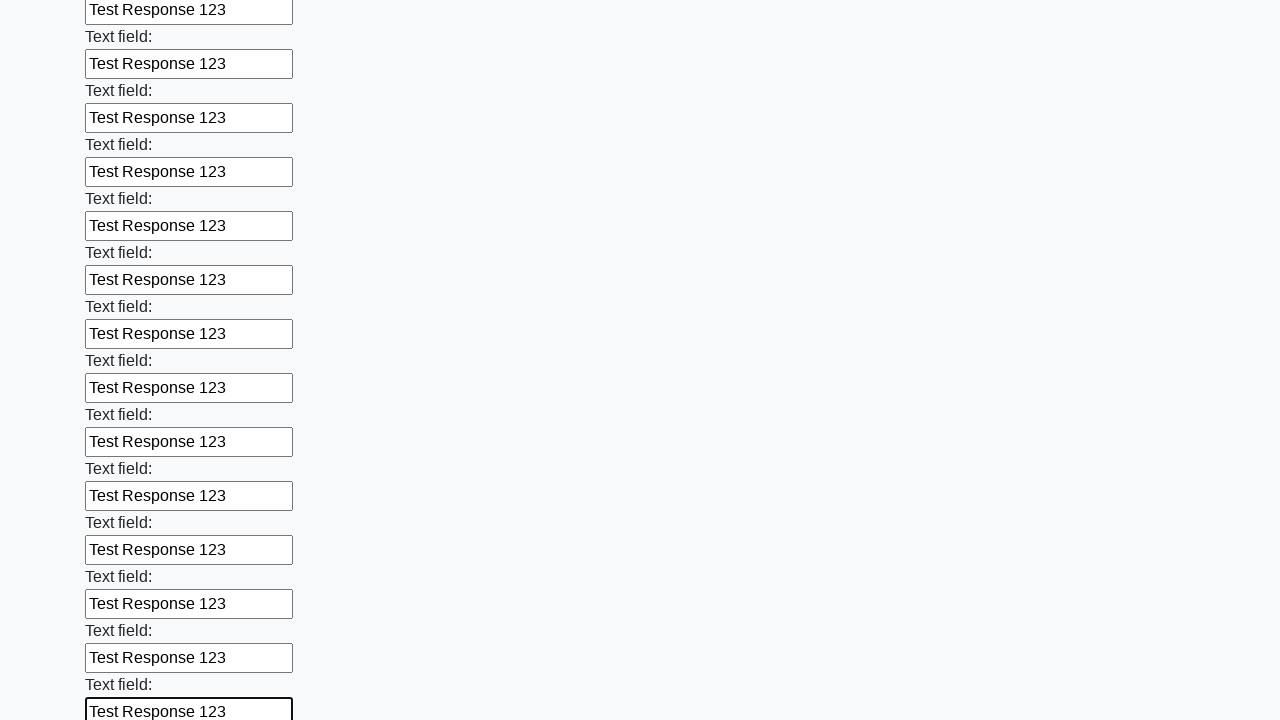

Filled an input field with 'Test Response 123' on input >> nth=64
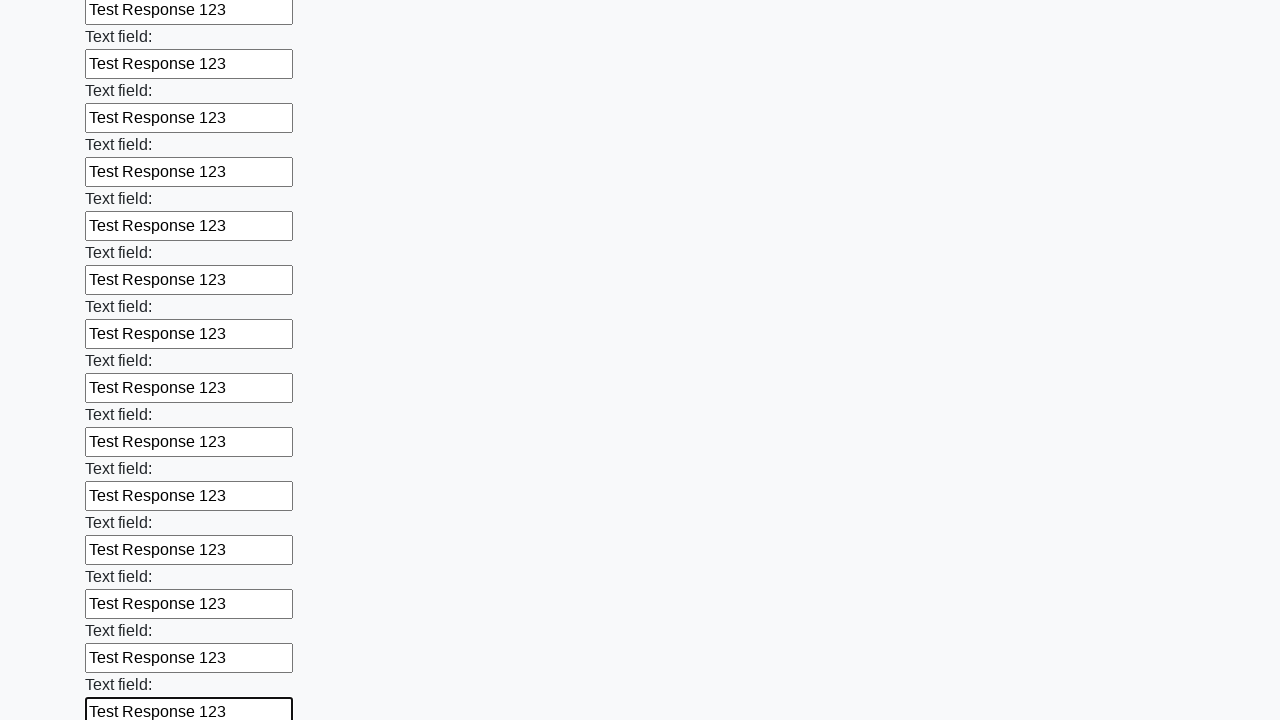

Filled an input field with 'Test Response 123' on input >> nth=65
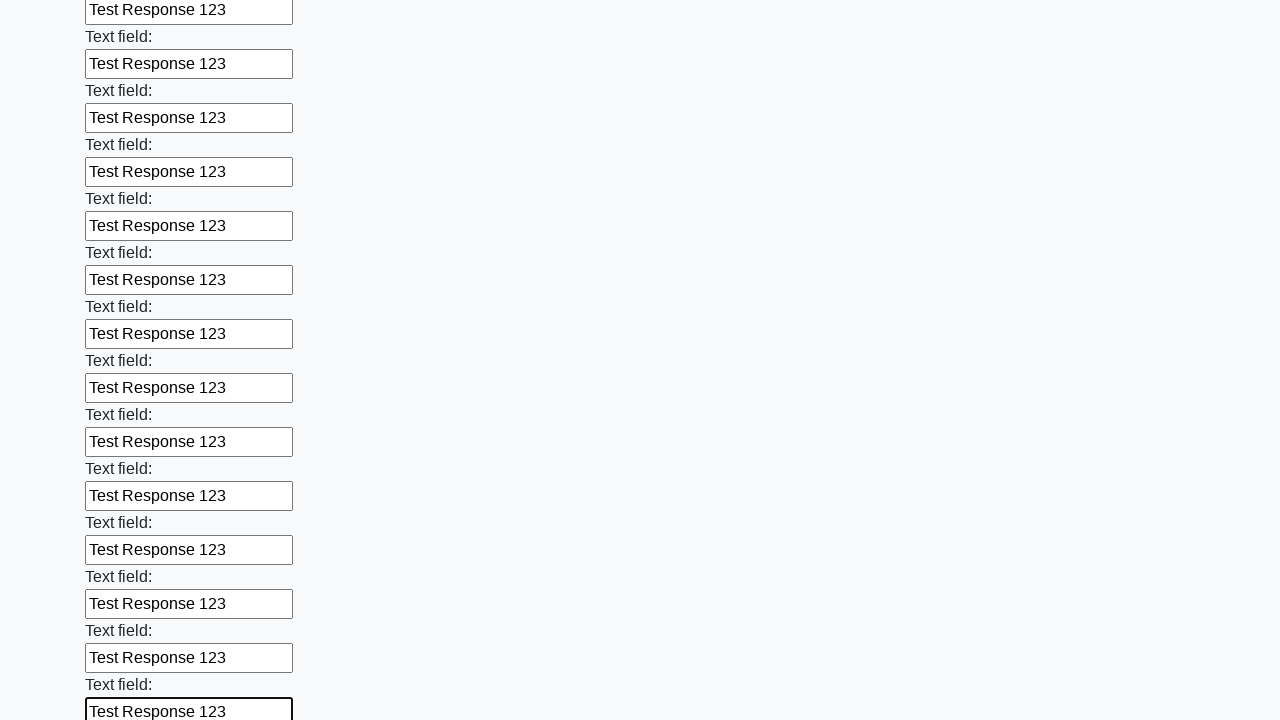

Filled an input field with 'Test Response 123' on input >> nth=66
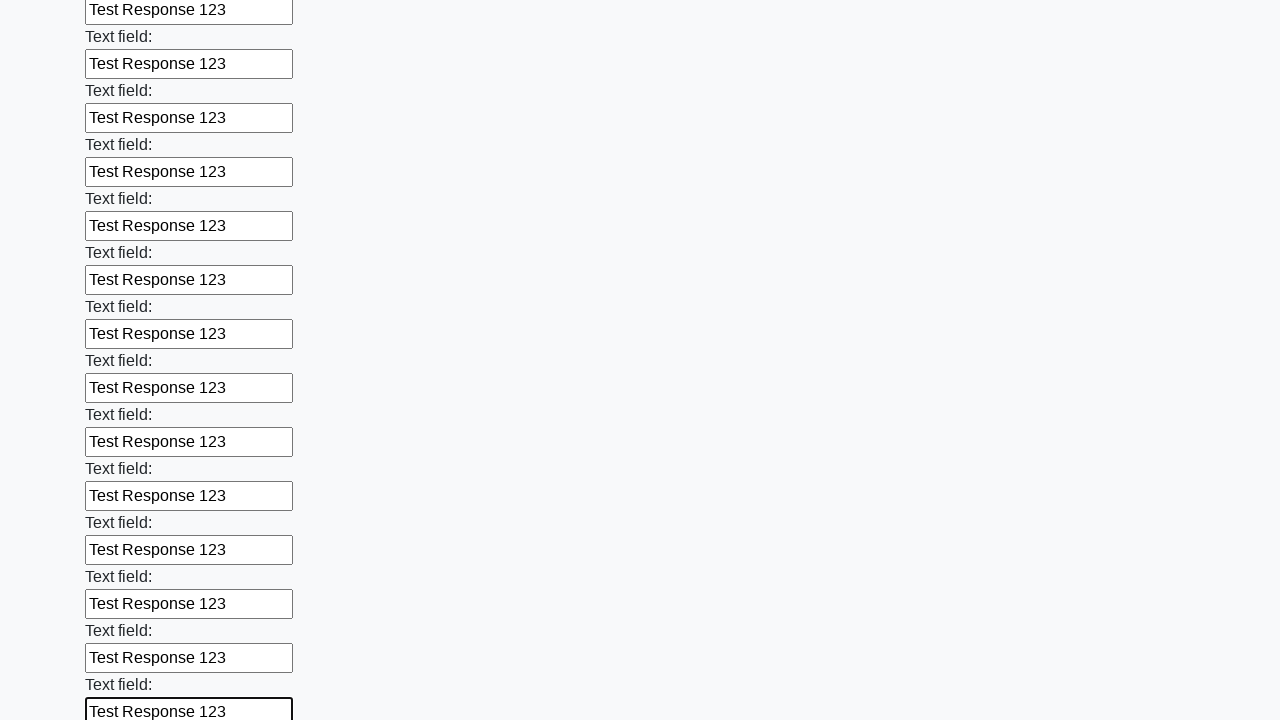

Filled an input field with 'Test Response 123' on input >> nth=67
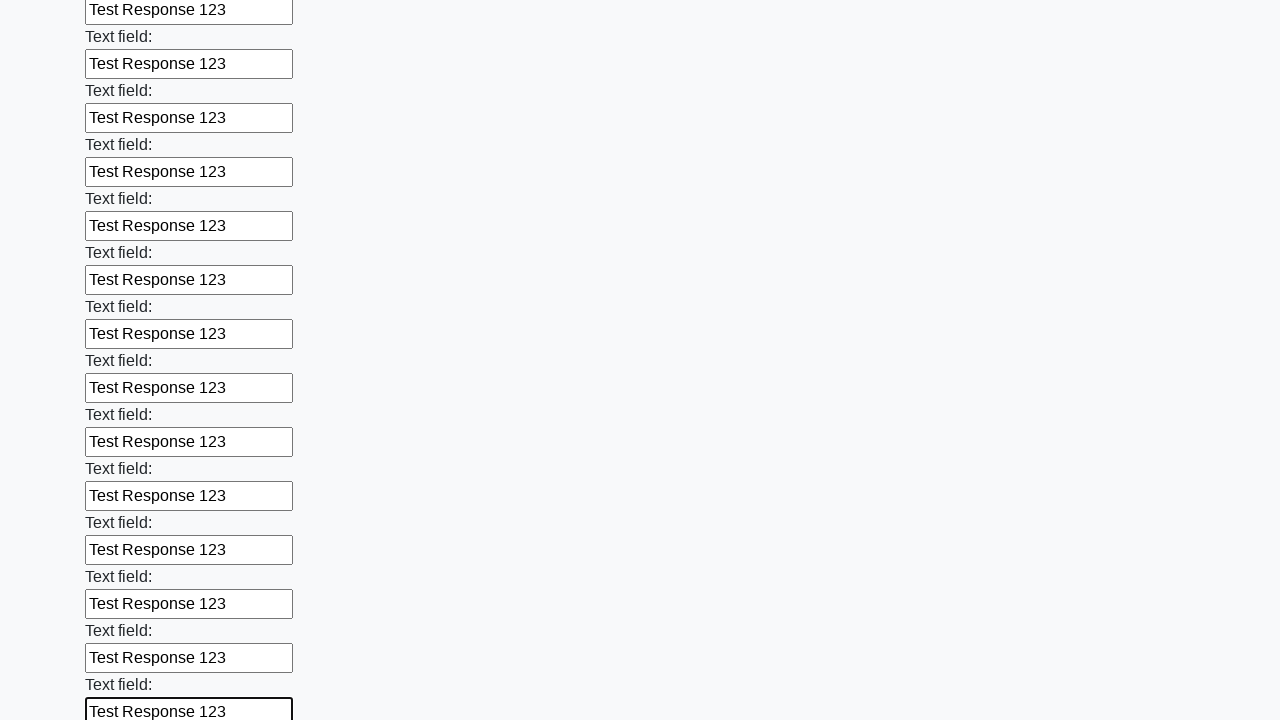

Filled an input field with 'Test Response 123' on input >> nth=68
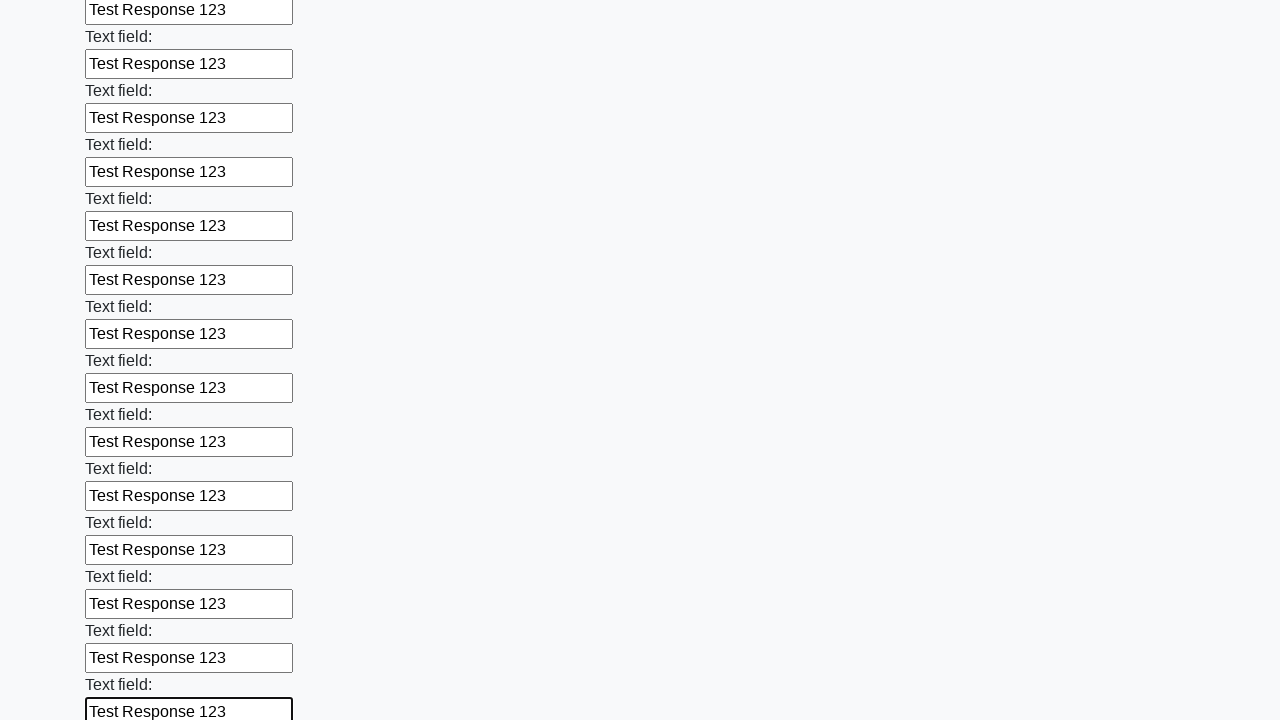

Filled an input field with 'Test Response 123' on input >> nth=69
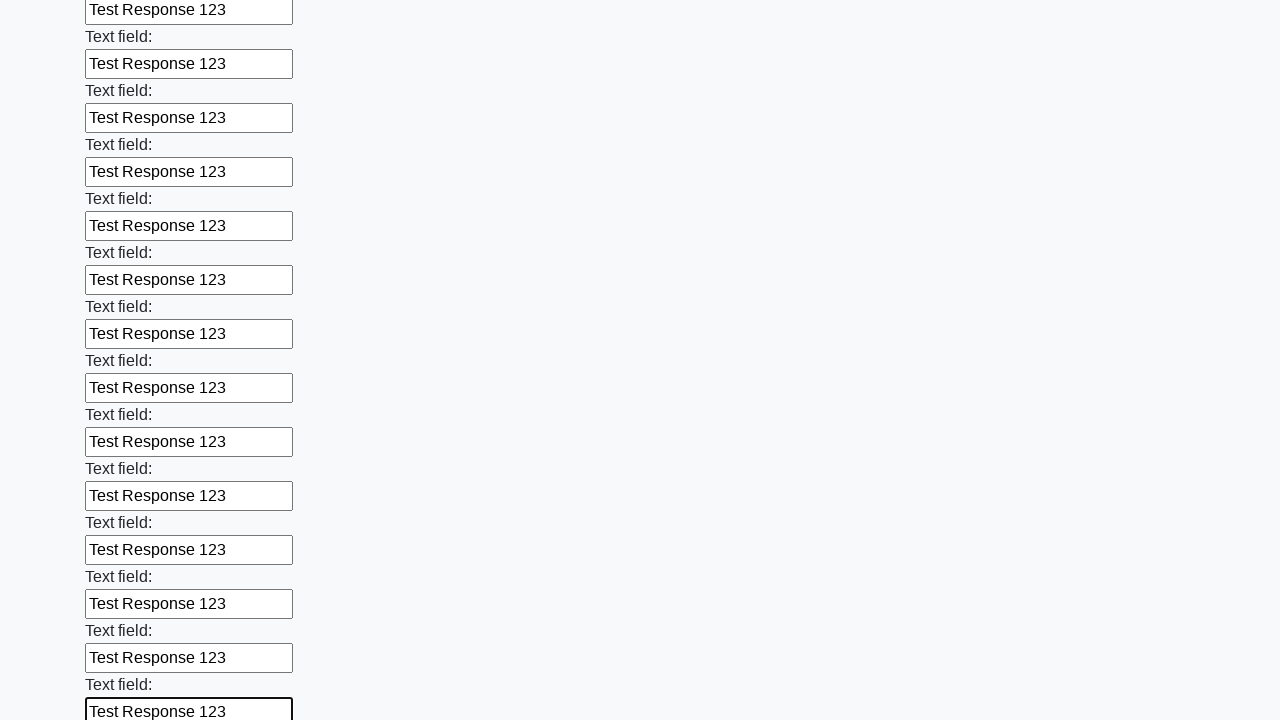

Filled an input field with 'Test Response 123' on input >> nth=70
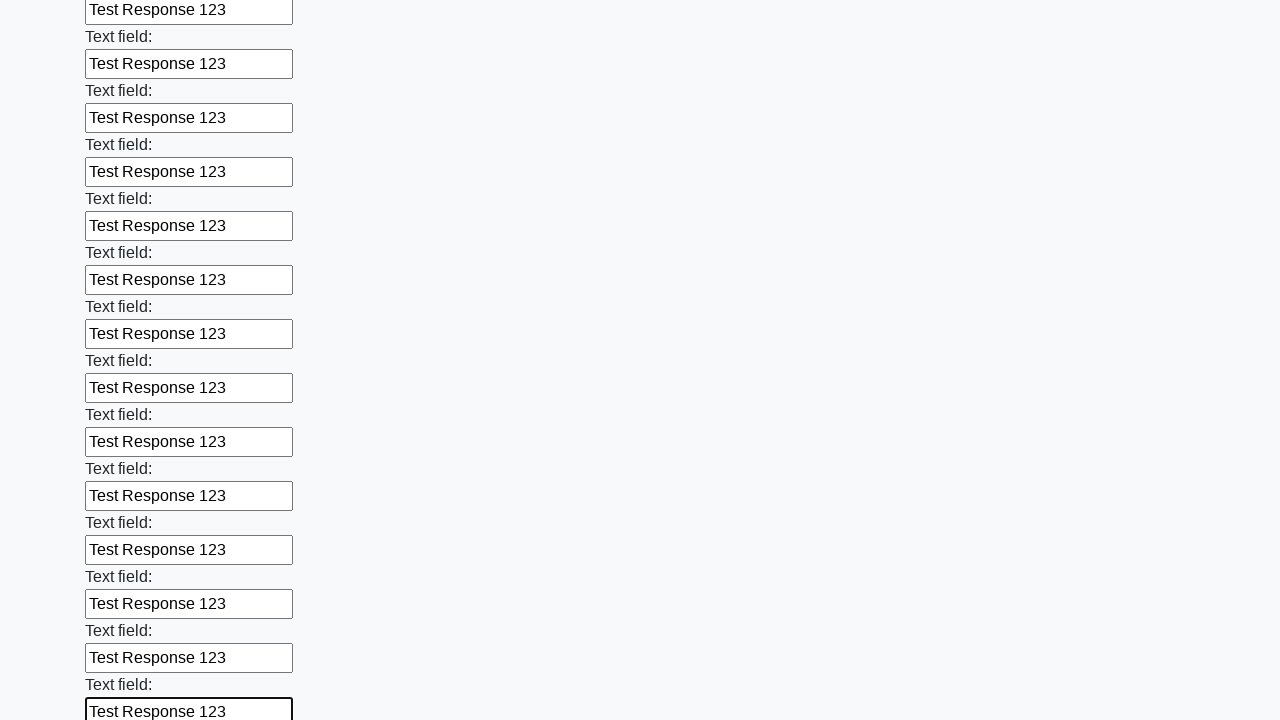

Filled an input field with 'Test Response 123' on input >> nth=71
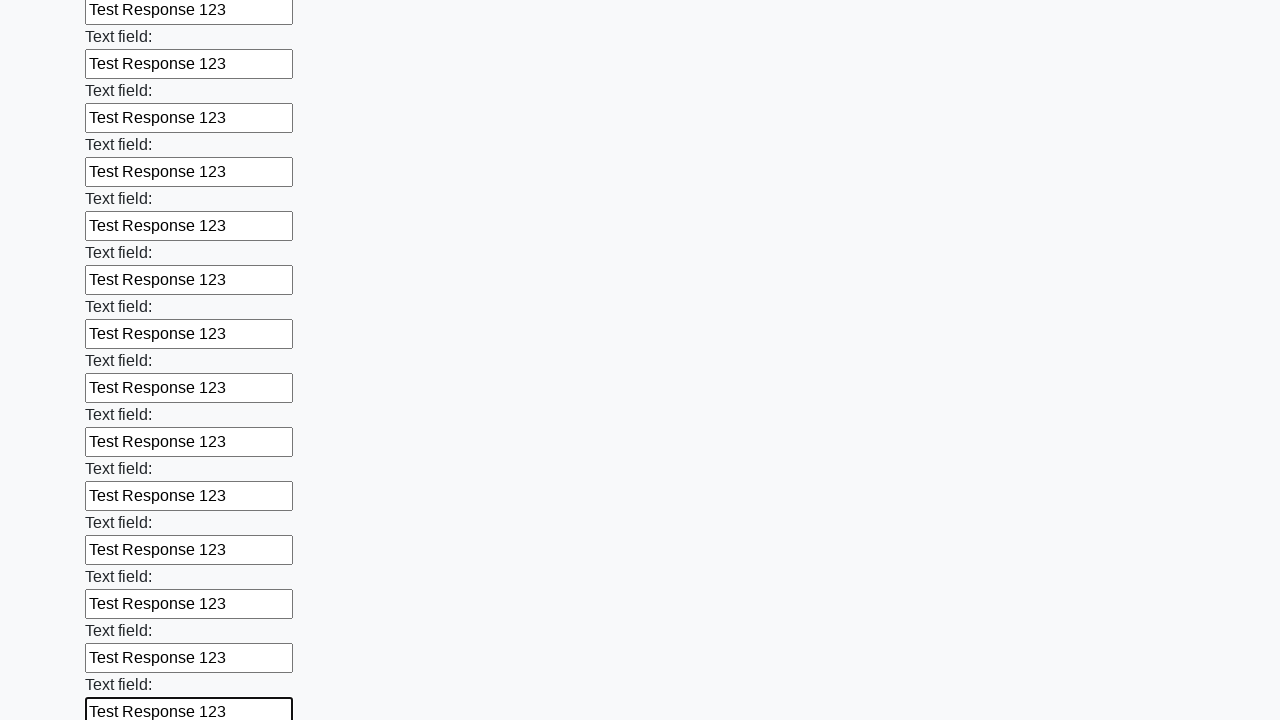

Filled an input field with 'Test Response 123' on input >> nth=72
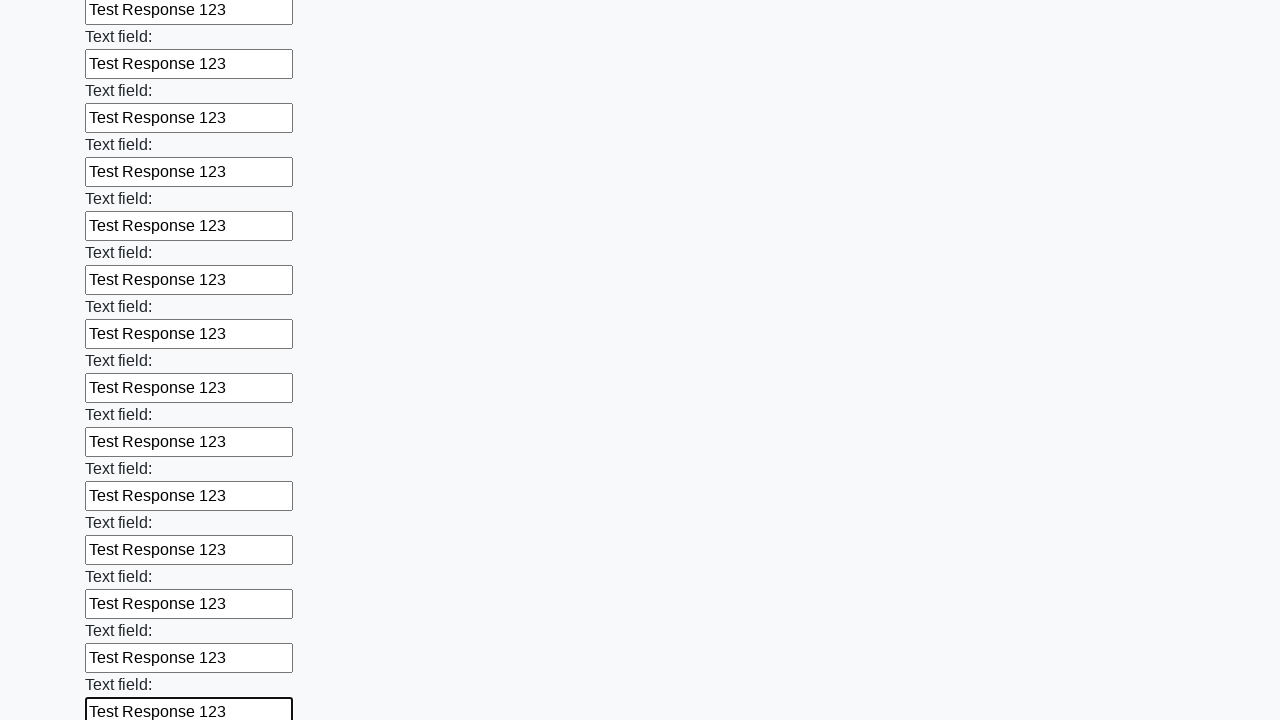

Filled an input field with 'Test Response 123' on input >> nth=73
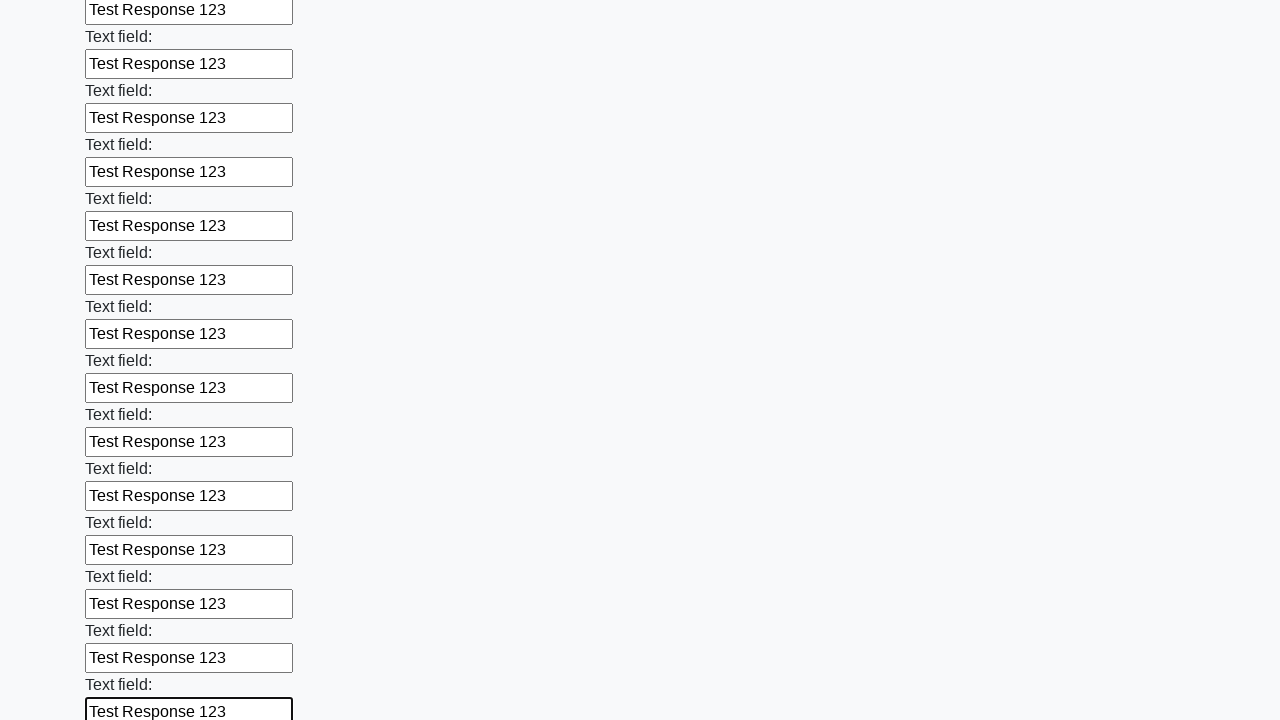

Filled an input field with 'Test Response 123' on input >> nth=74
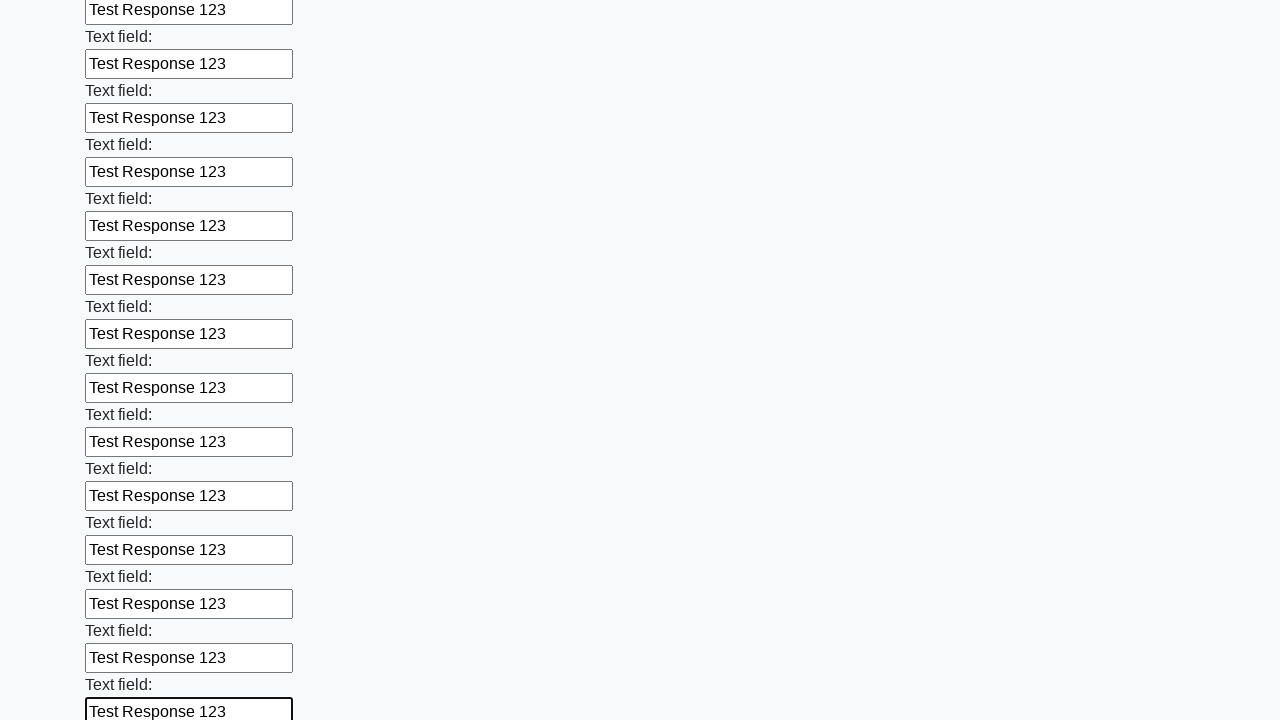

Filled an input field with 'Test Response 123' on input >> nth=75
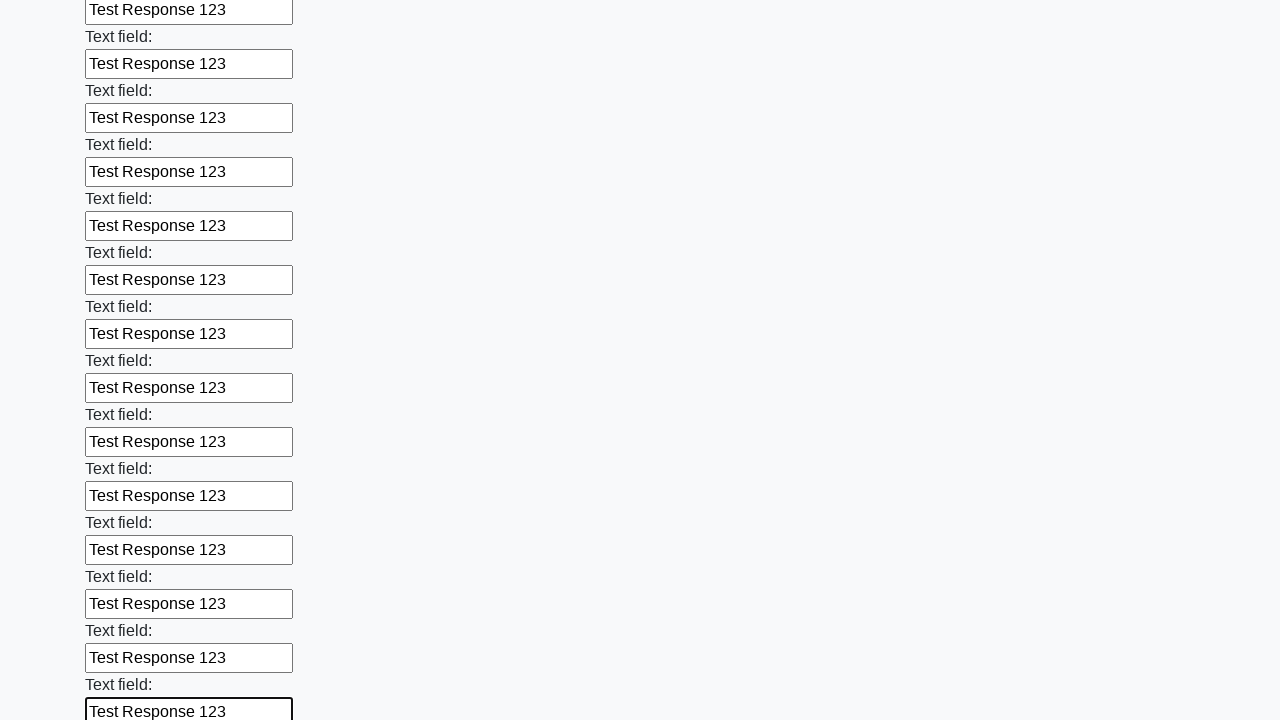

Filled an input field with 'Test Response 123' on input >> nth=76
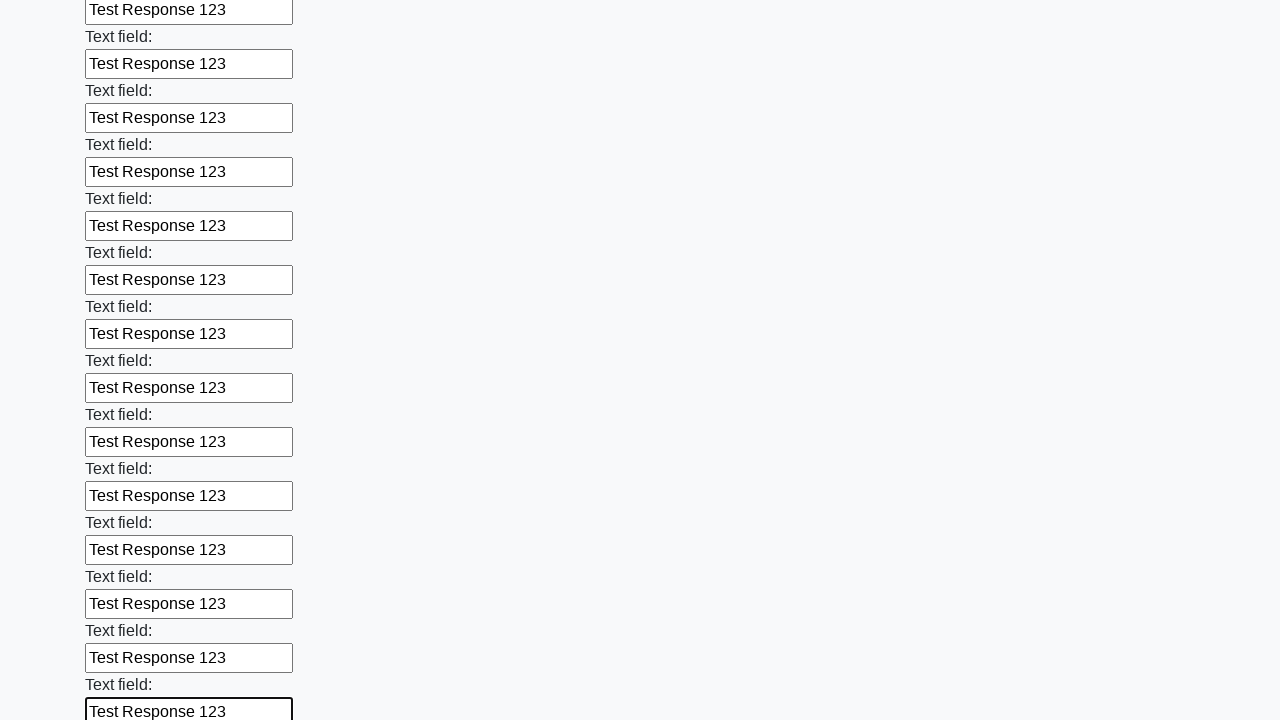

Filled an input field with 'Test Response 123' on input >> nth=77
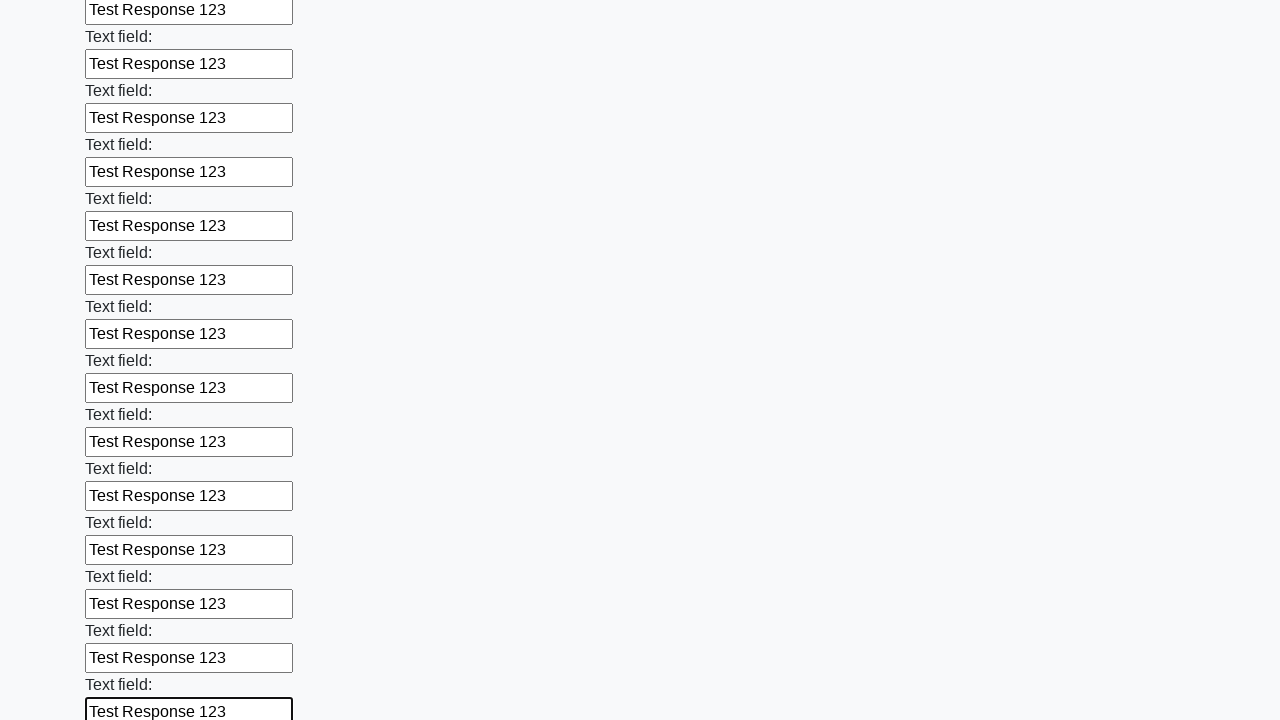

Filled an input field with 'Test Response 123' on input >> nth=78
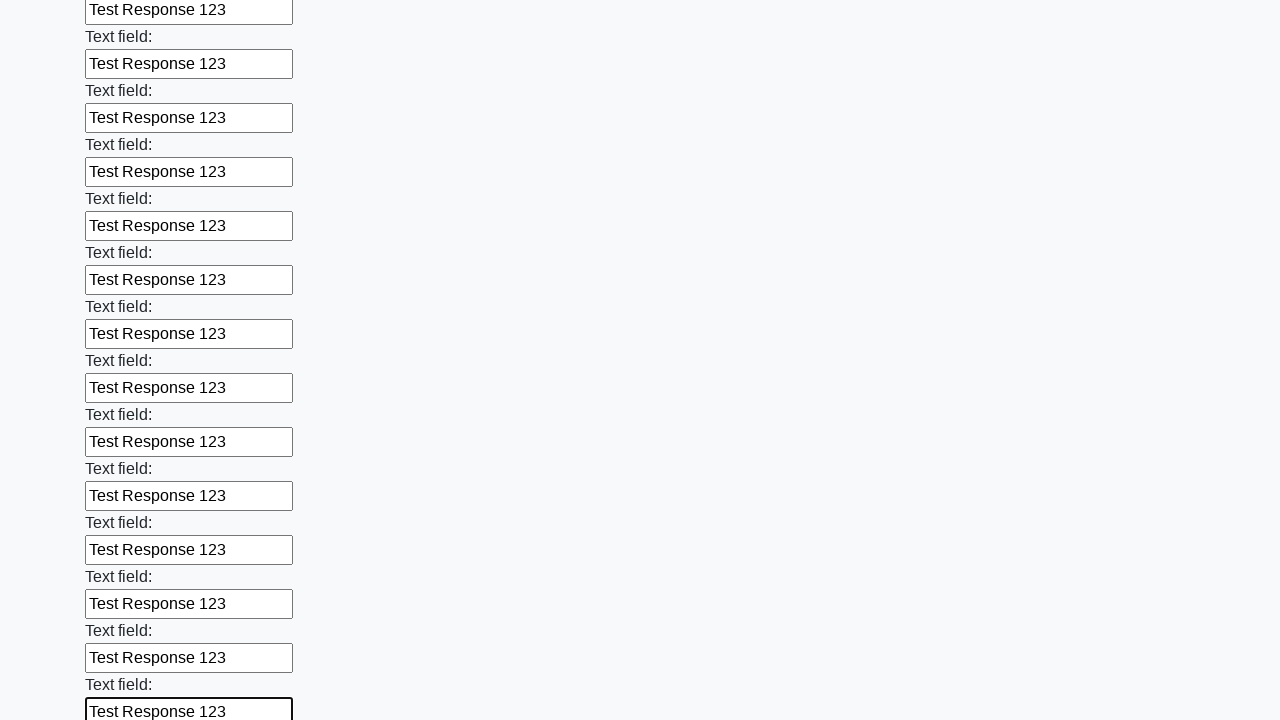

Filled an input field with 'Test Response 123' on input >> nth=79
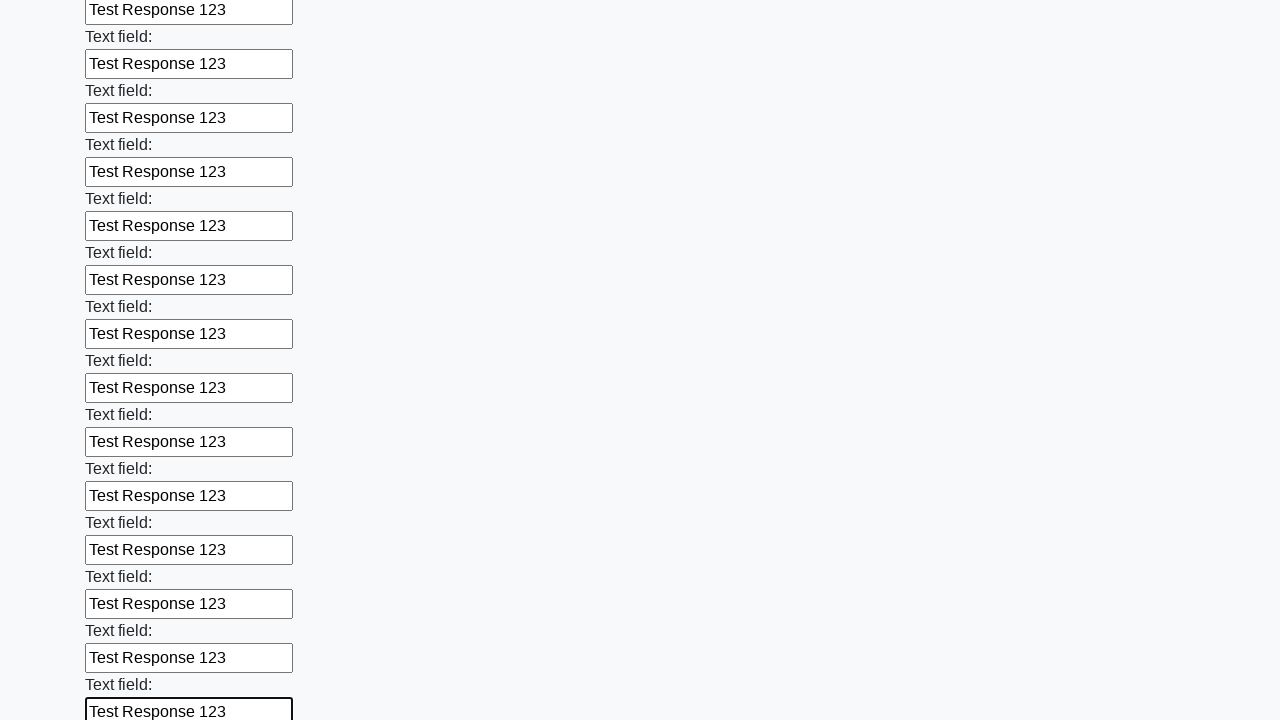

Filled an input field with 'Test Response 123' on input >> nth=80
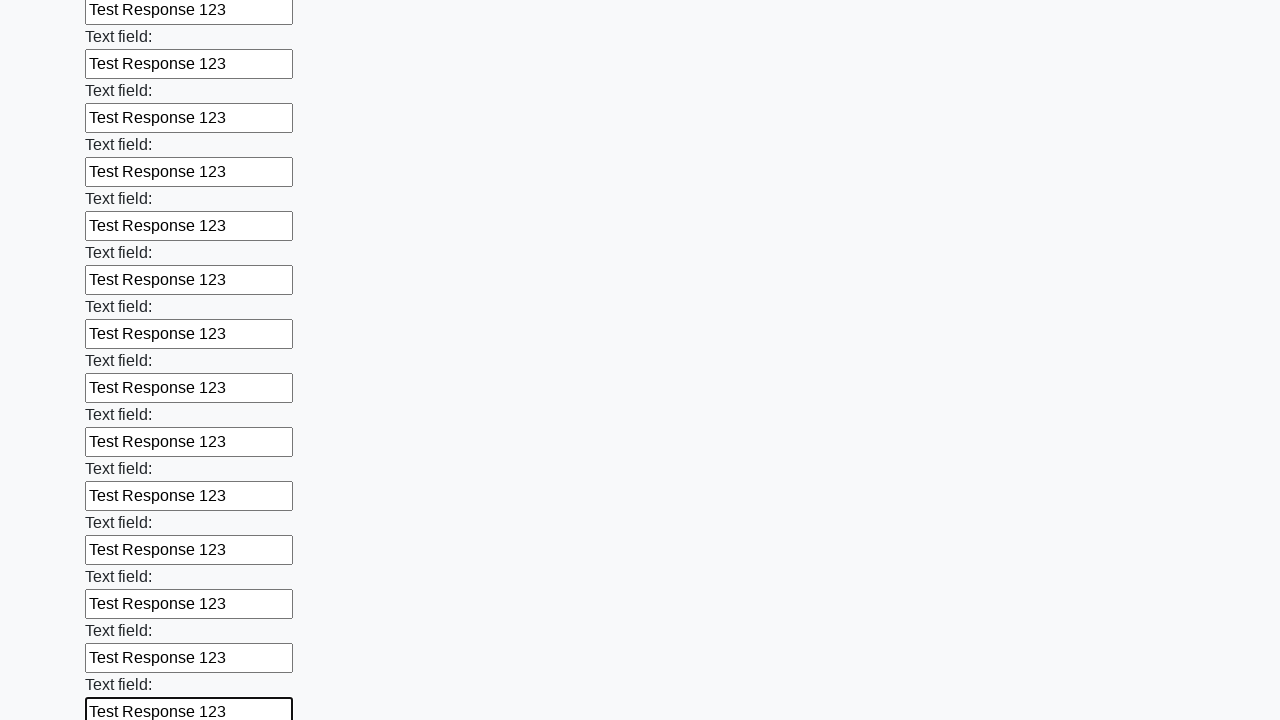

Filled an input field with 'Test Response 123' on input >> nth=81
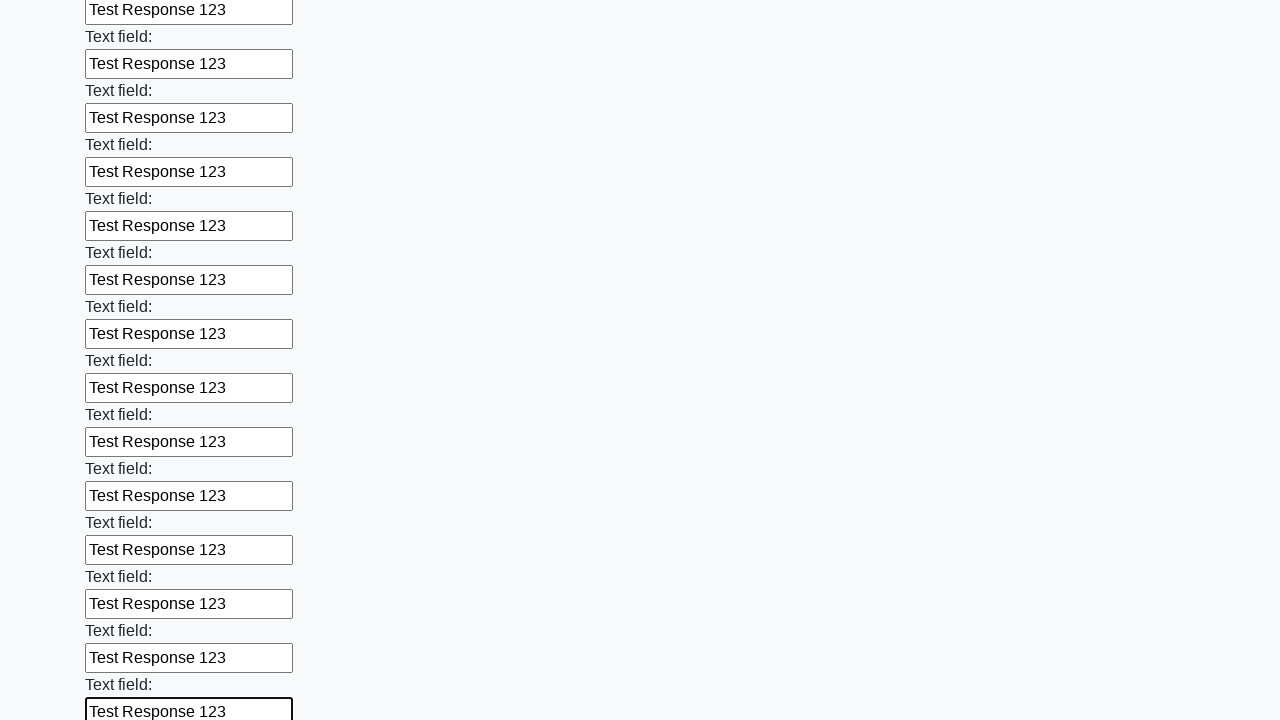

Filled an input field with 'Test Response 123' on input >> nth=82
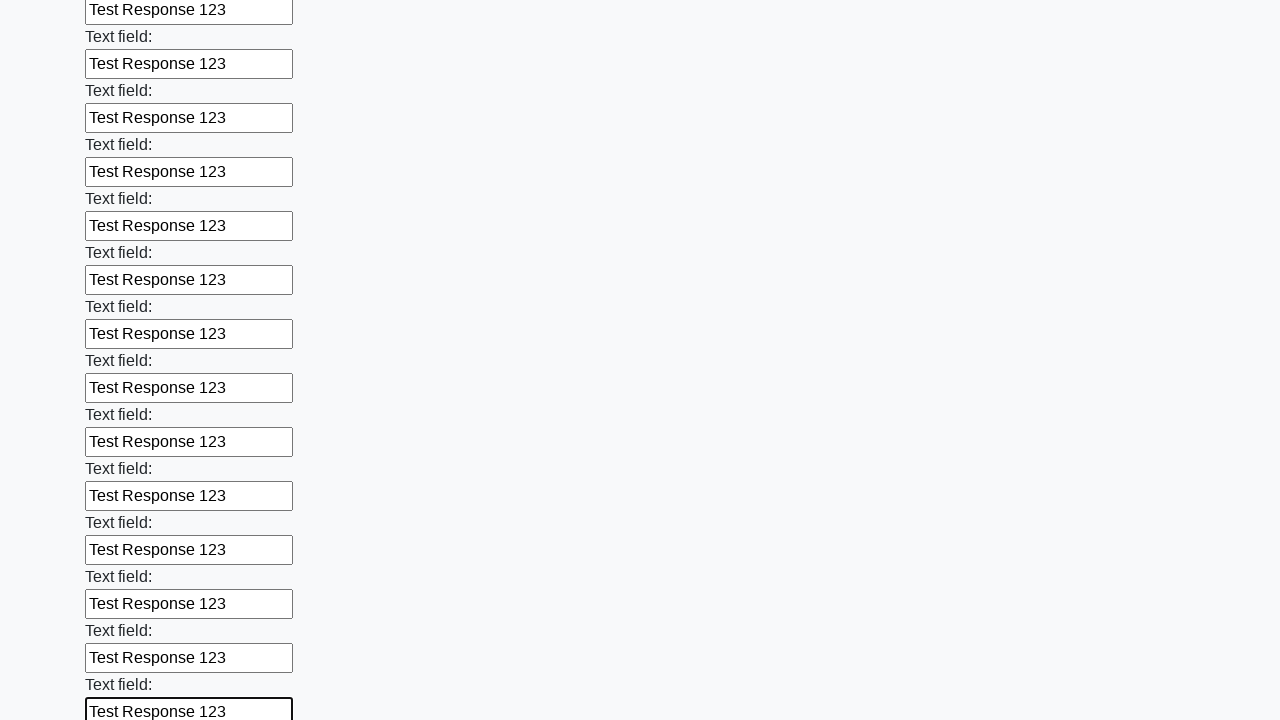

Filled an input field with 'Test Response 123' on input >> nth=83
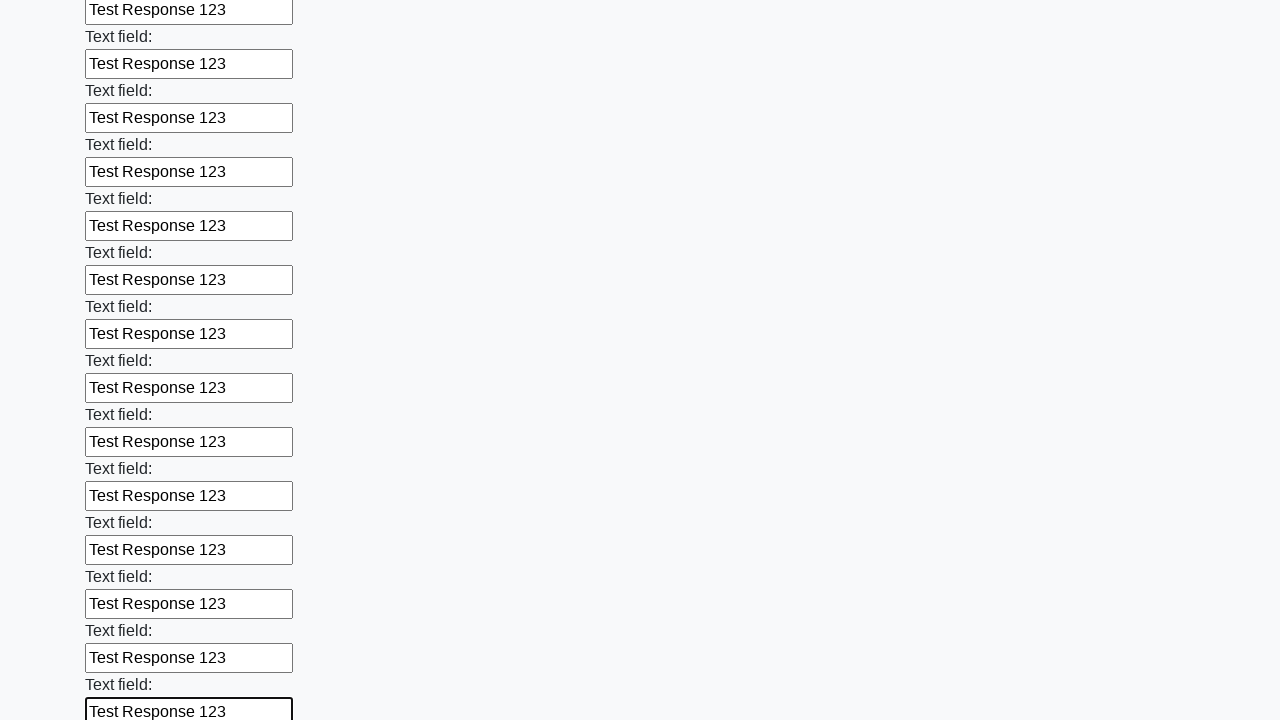

Filled an input field with 'Test Response 123' on input >> nth=84
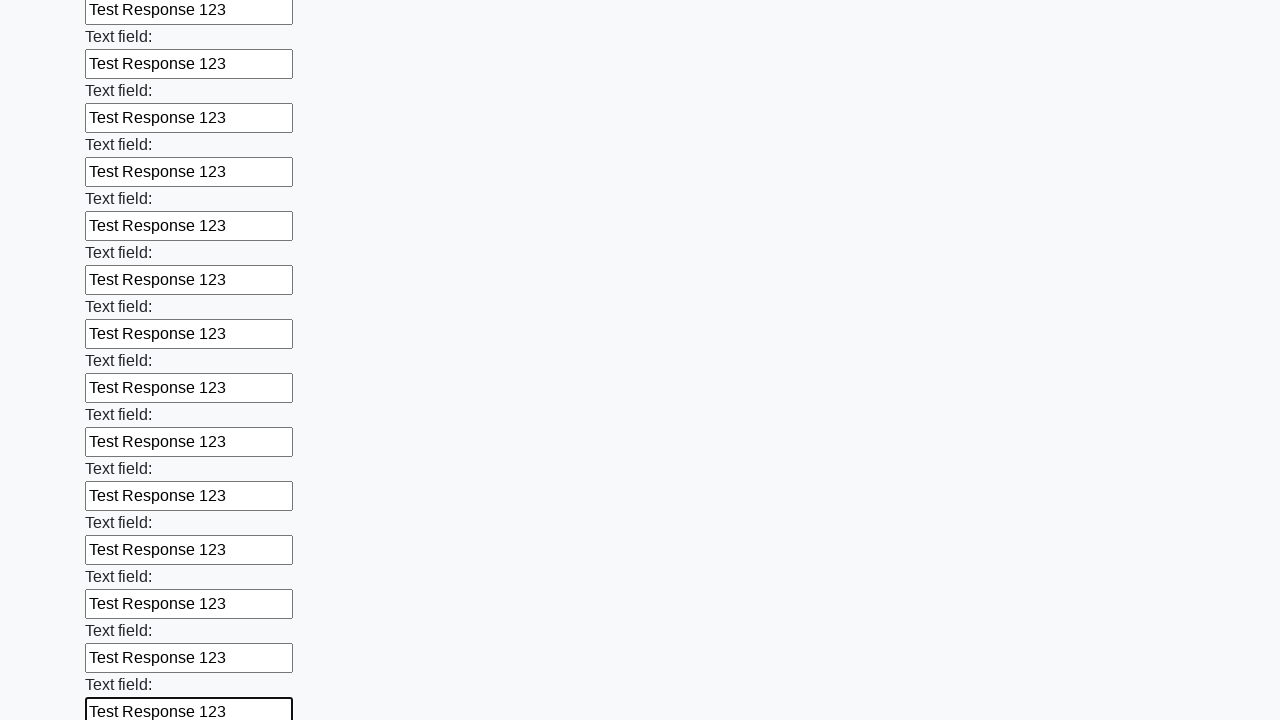

Filled an input field with 'Test Response 123' on input >> nth=85
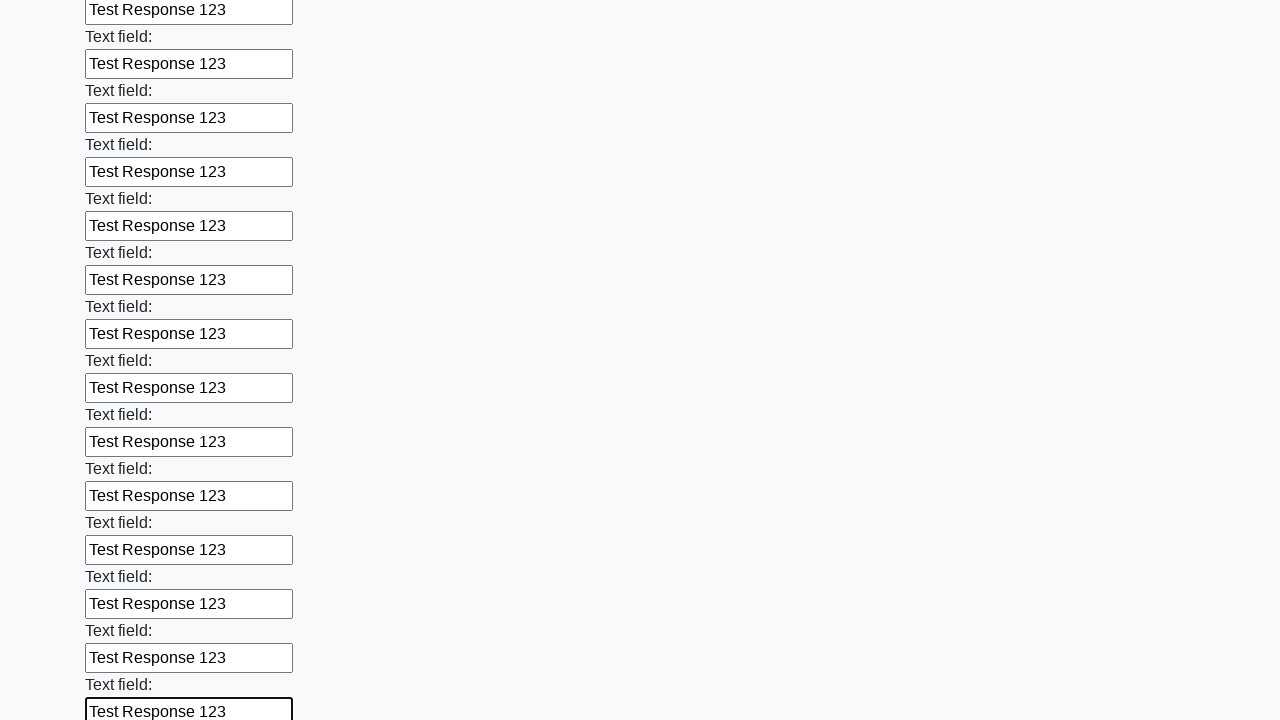

Filled an input field with 'Test Response 123' on input >> nth=86
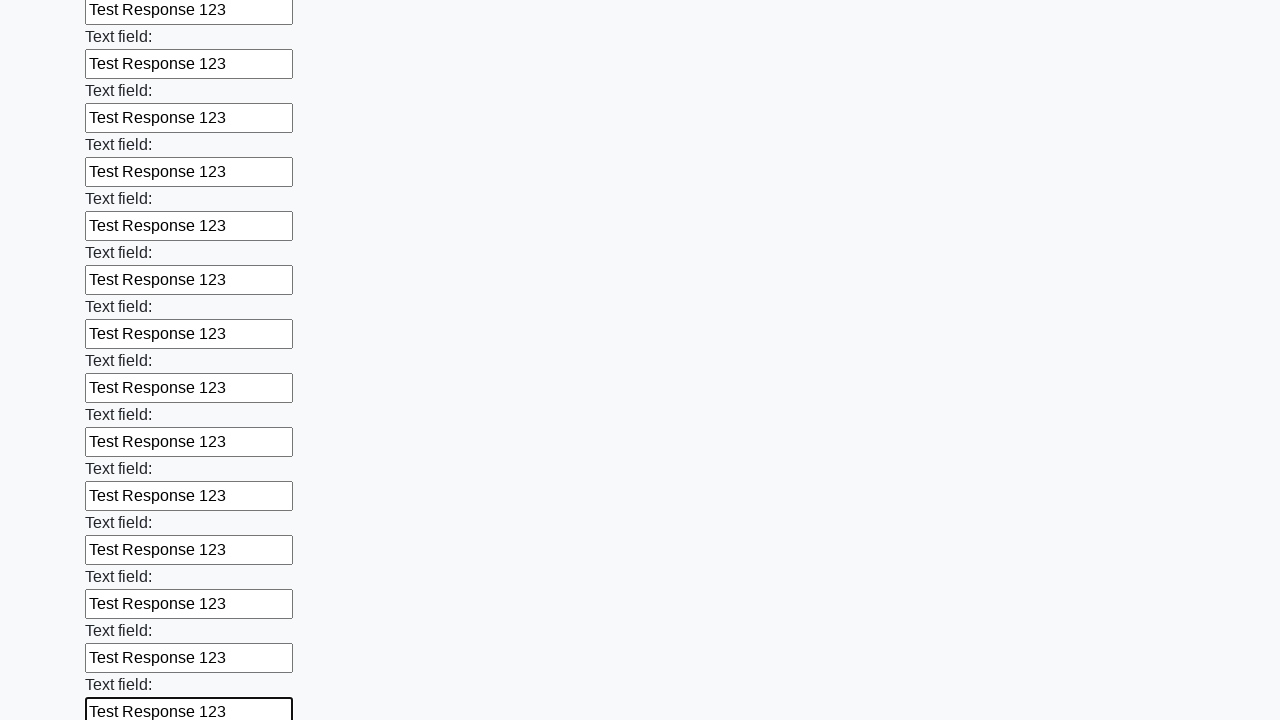

Filled an input field with 'Test Response 123' on input >> nth=87
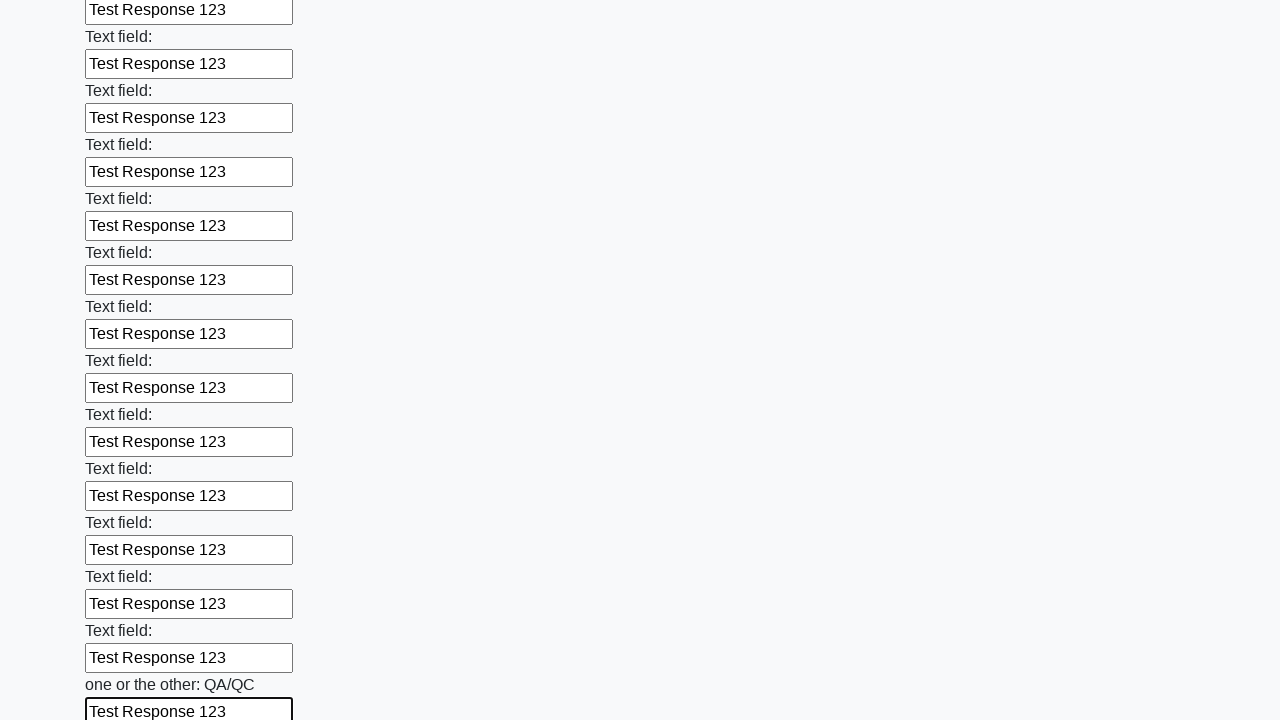

Filled an input field with 'Test Response 123' on input >> nth=88
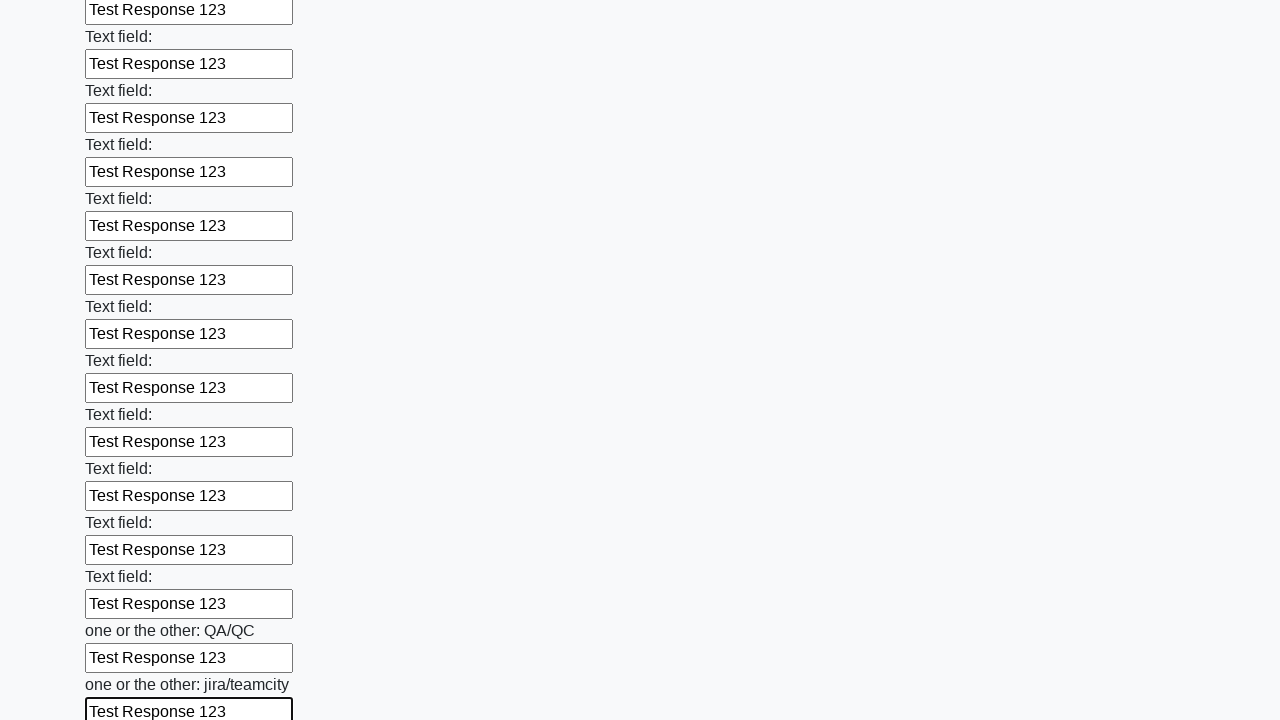

Filled an input field with 'Test Response 123' on input >> nth=89
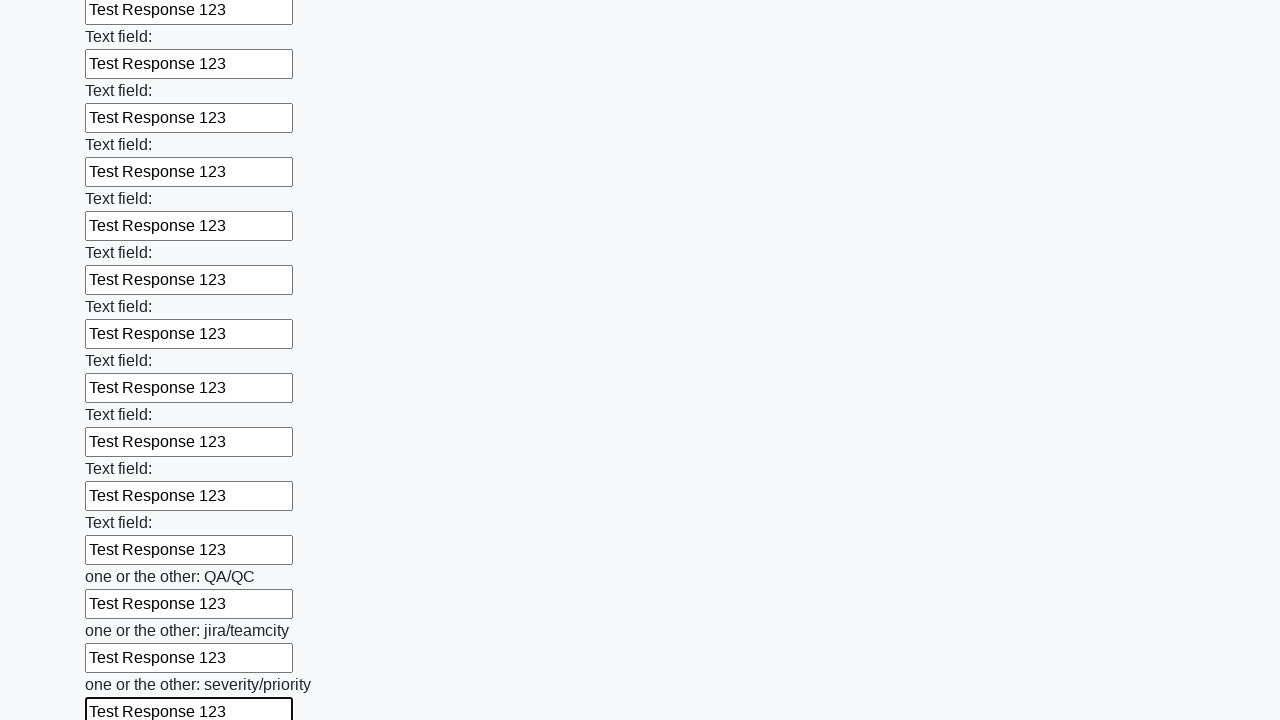

Filled an input field with 'Test Response 123' on input >> nth=90
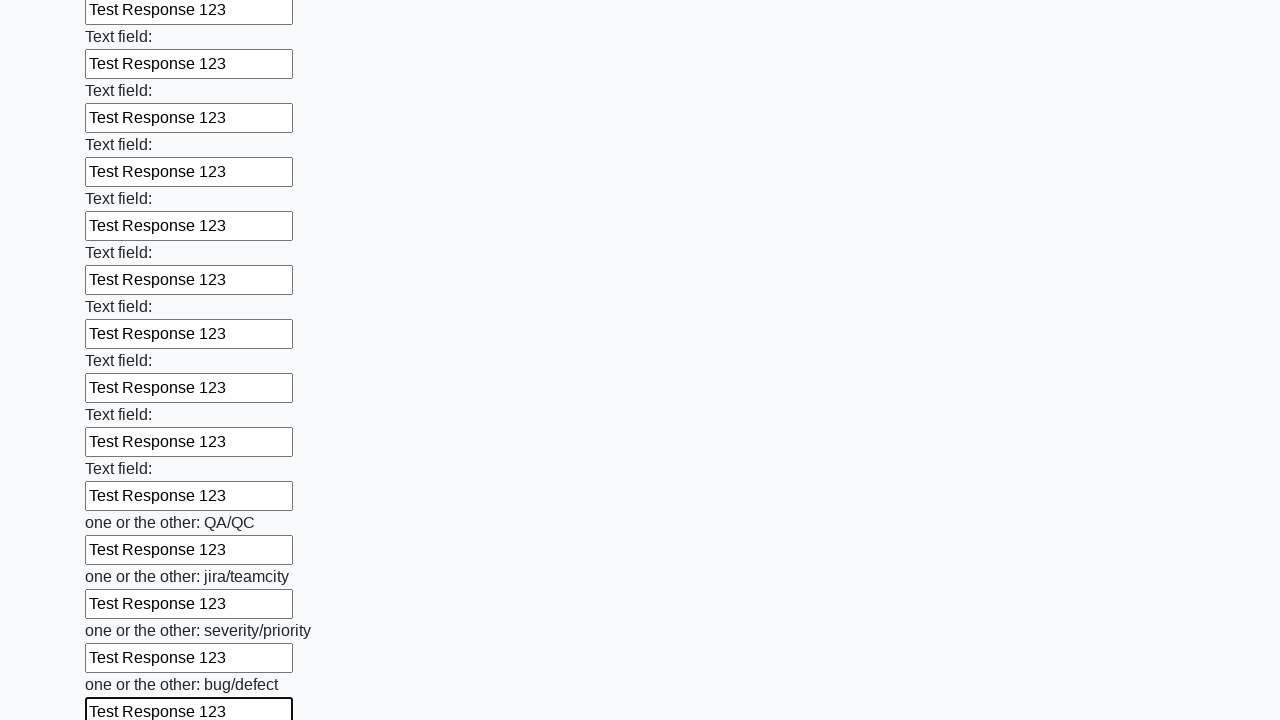

Filled an input field with 'Test Response 123' on input >> nth=91
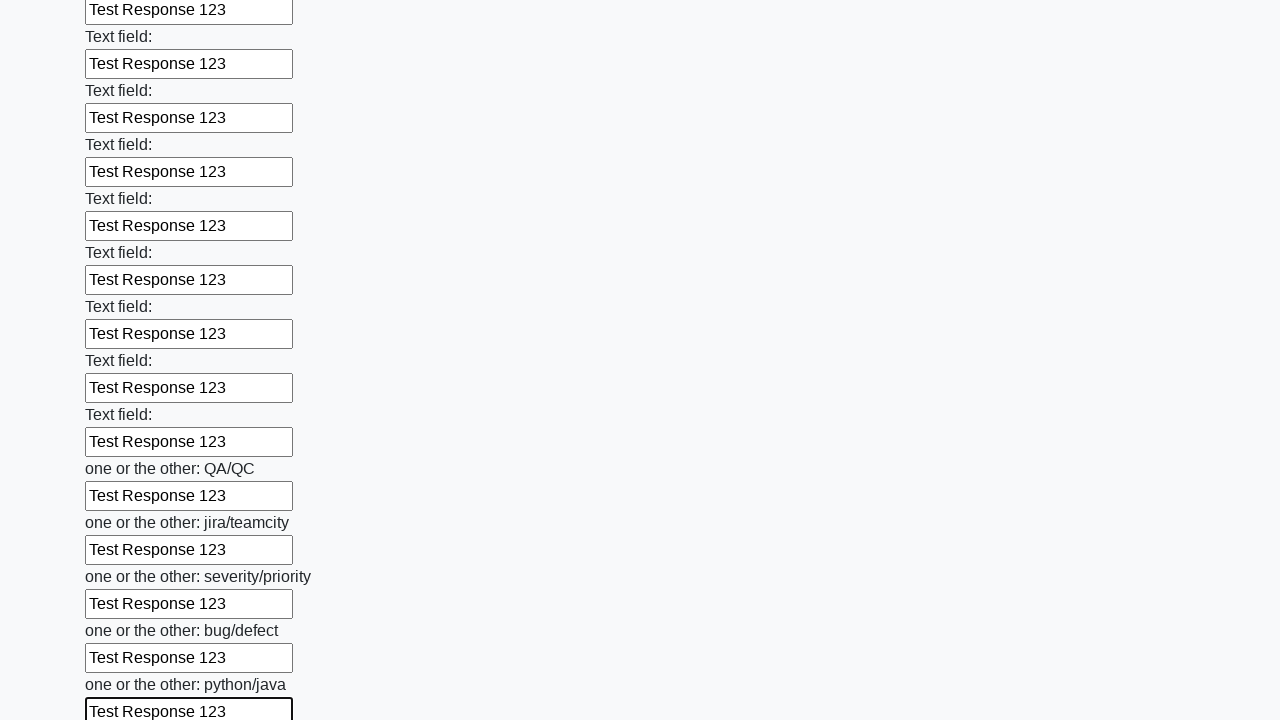

Filled an input field with 'Test Response 123' on input >> nth=92
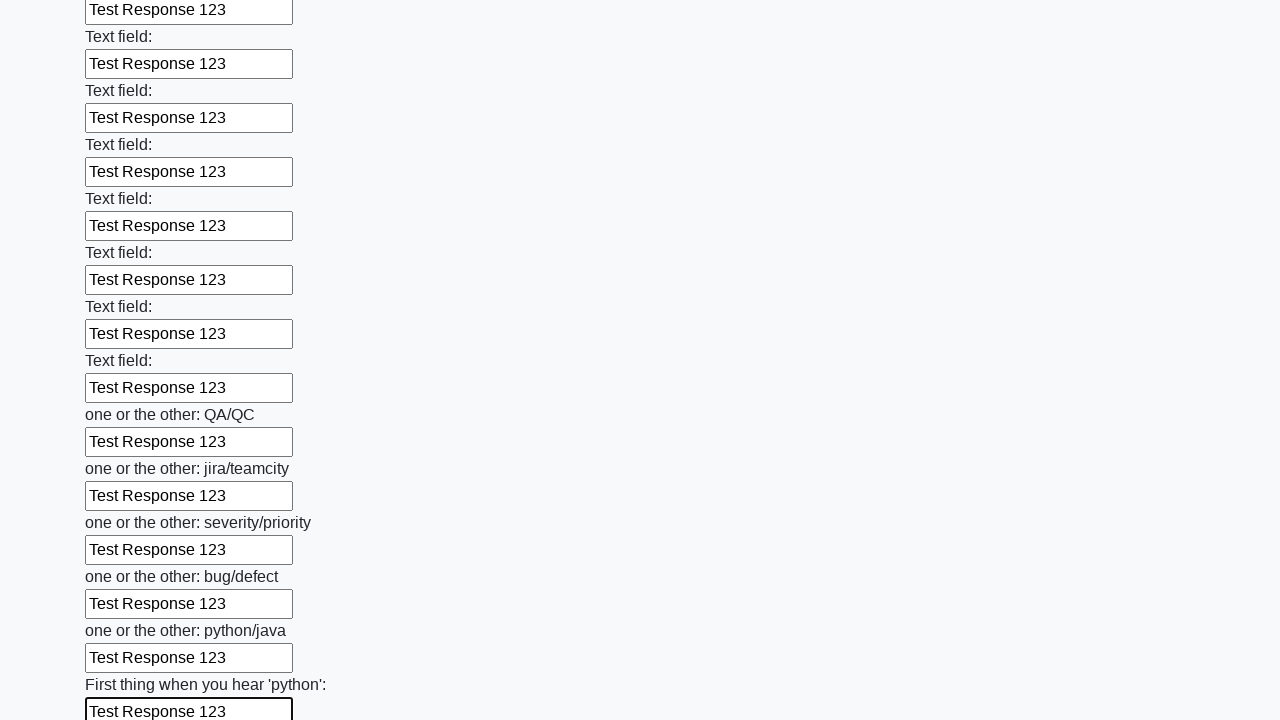

Filled an input field with 'Test Response 123' on input >> nth=93
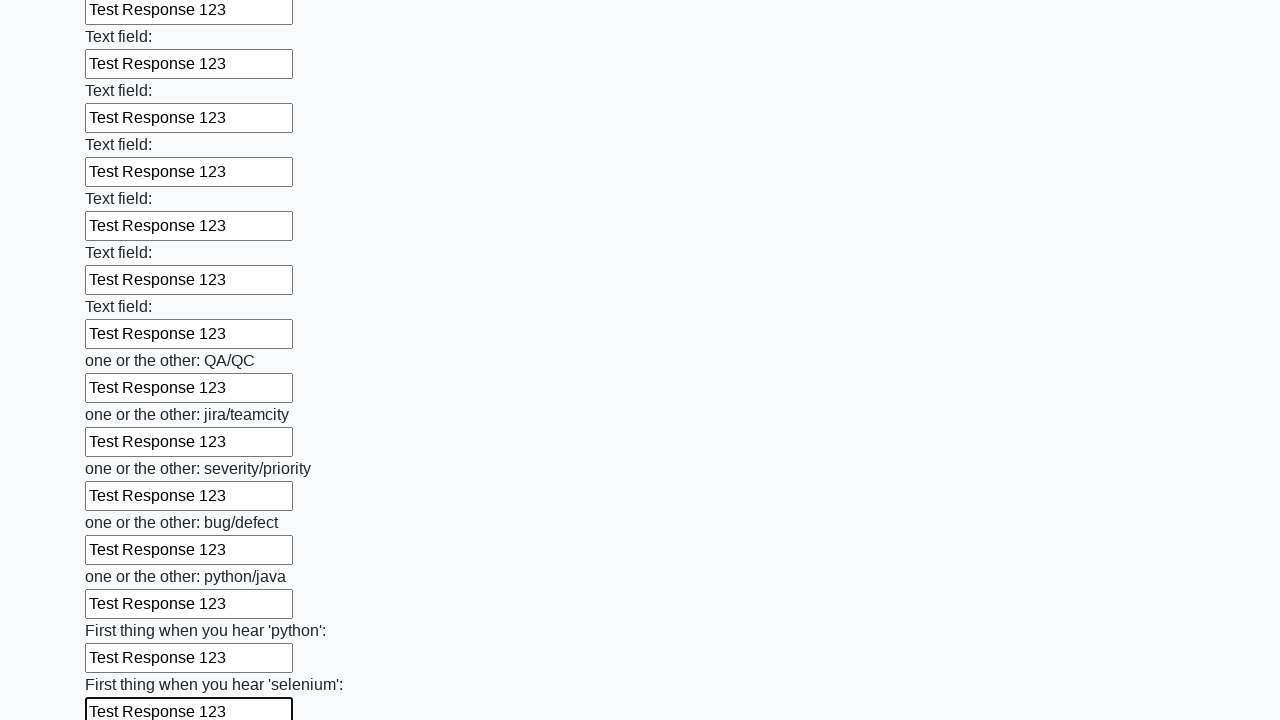

Filled an input field with 'Test Response 123' on input >> nth=94
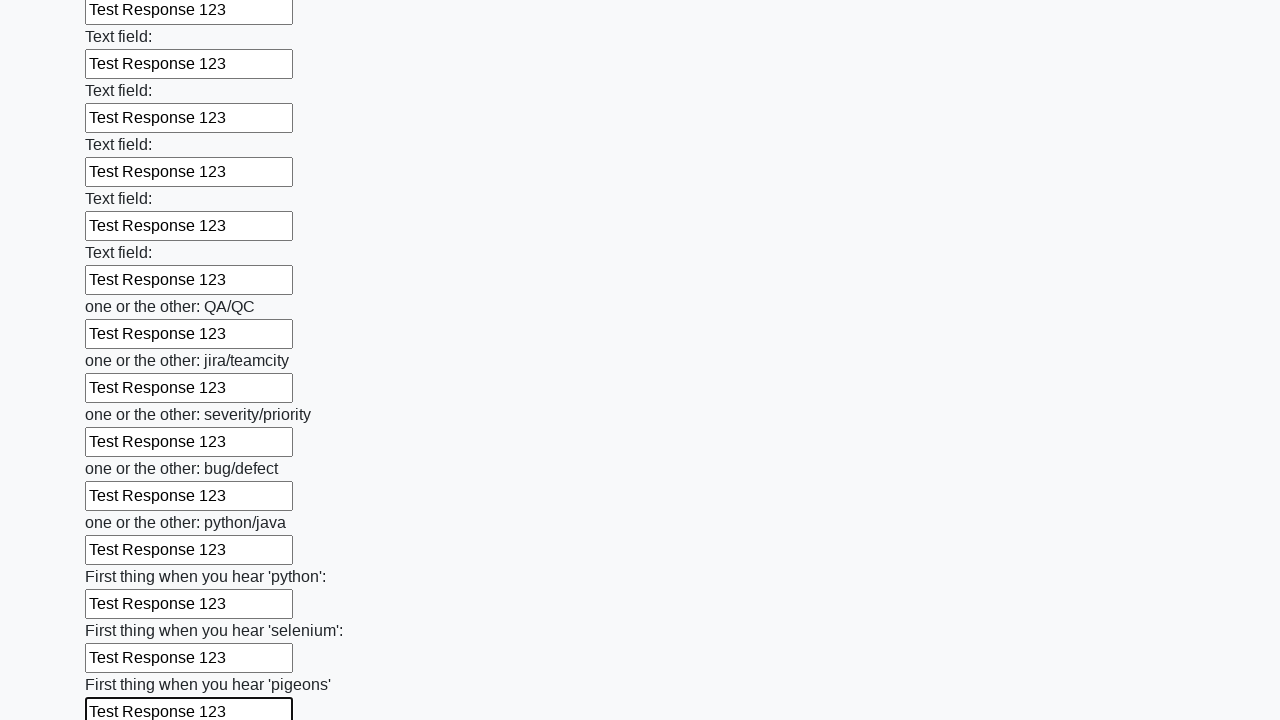

Filled an input field with 'Test Response 123' on input >> nth=95
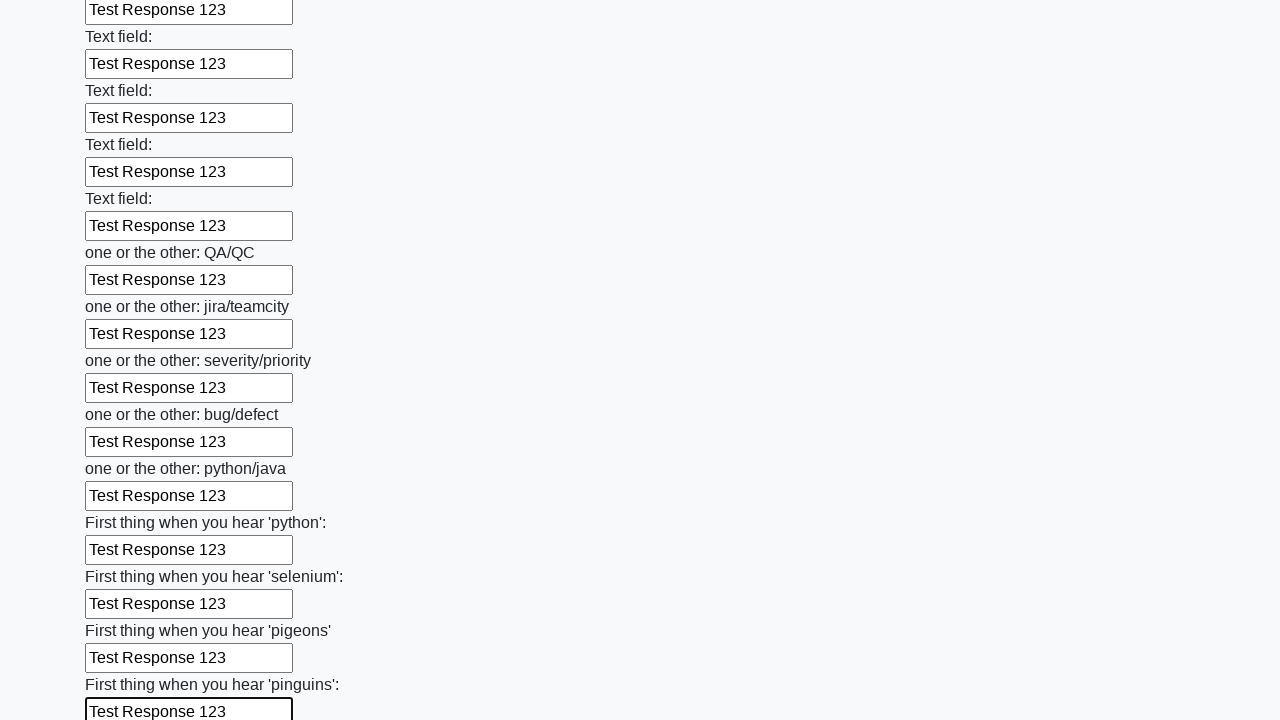

Filled an input field with 'Test Response 123' on input >> nth=96
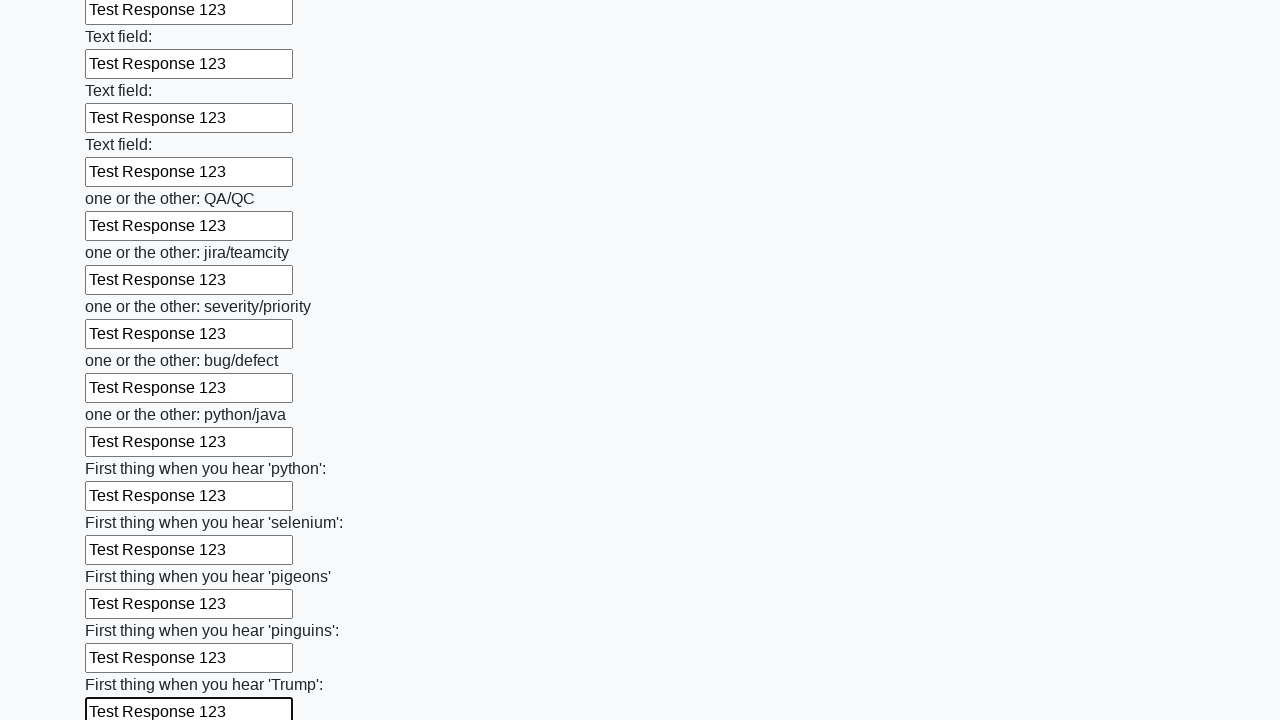

Filled an input field with 'Test Response 123' on input >> nth=97
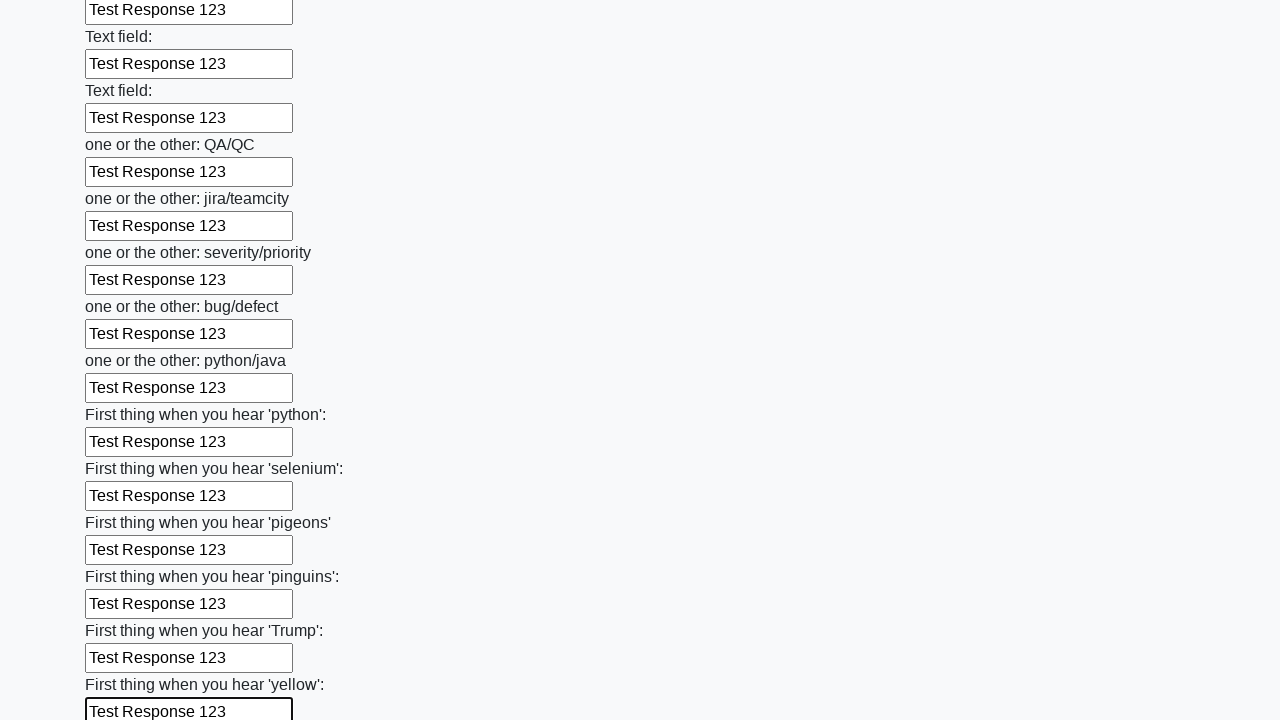

Filled an input field with 'Test Response 123' on input >> nth=98
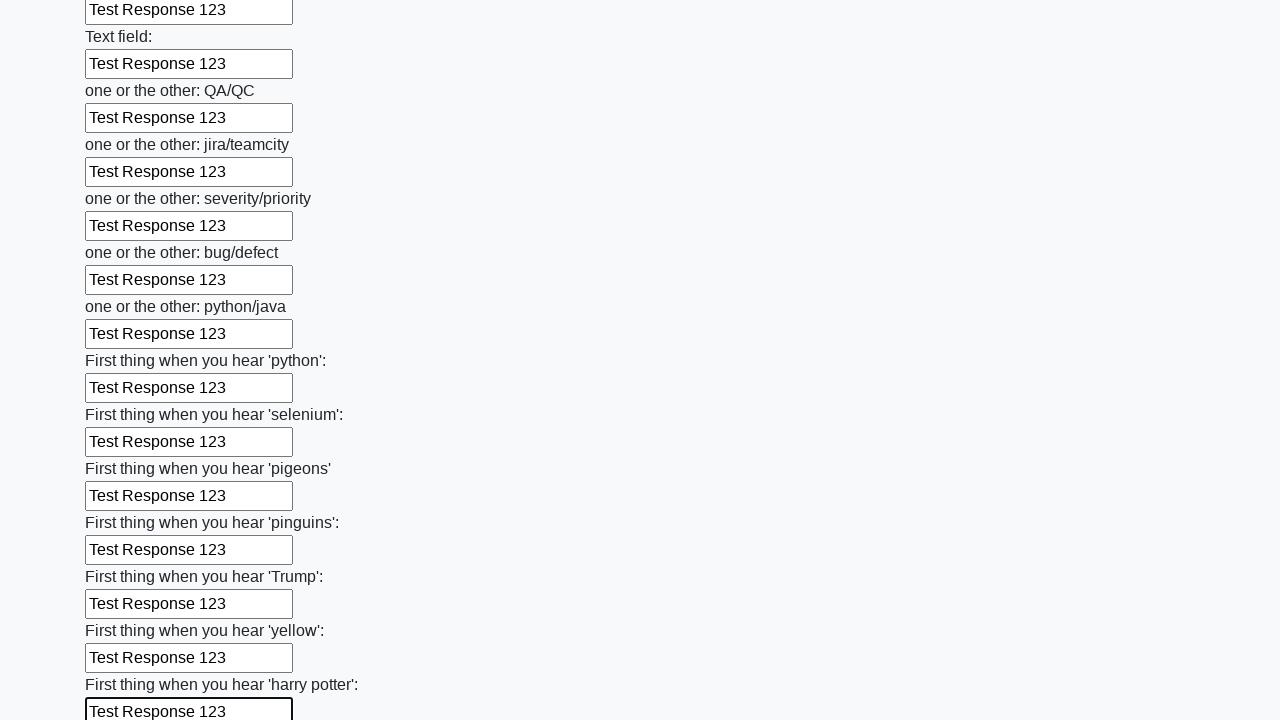

Filled an input field with 'Test Response 123' on input >> nth=99
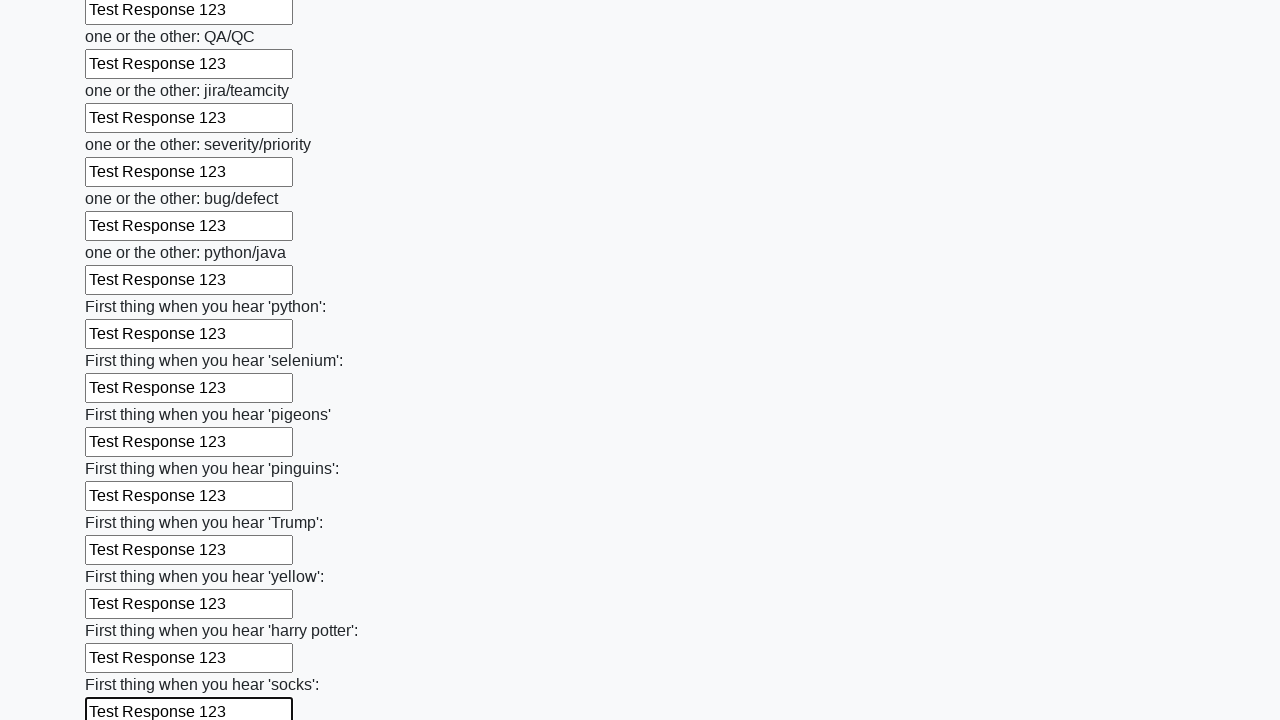

Clicked the submit button at (123, 611) on button.btn
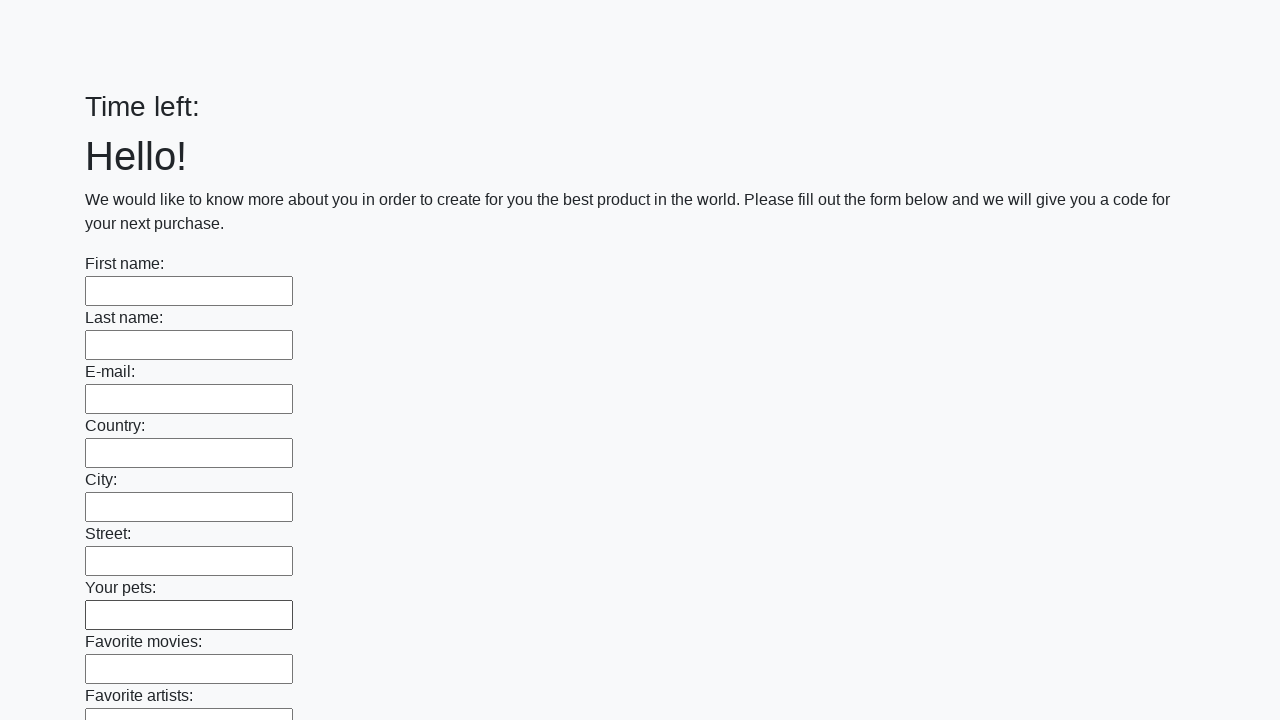

Waited for form submission to complete
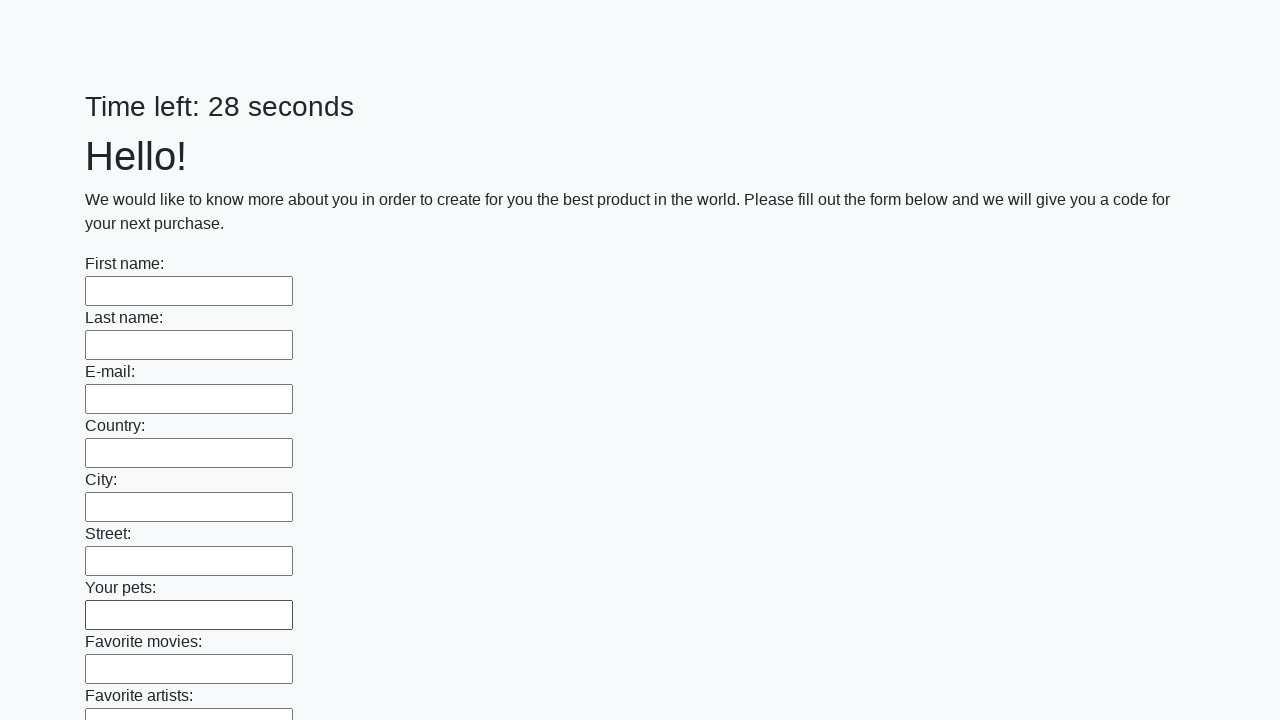

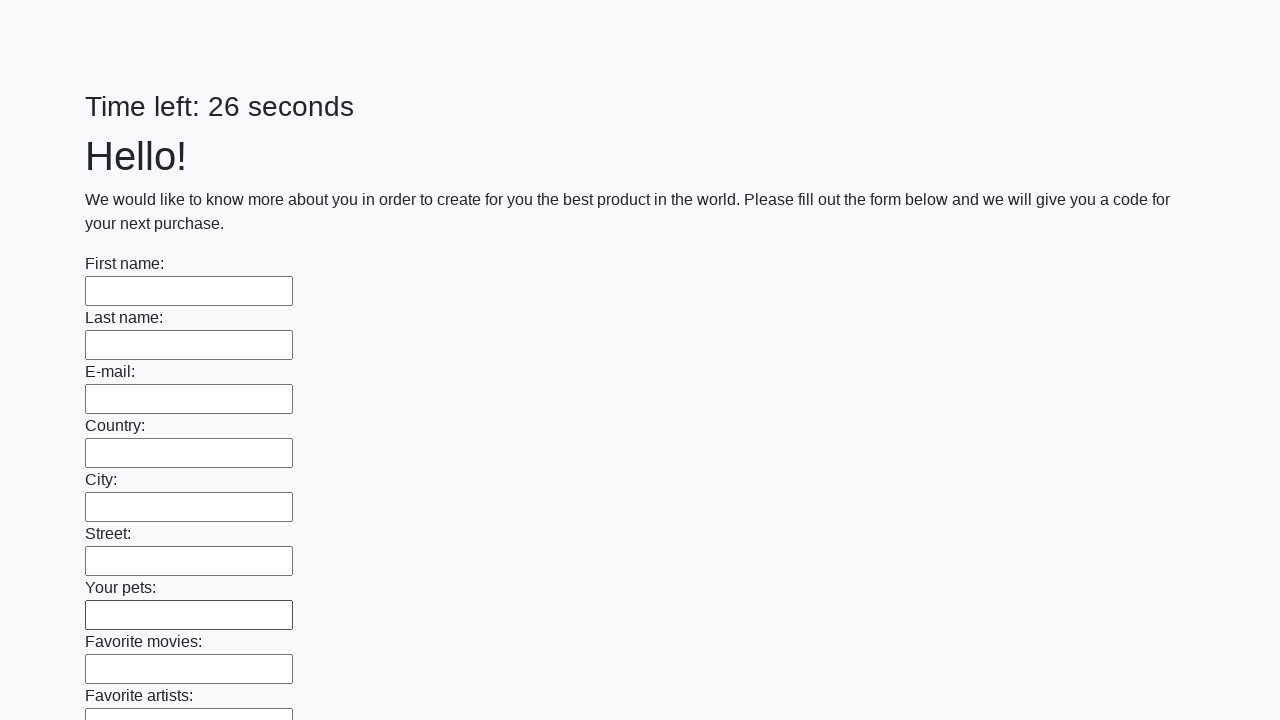